Iterates through footer links to check for broken links

Starting URL: https://rahulshettyacademy.com/AutomationPractice/

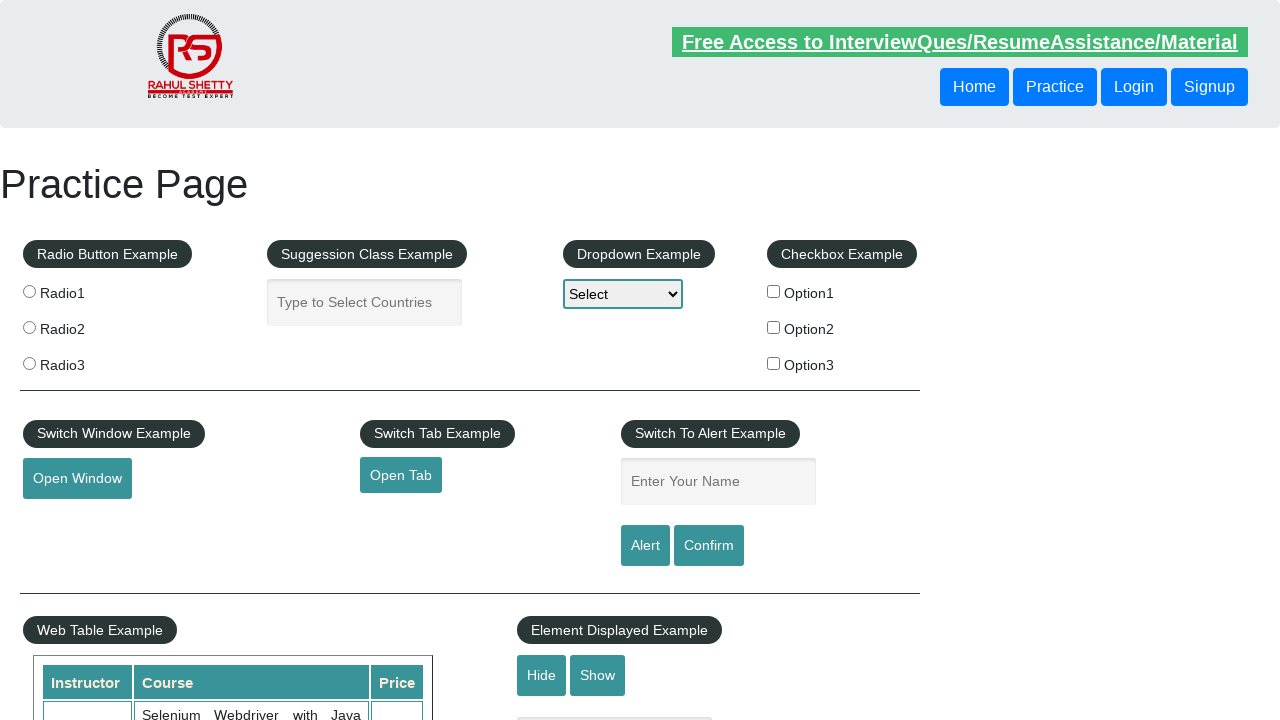

Located all footer links using 'li.gf-li a' selector
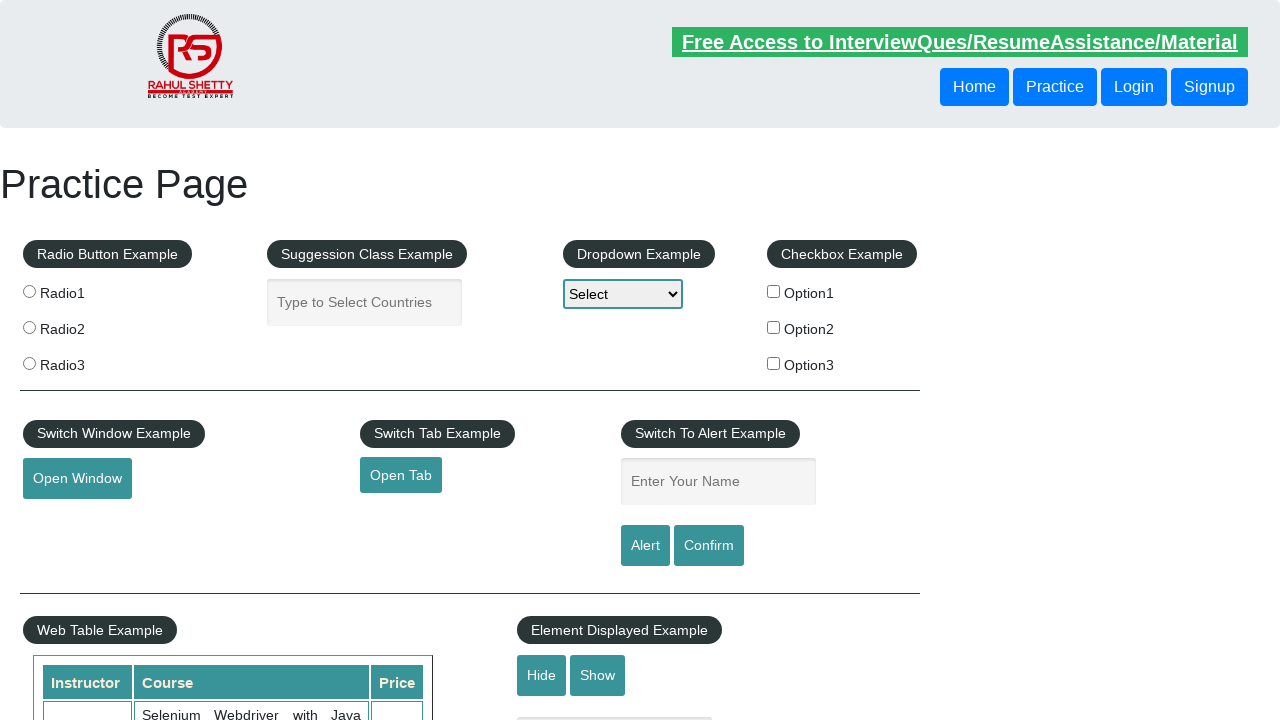

Counted 20 footer links on the page
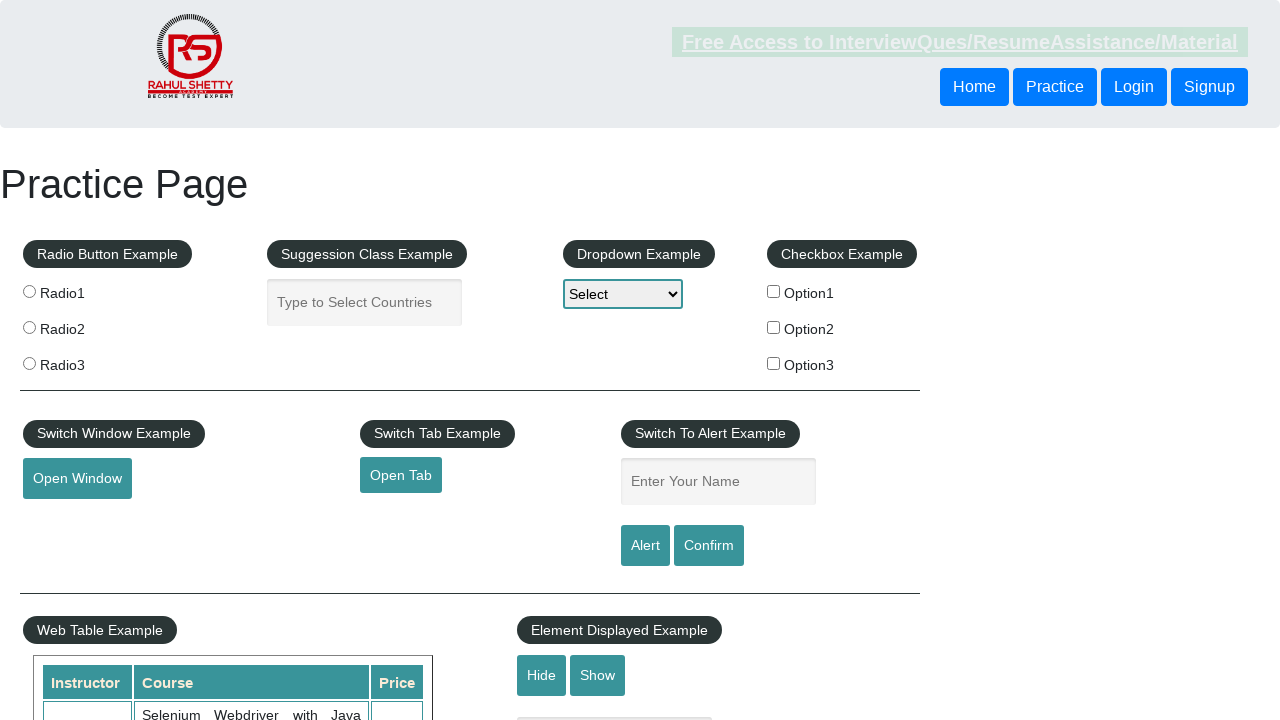

Verified that footer links are present (count > 0)
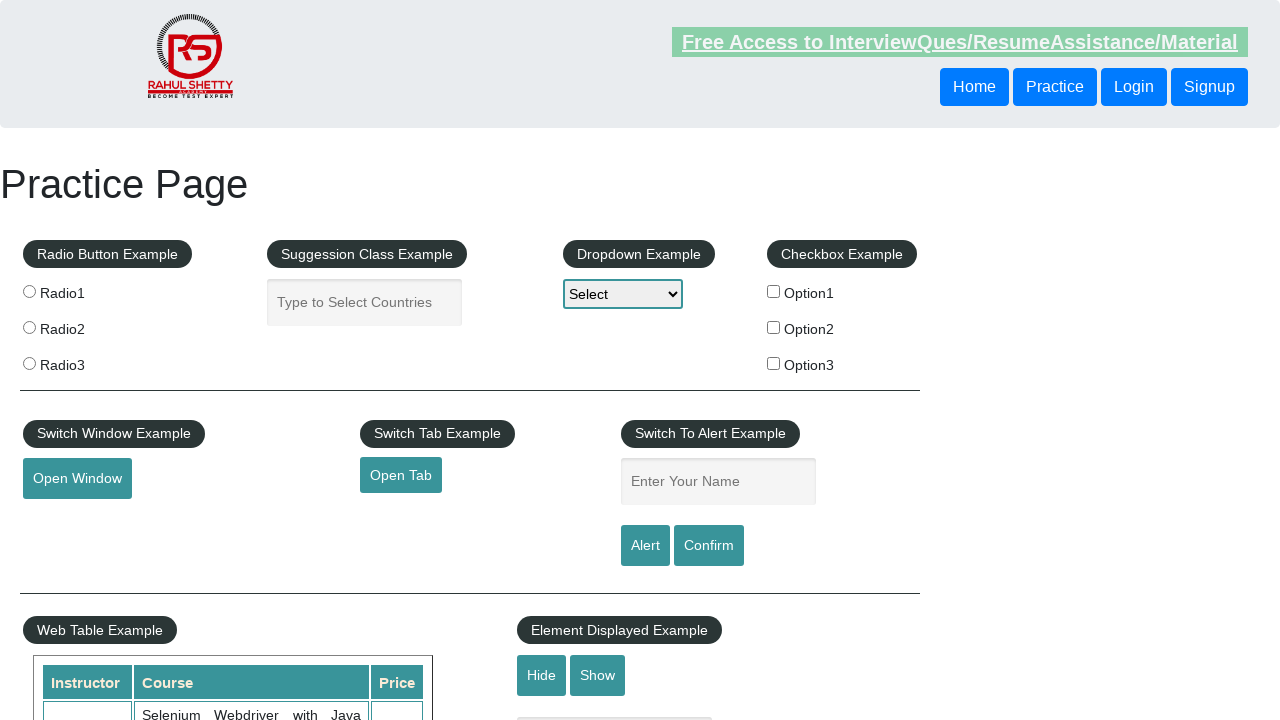

Retrieved footer link #1 by index
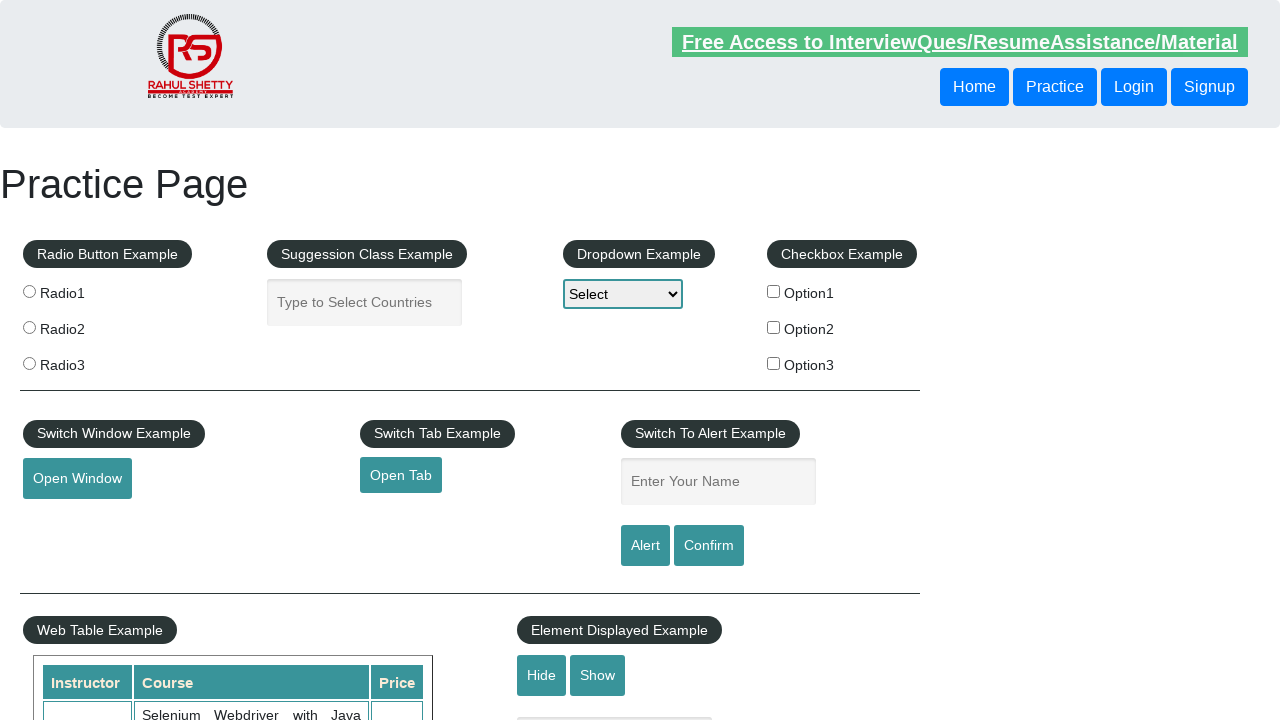

Extracted href attribute from footer link #1
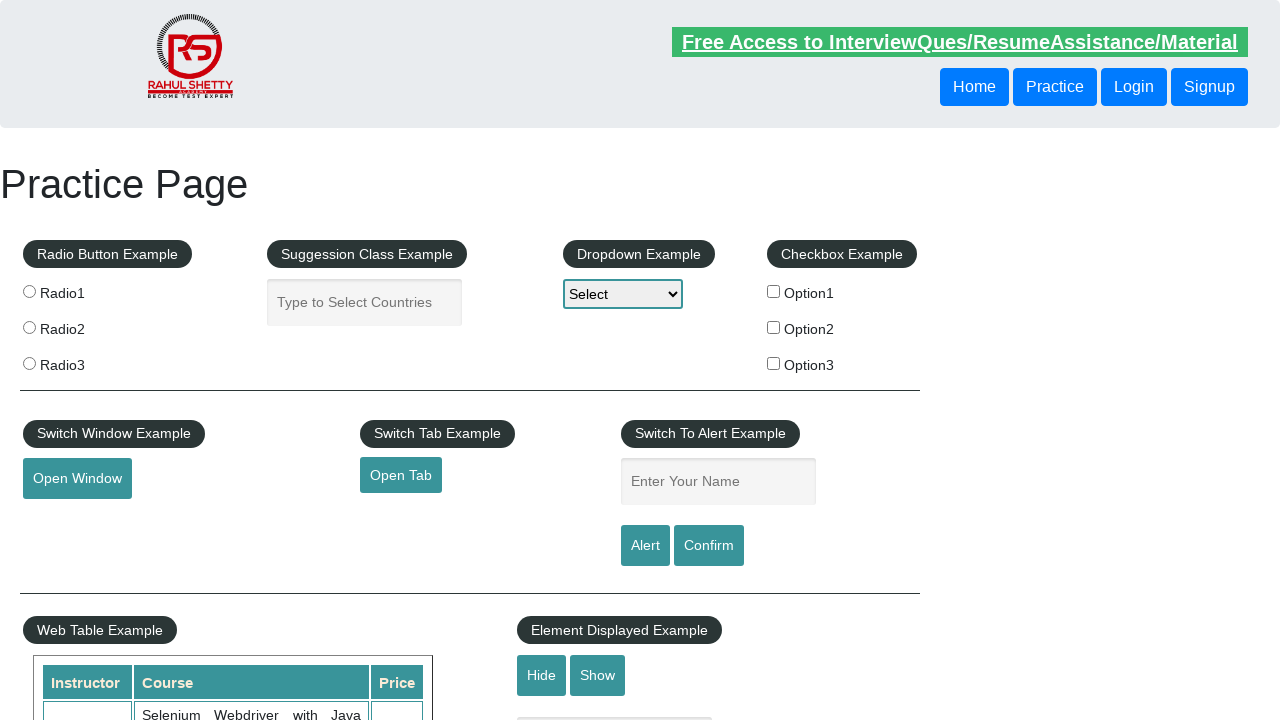

Extracted text content from footer link #1: 'Discount Coupons'
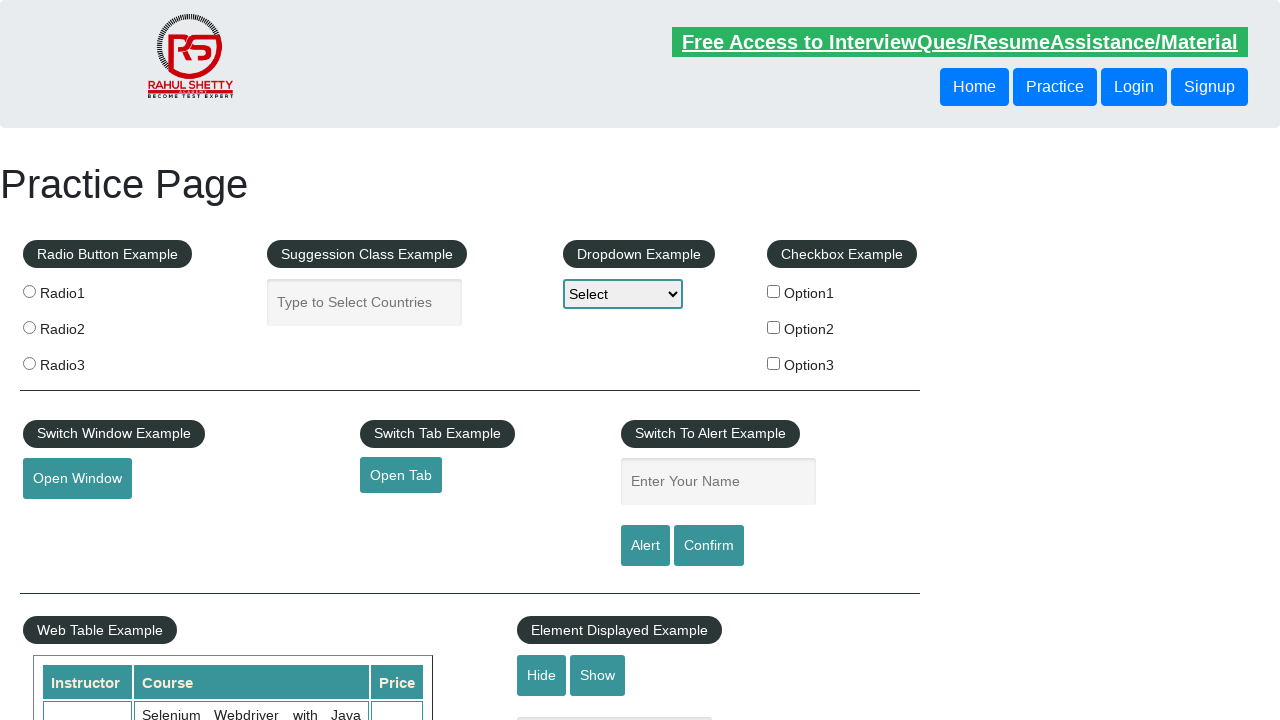

Verified footer link #1 ('Discount Coupons') has a valid href attribute
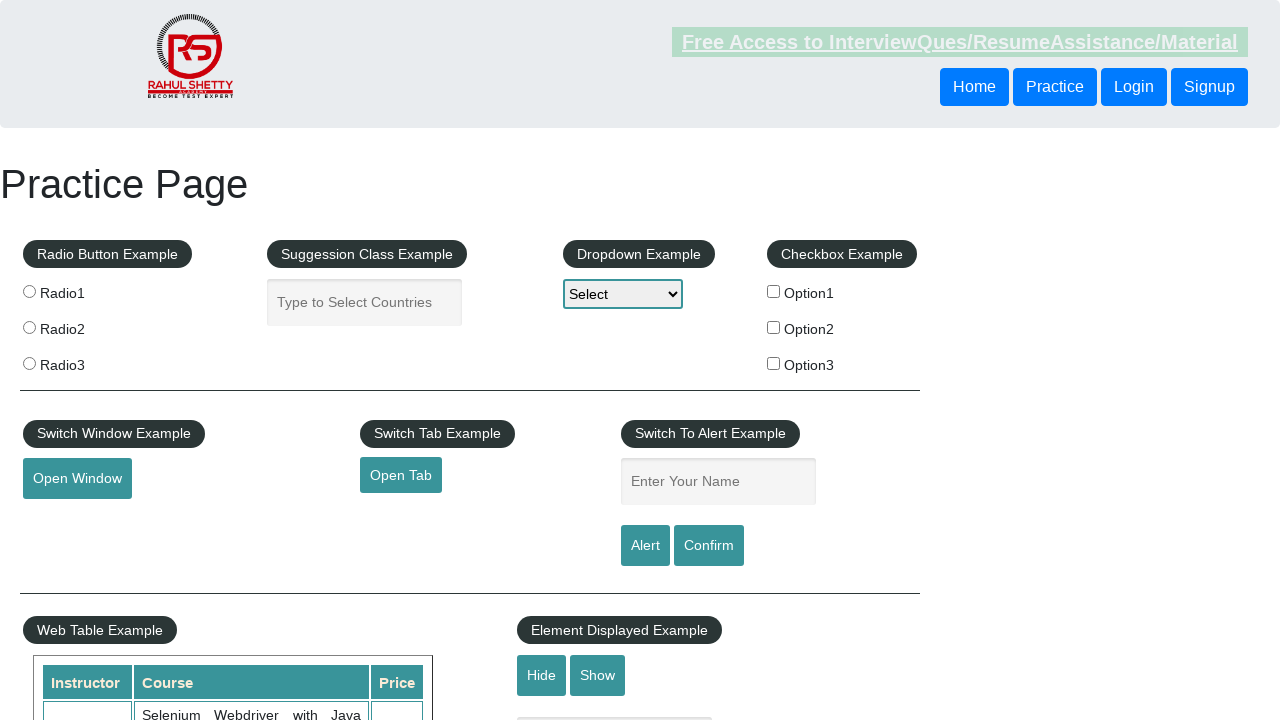

Retrieved footer link #2 by index
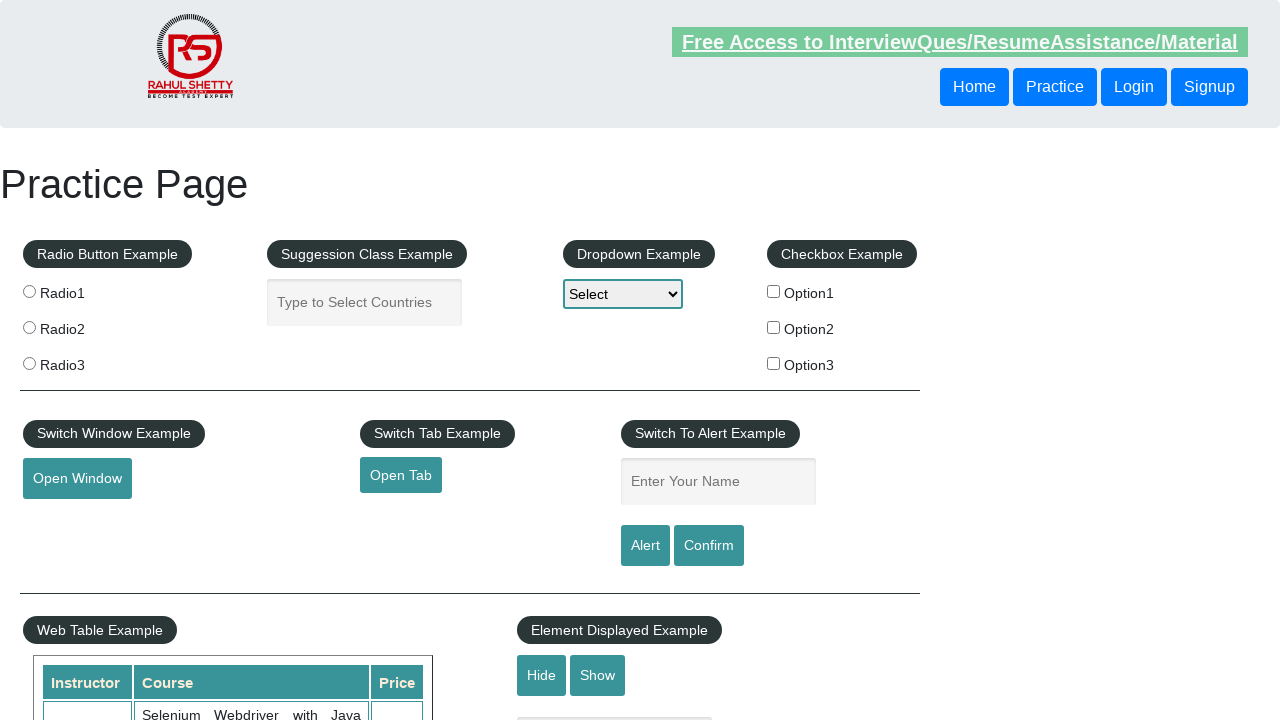

Extracted href attribute from footer link #2
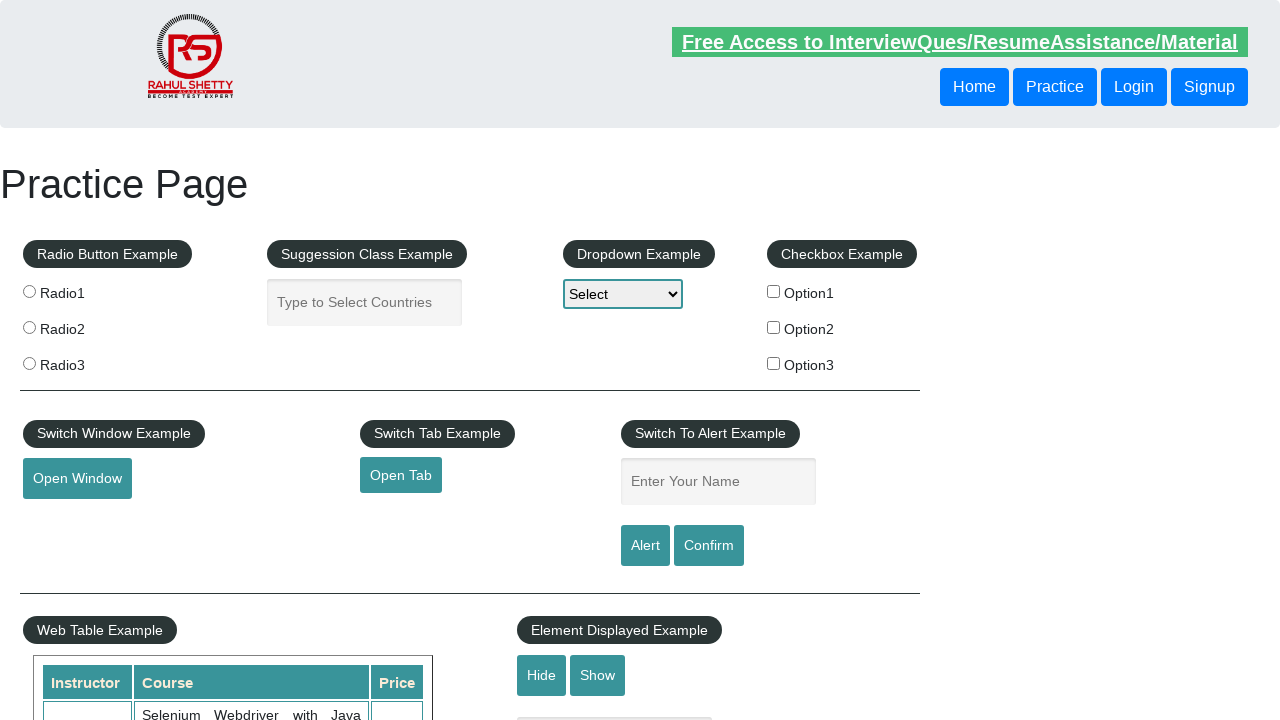

Extracted text content from footer link #2: 'REST API'
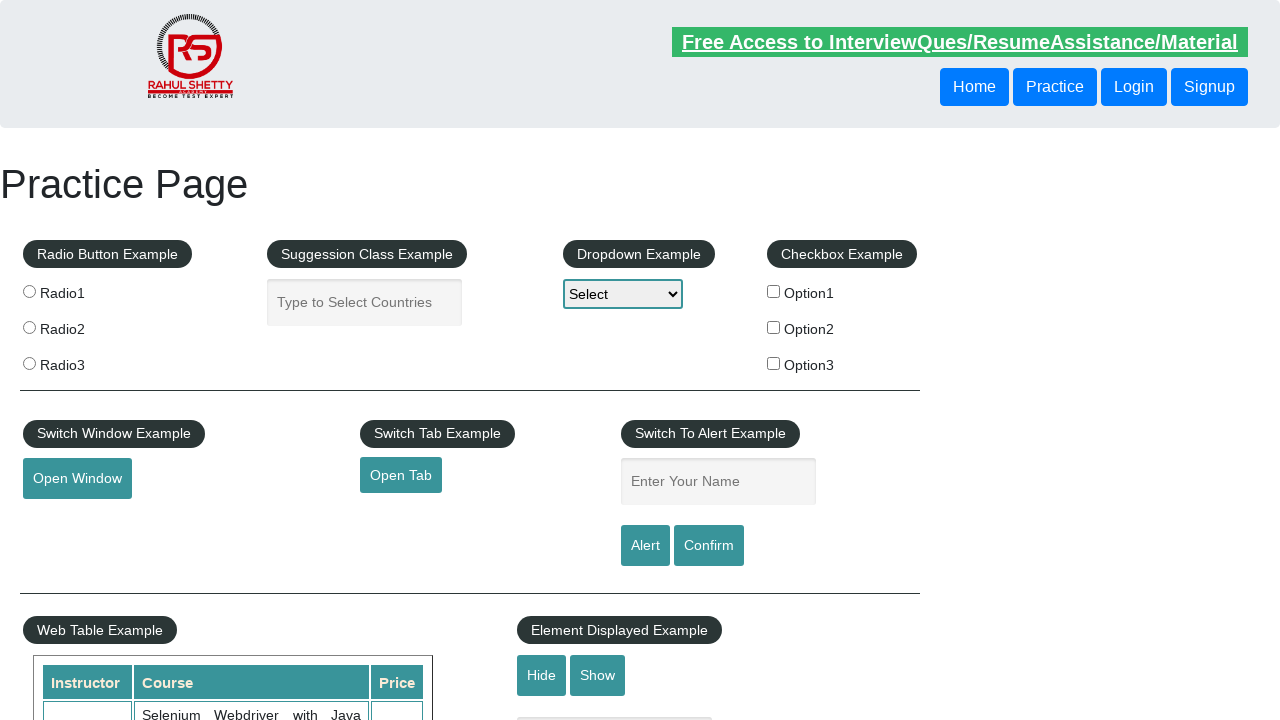

Verified footer link #2 ('REST API') has a valid href attribute
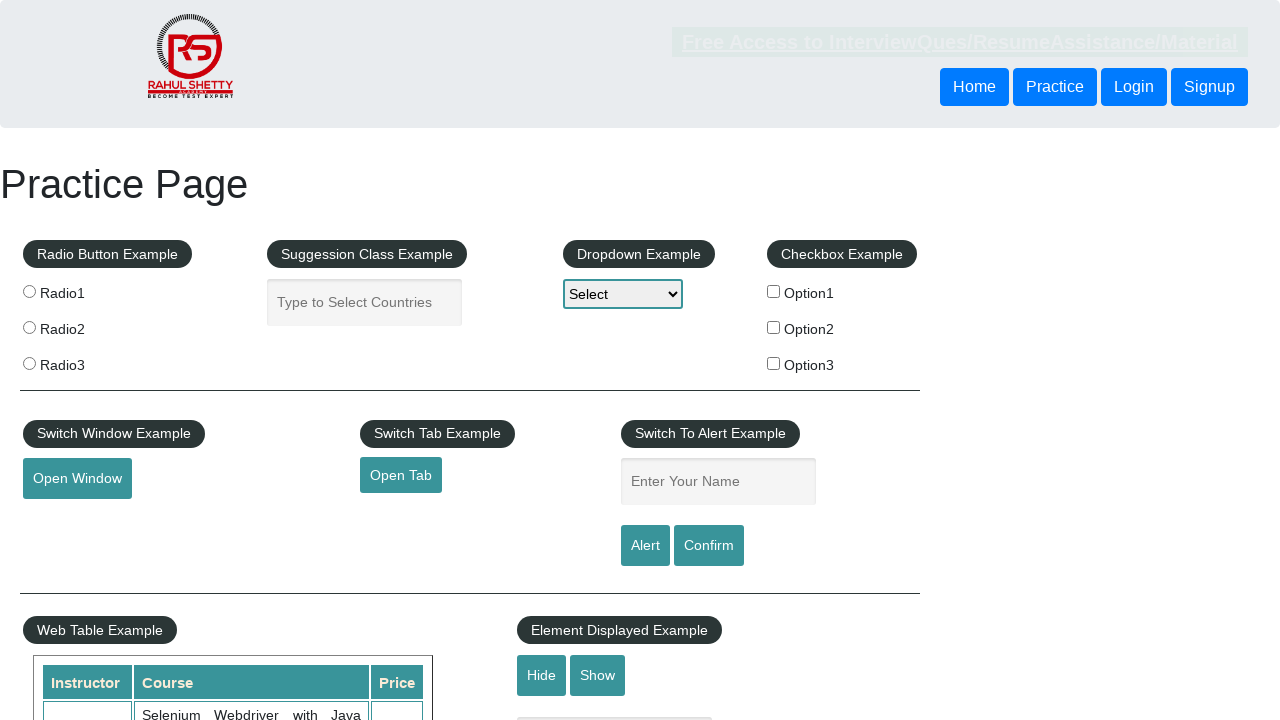

Retrieved footer link #3 by index
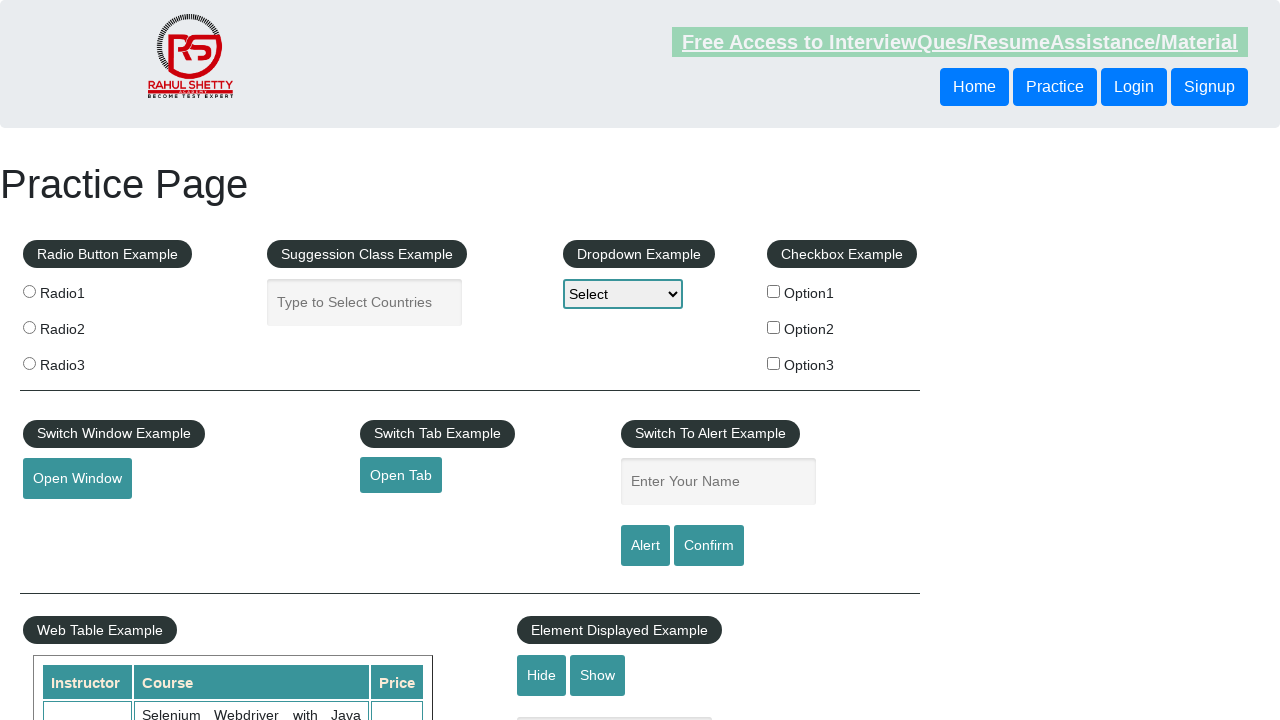

Extracted href attribute from footer link #3
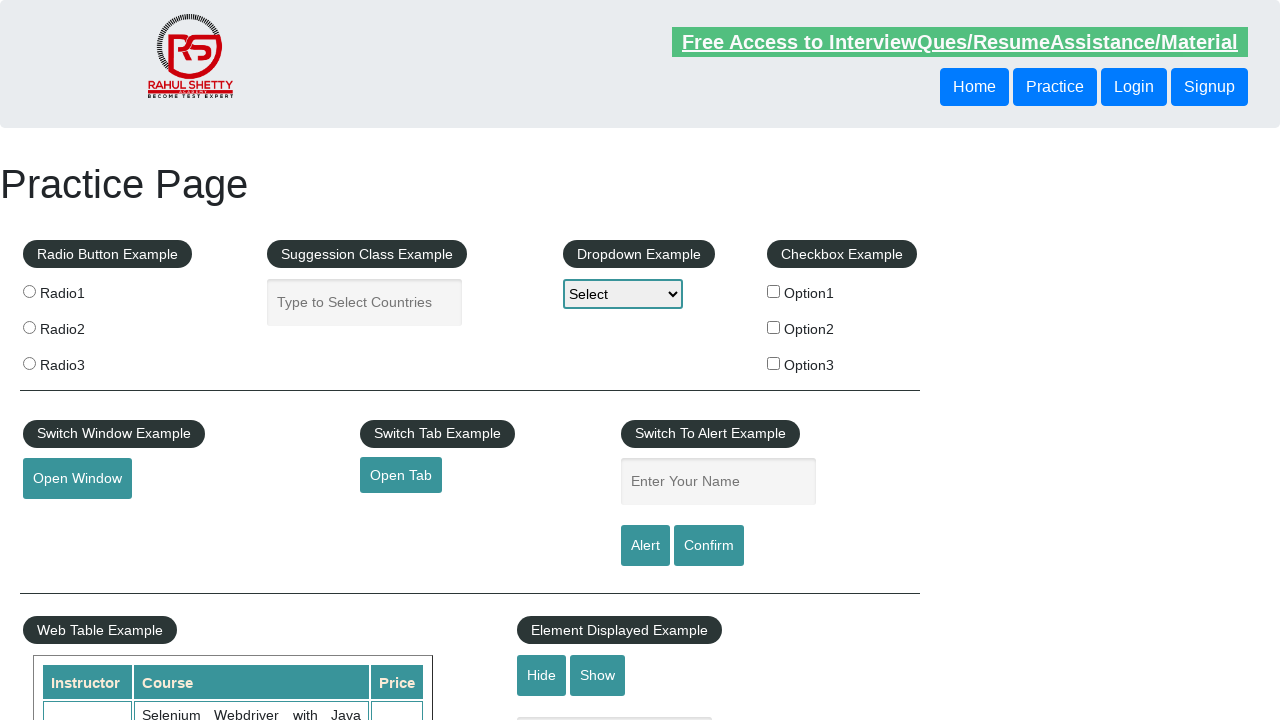

Extracted text content from footer link #3: 'SoapUI'
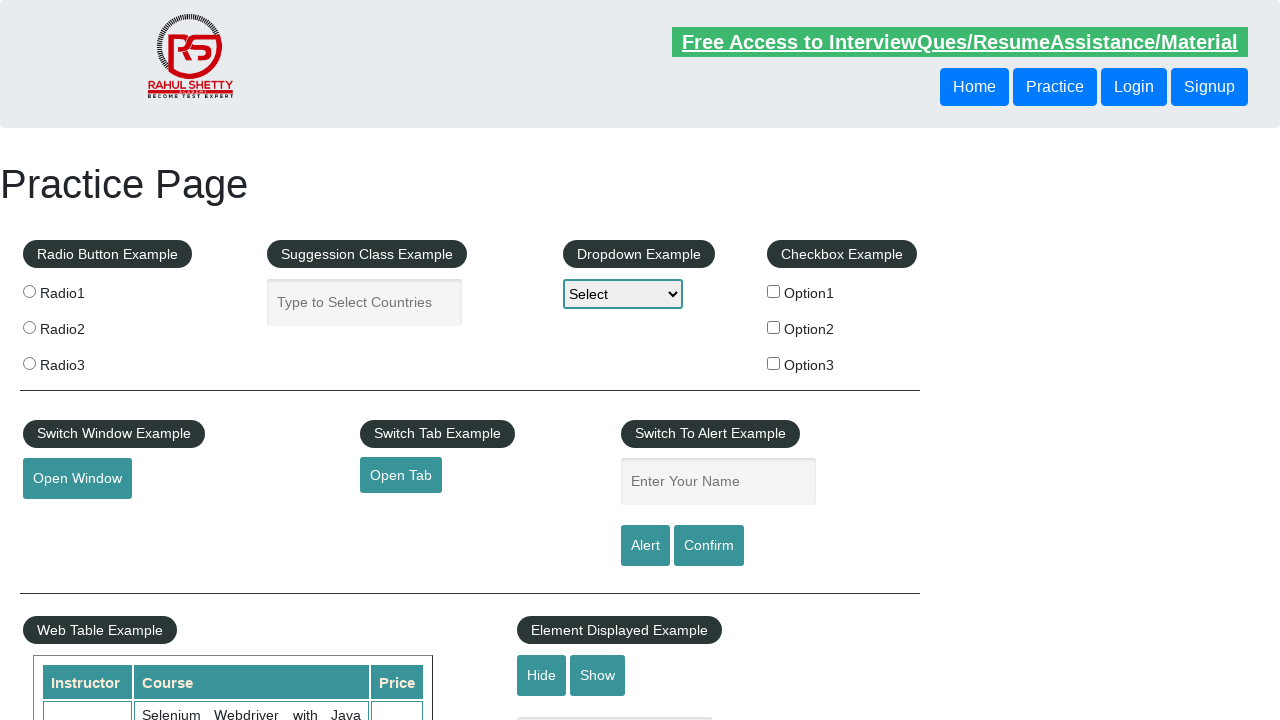

Verified footer link #3 ('SoapUI') has a valid href attribute
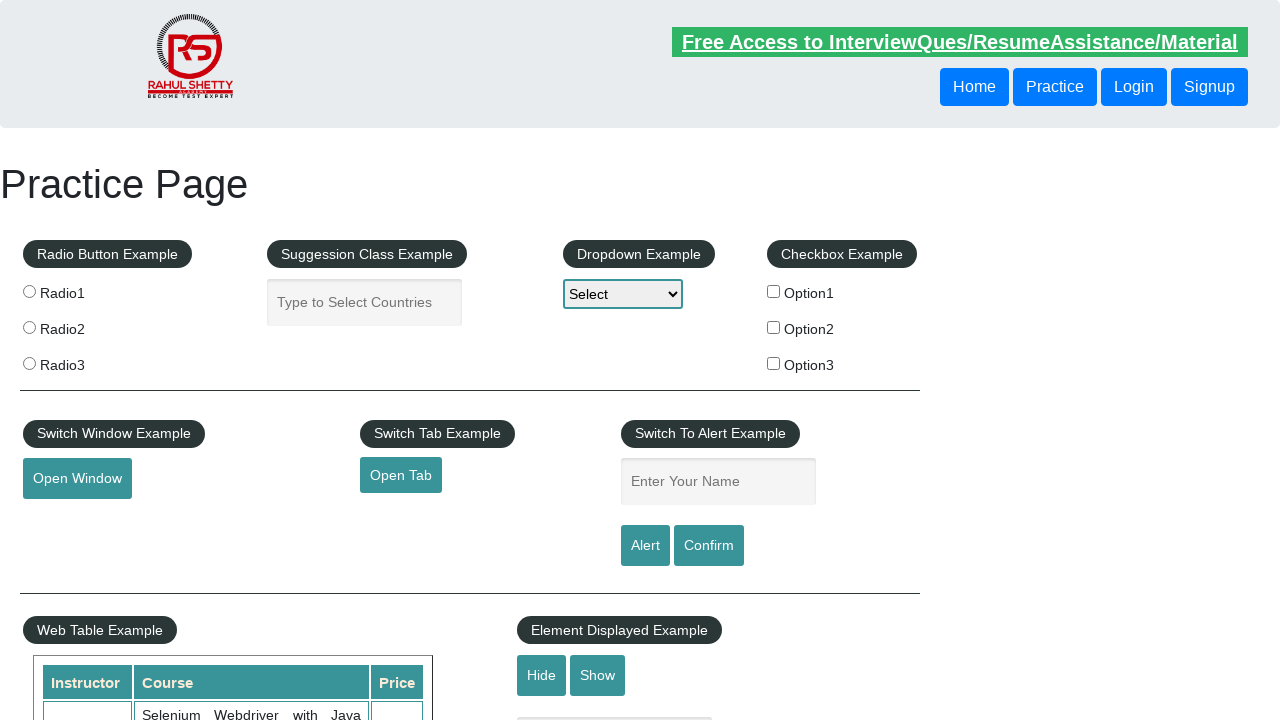

Retrieved footer link #4 by index
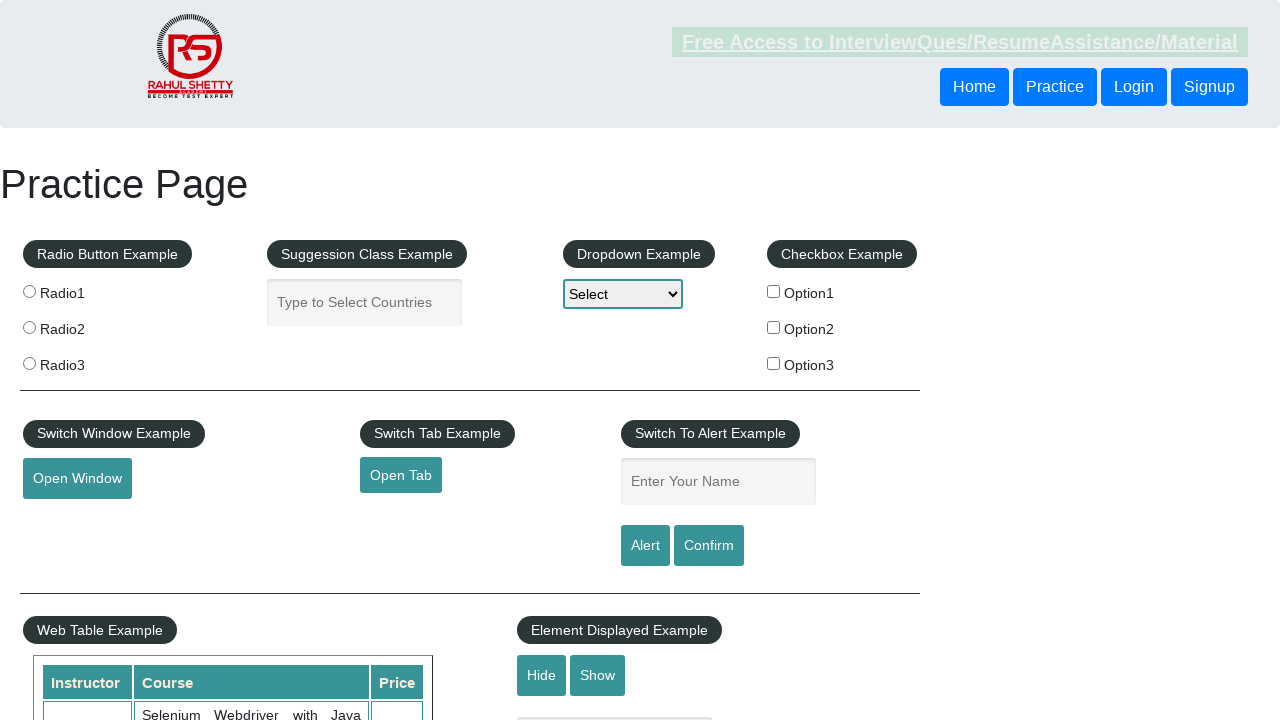

Extracted href attribute from footer link #4
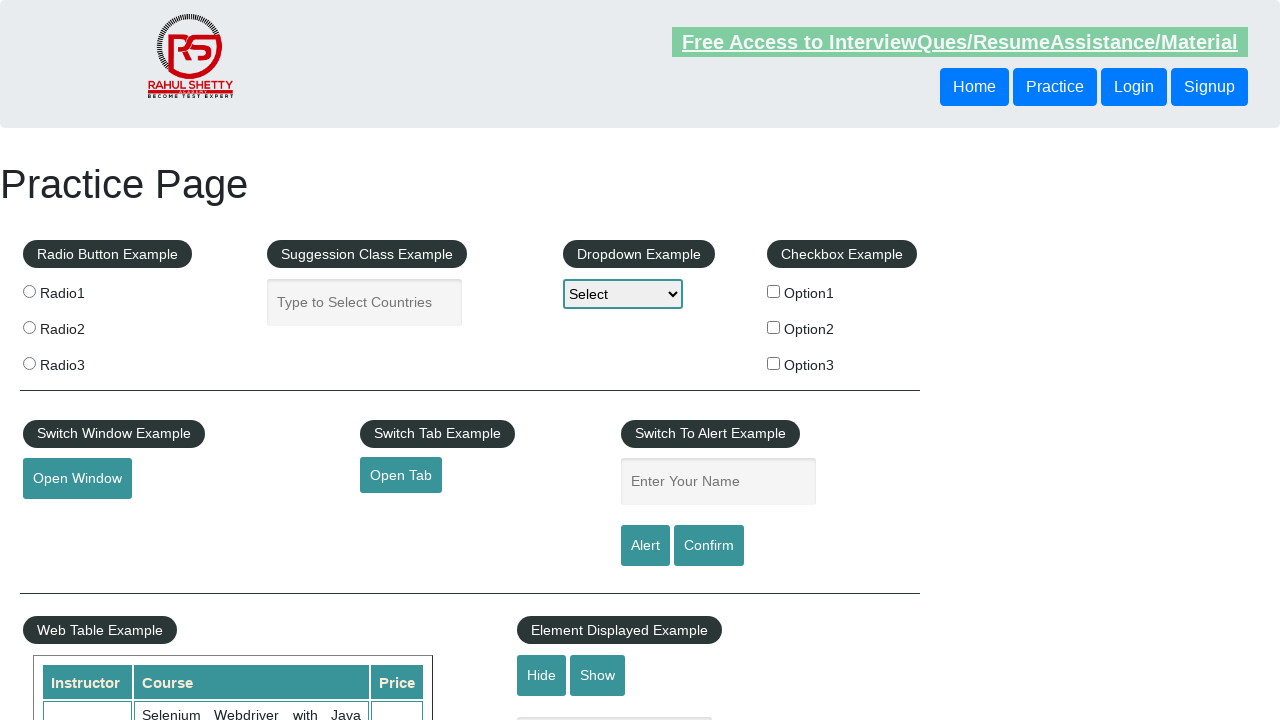

Extracted text content from footer link #4: 'Appium'
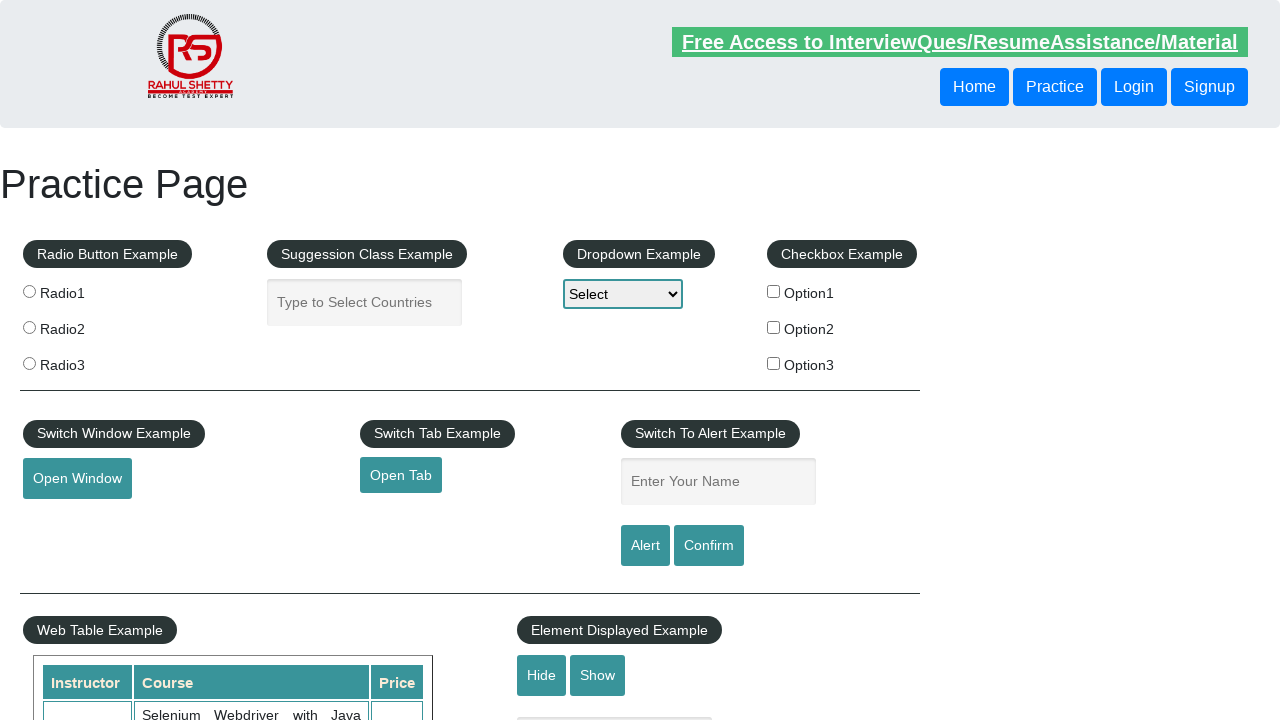

Verified footer link #4 ('Appium') has a valid href attribute
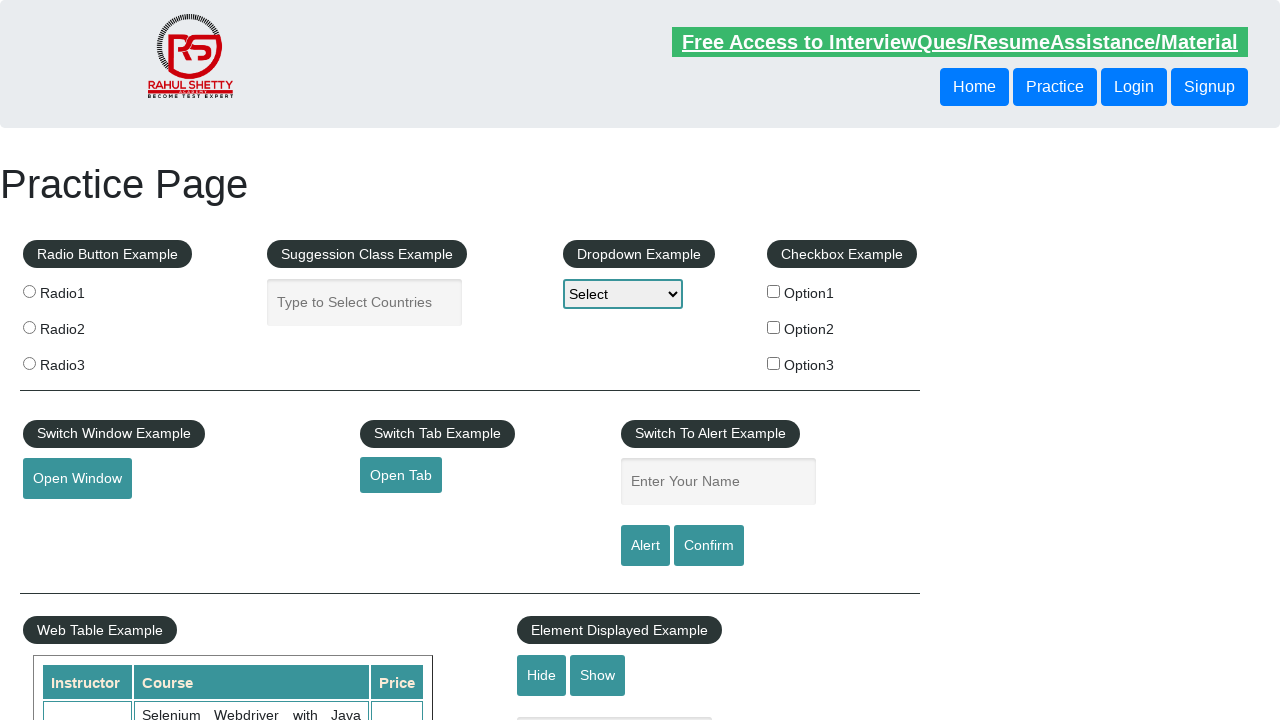

Retrieved footer link #5 by index
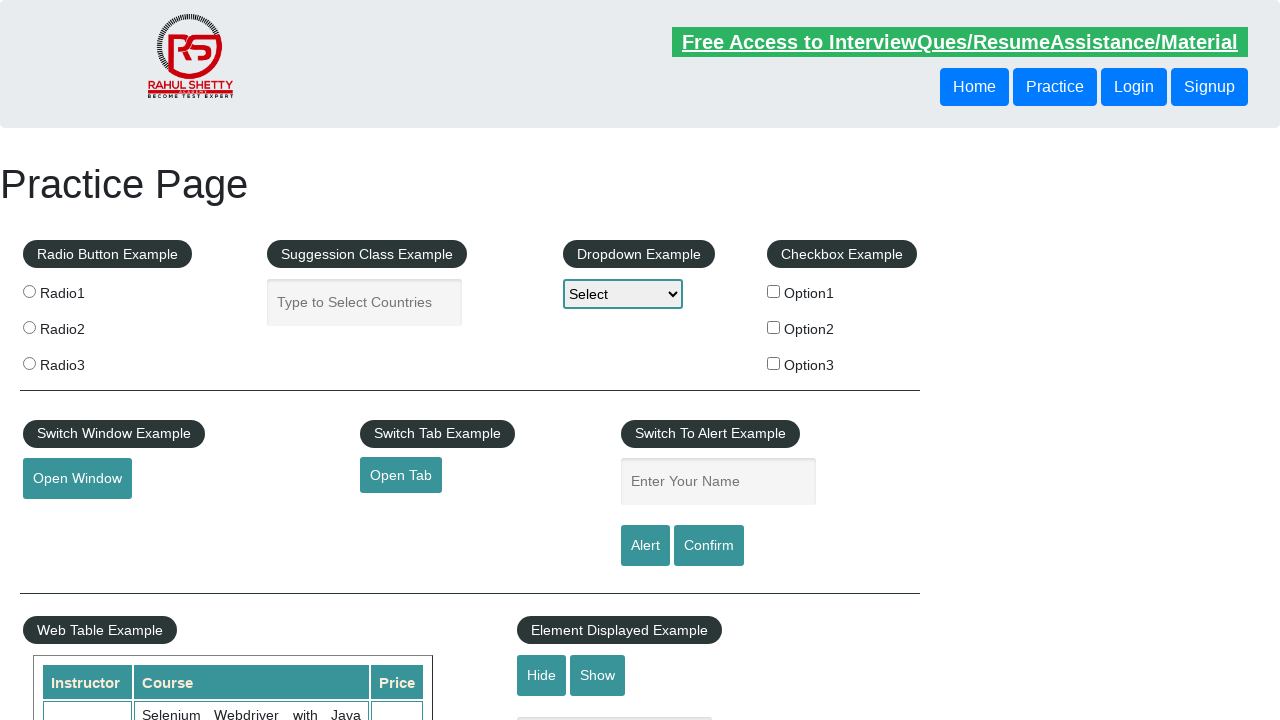

Extracted href attribute from footer link #5
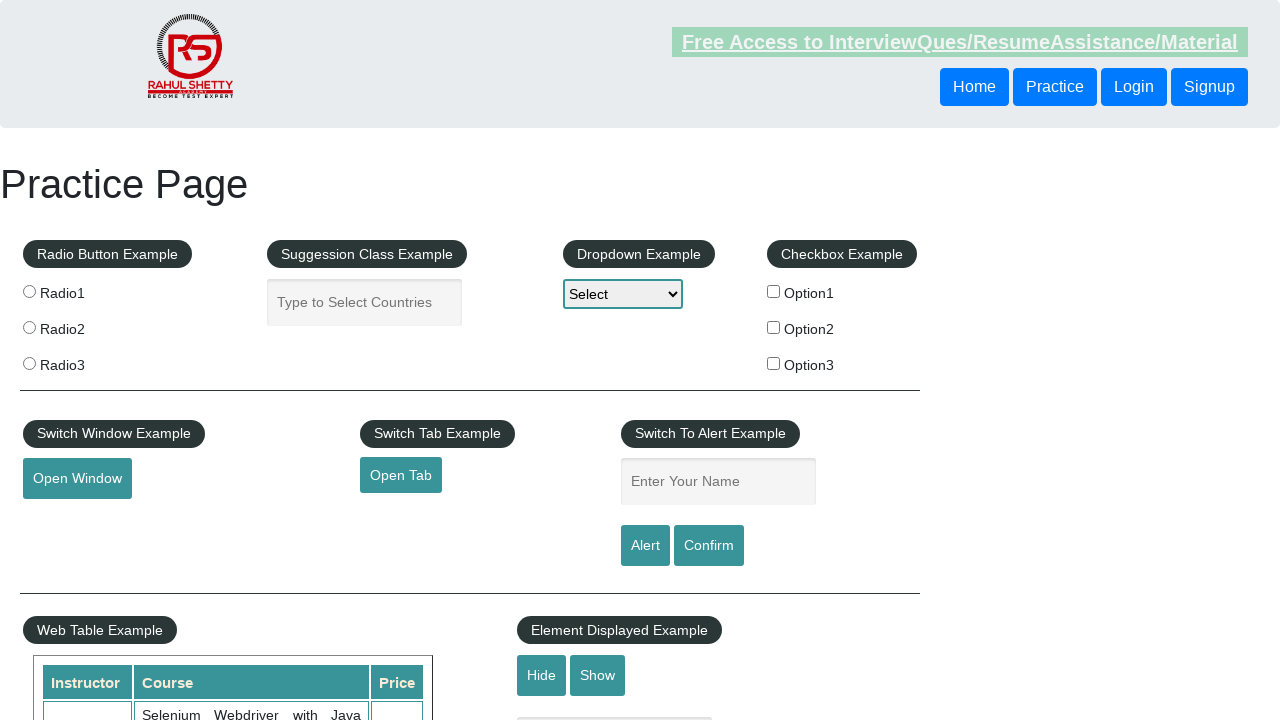

Extracted text content from footer link #5: 'JMeter'
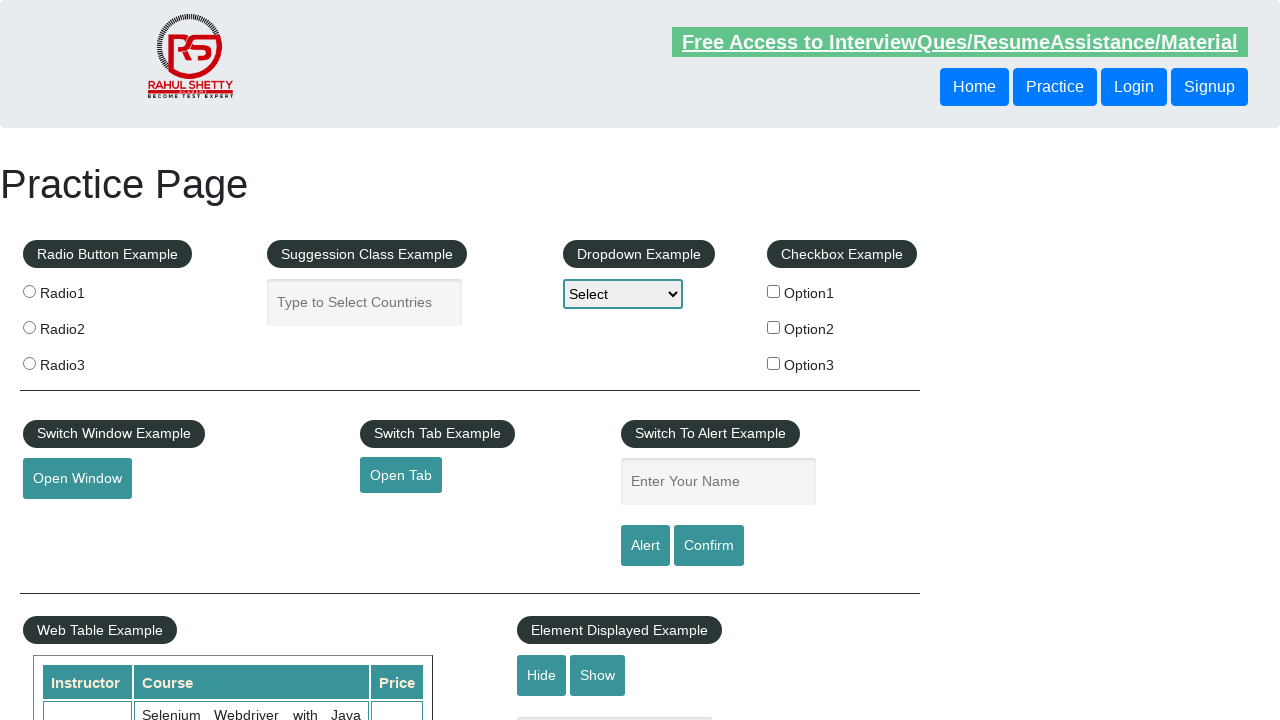

Verified footer link #5 ('JMeter') has a valid href attribute
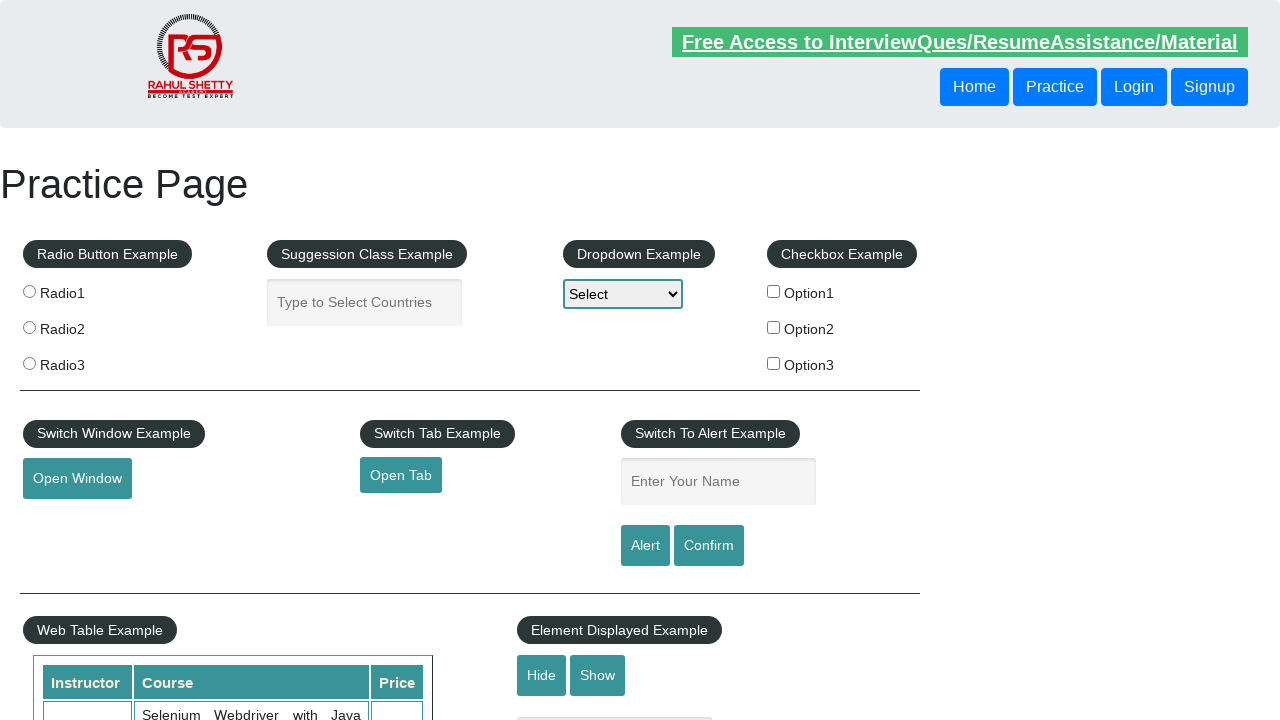

Retrieved footer link #6 by index
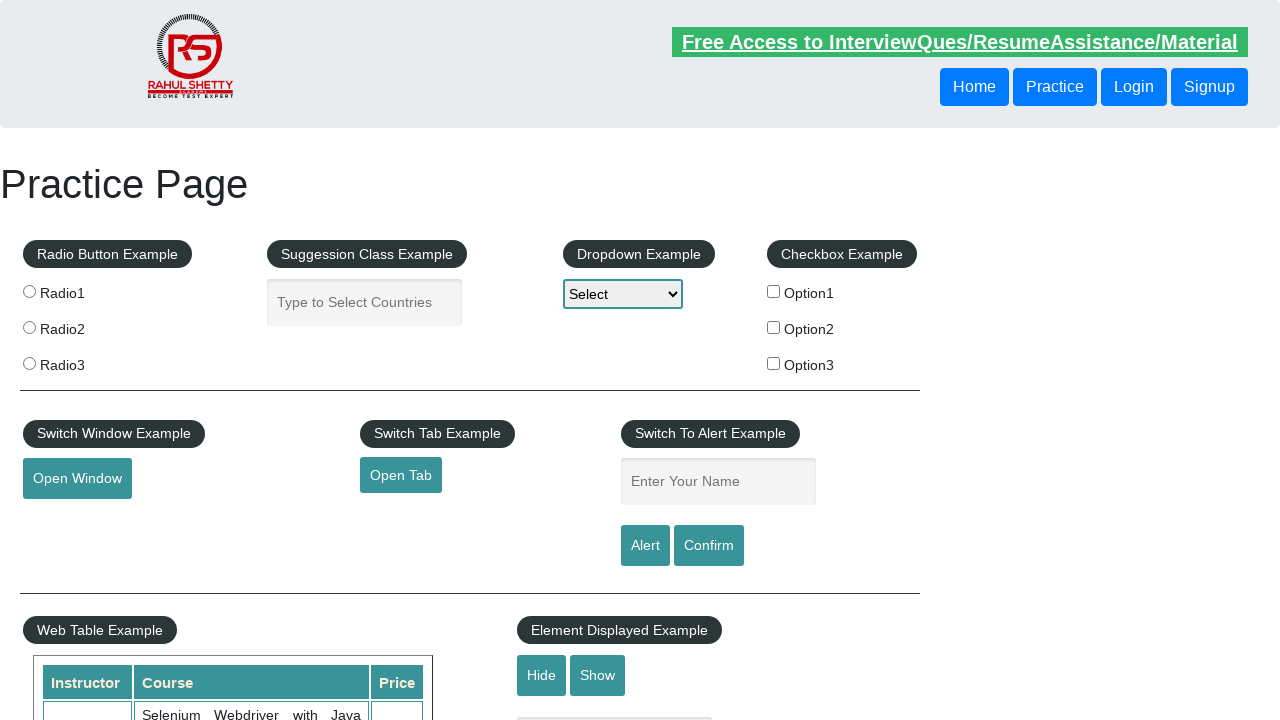

Extracted href attribute from footer link #6
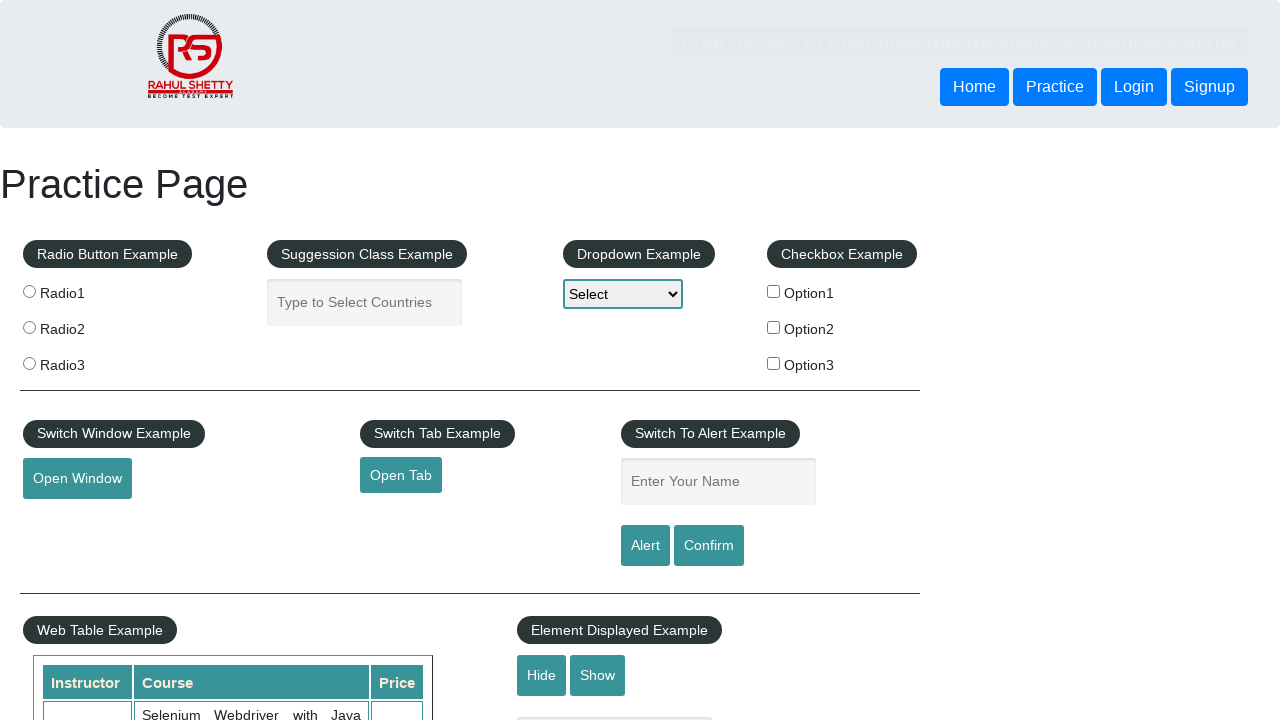

Extracted text content from footer link #6: 'Latest News'
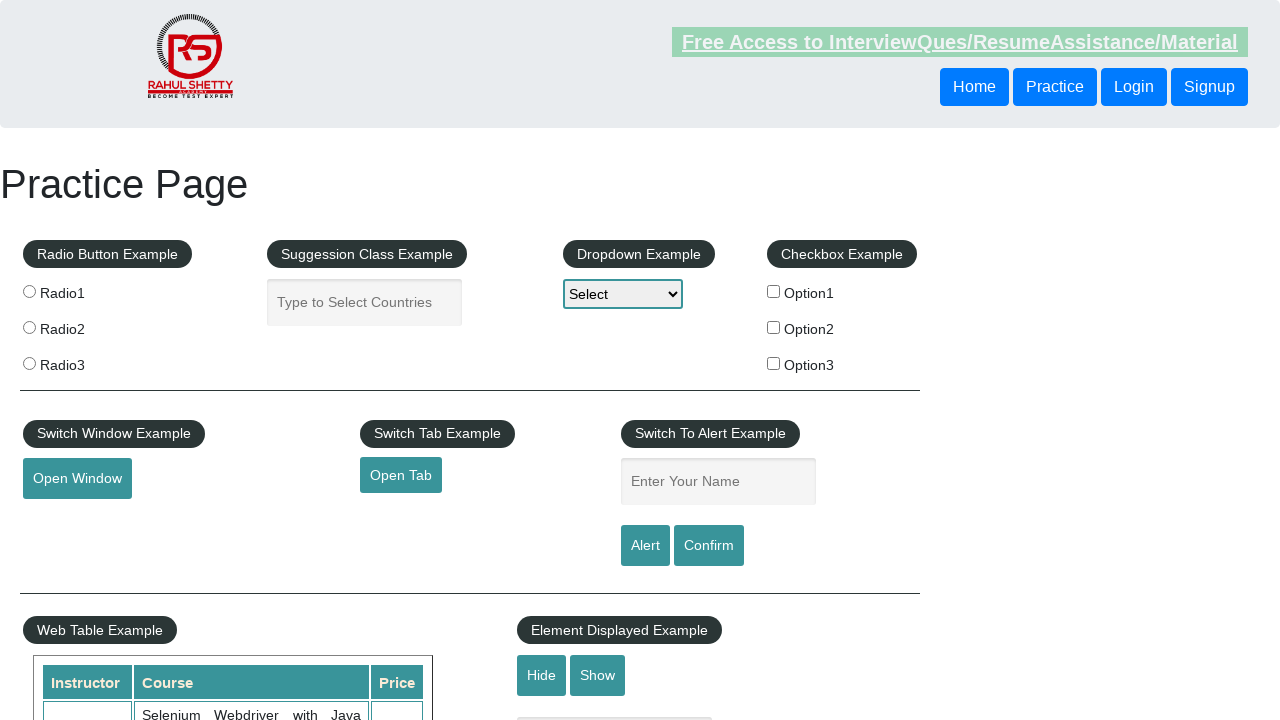

Verified footer link #6 ('Latest News') has a valid href attribute
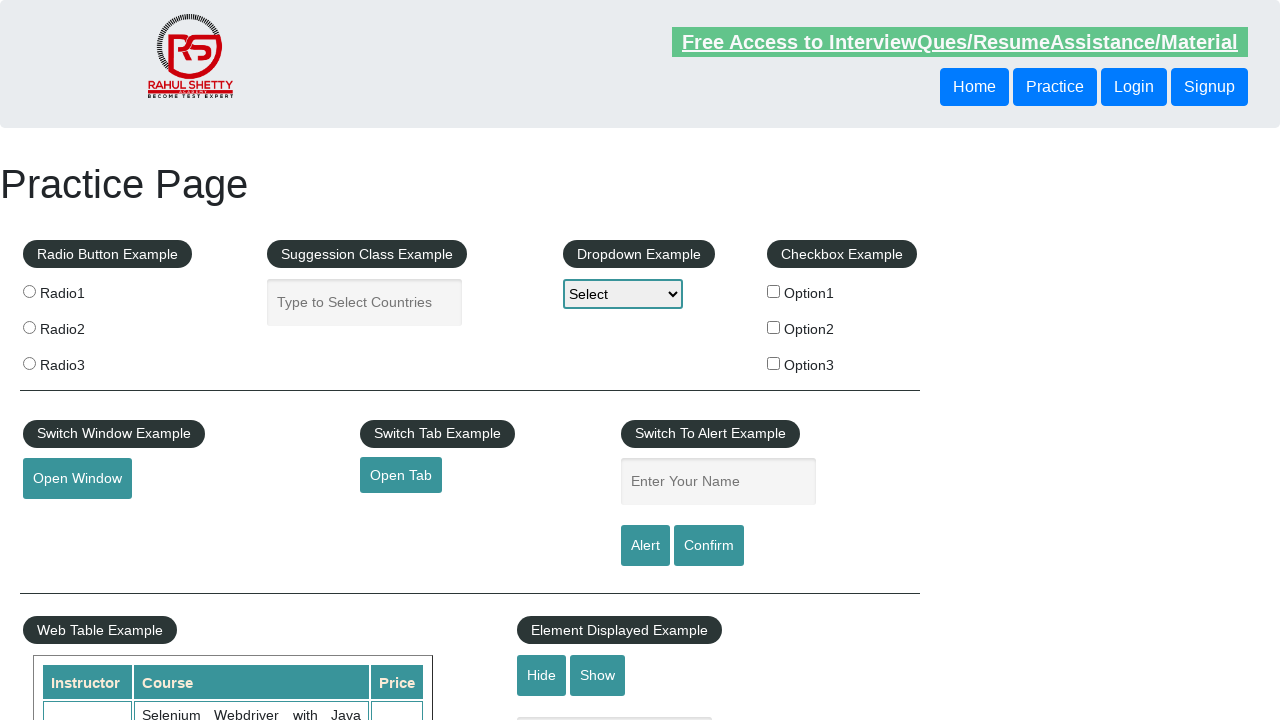

Retrieved footer link #7 by index
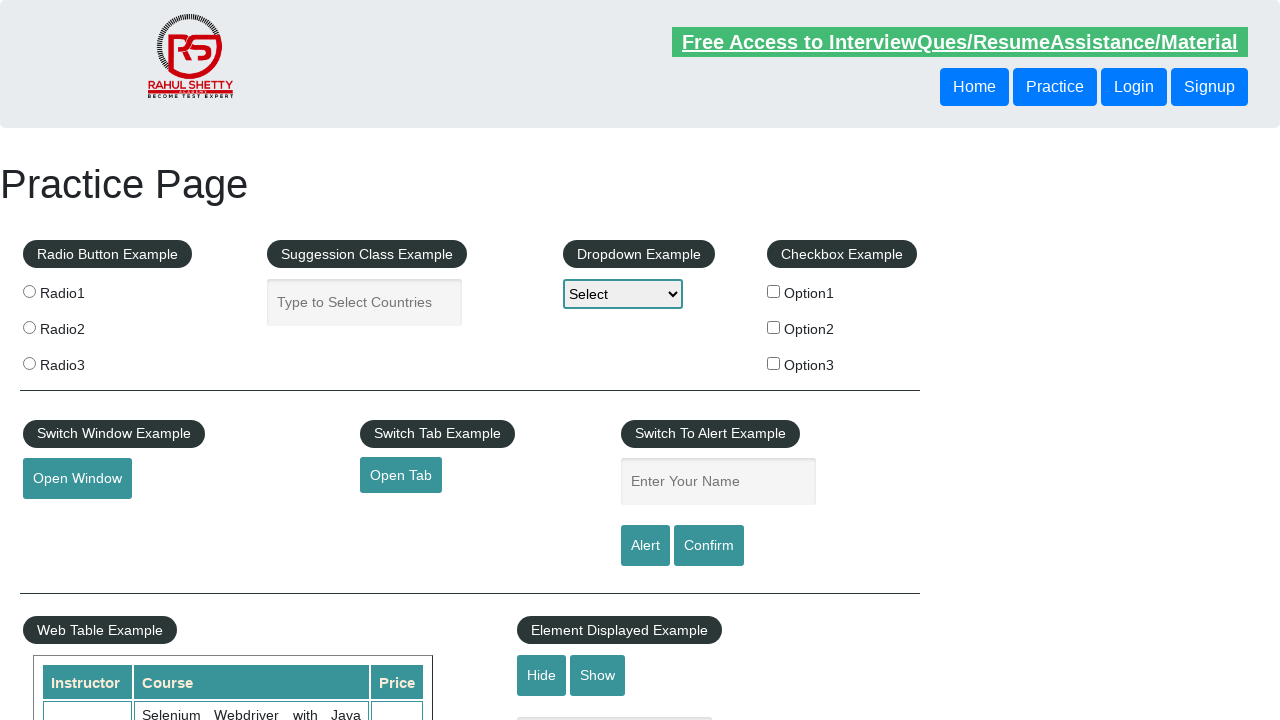

Extracted href attribute from footer link #7
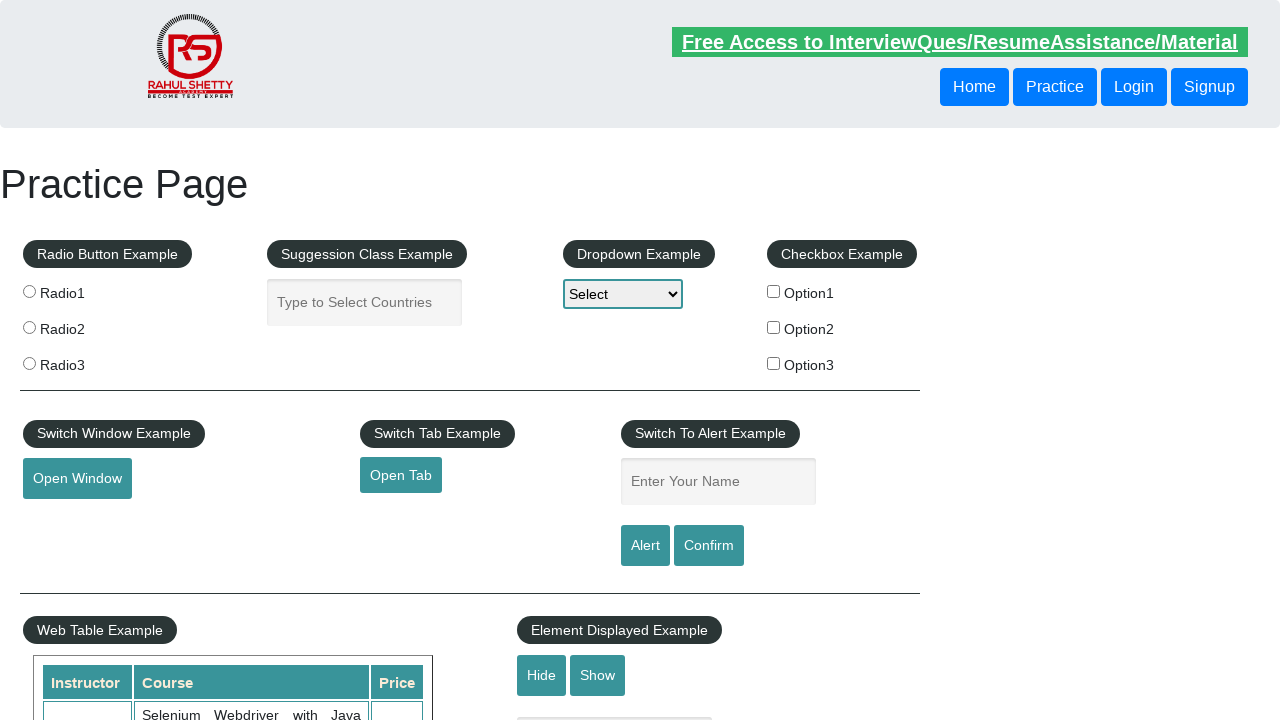

Extracted text content from footer link #7: 'Broken Link'
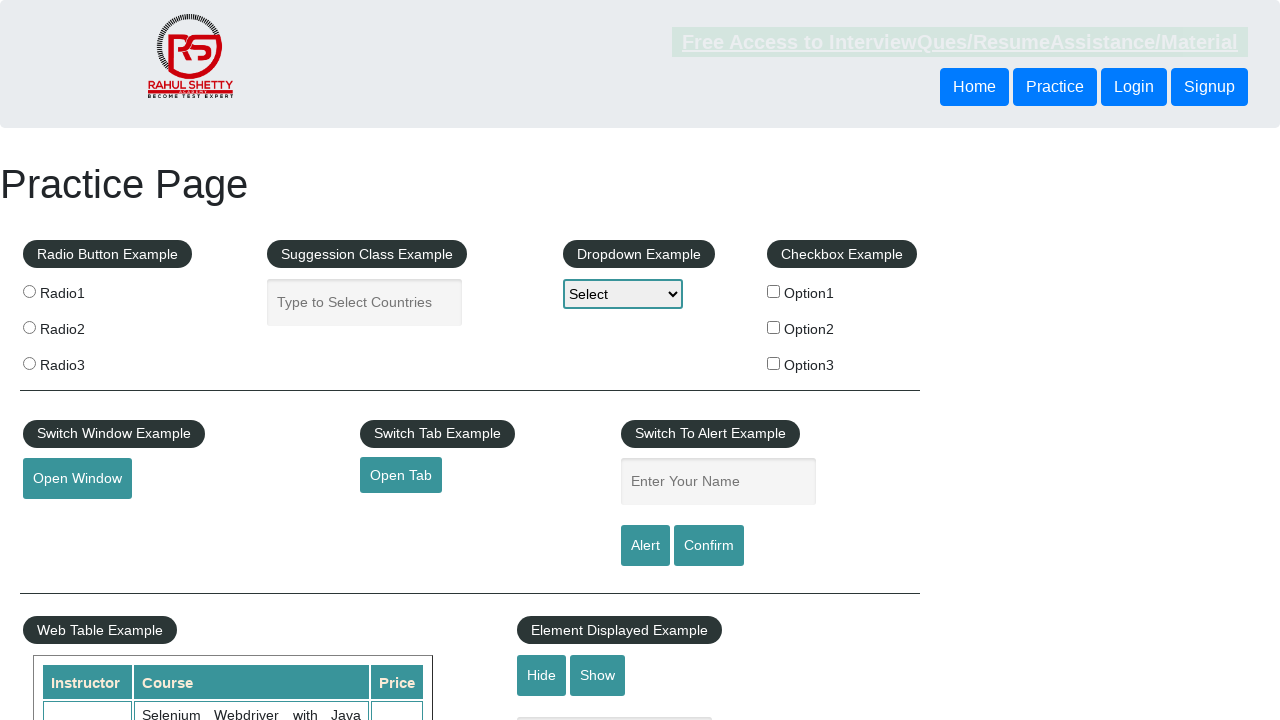

Verified footer link #7 ('Broken Link') has a valid href attribute
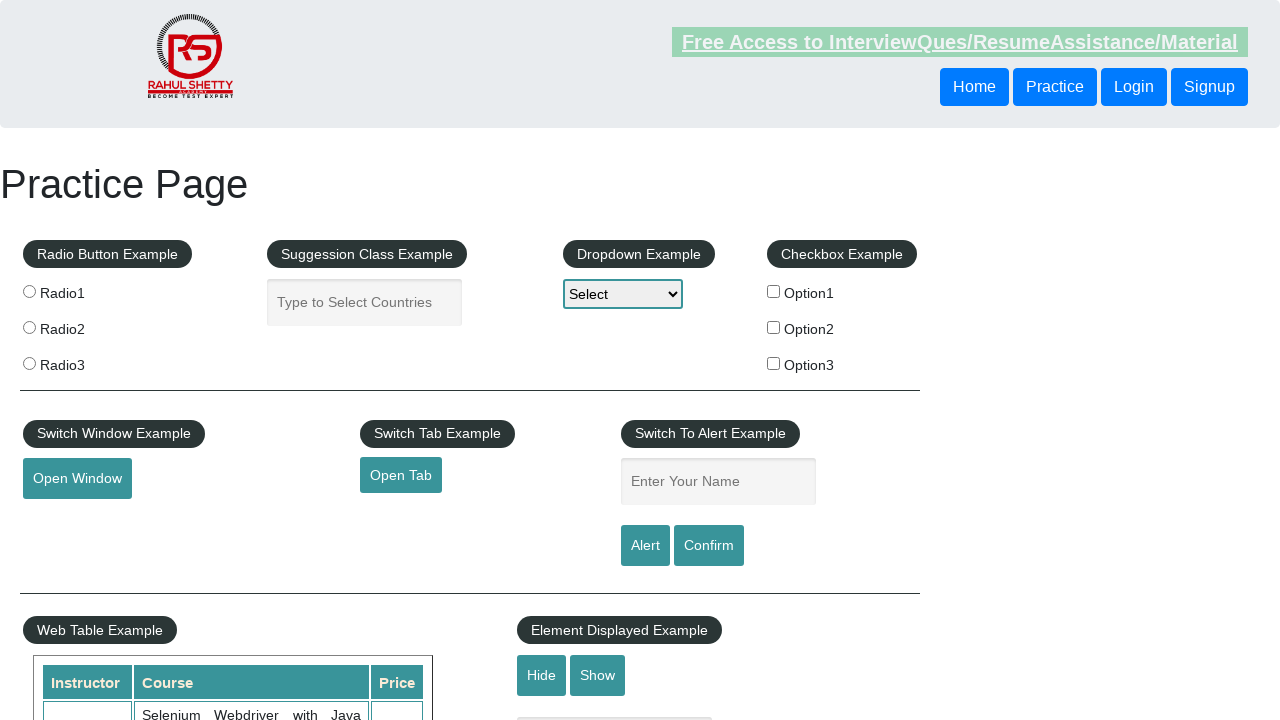

Retrieved footer link #8 by index
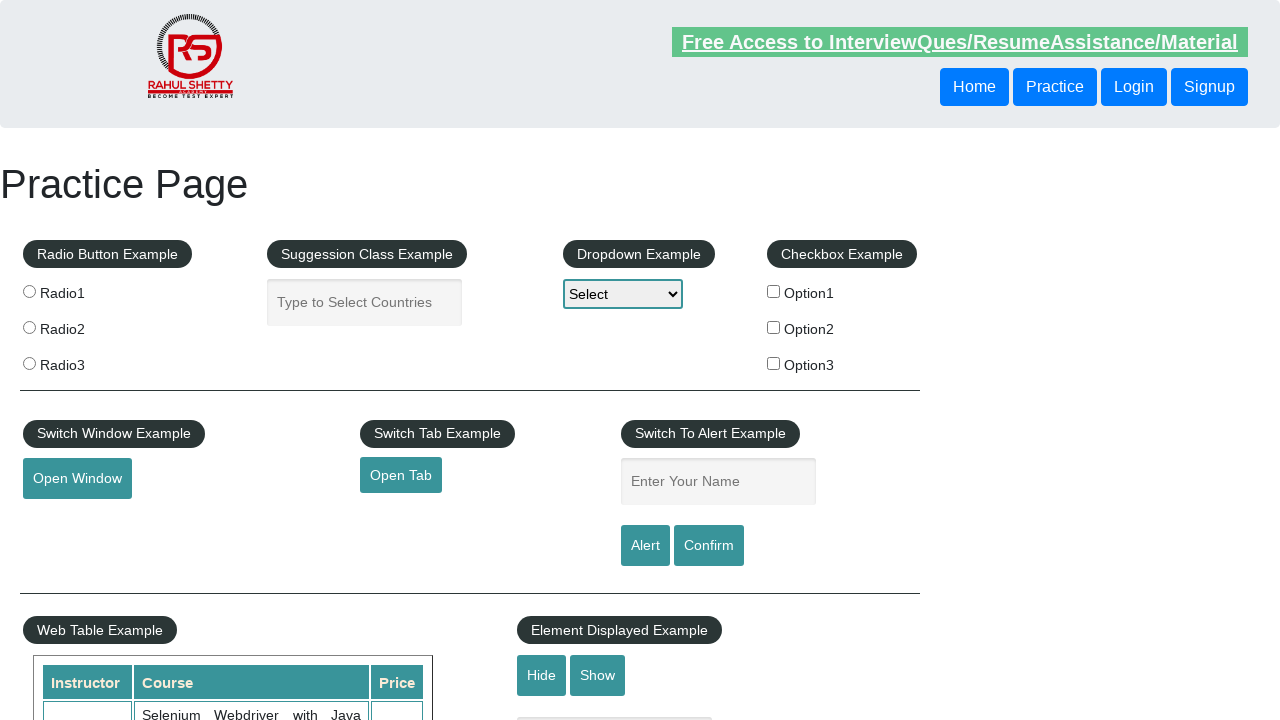

Extracted href attribute from footer link #8
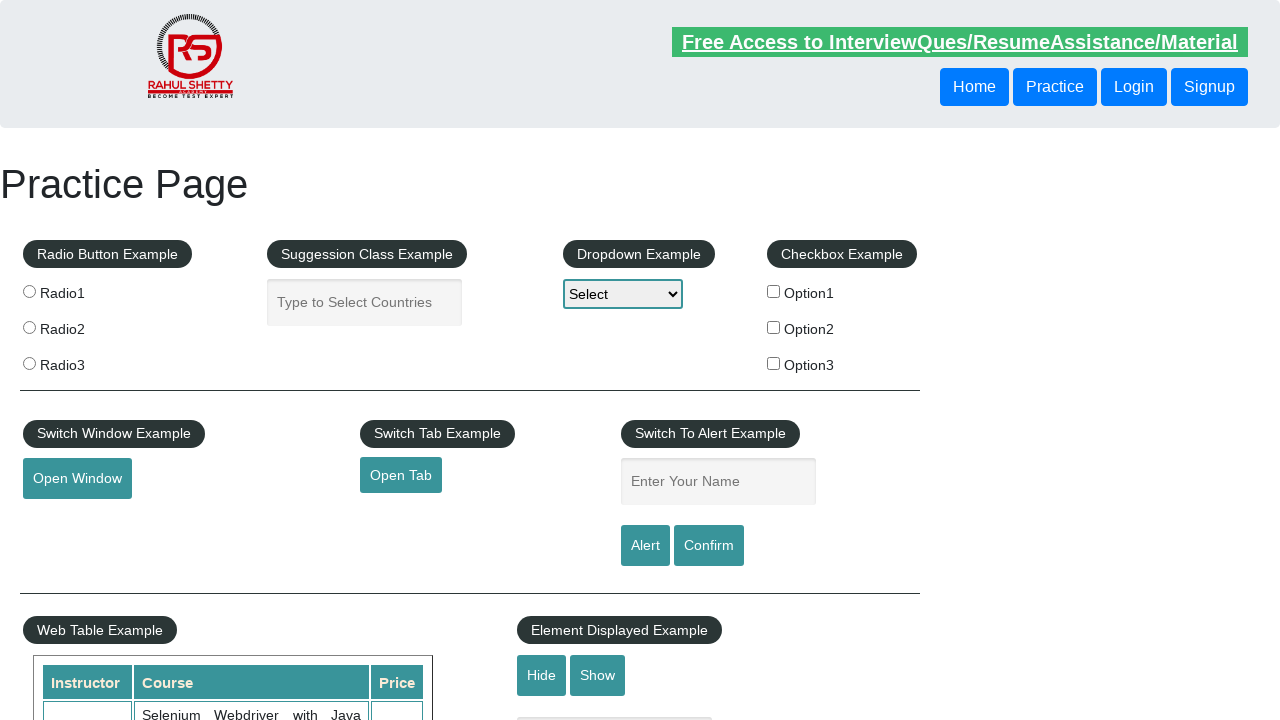

Extracted text content from footer link #8: 'Dummy Content for Testing.'
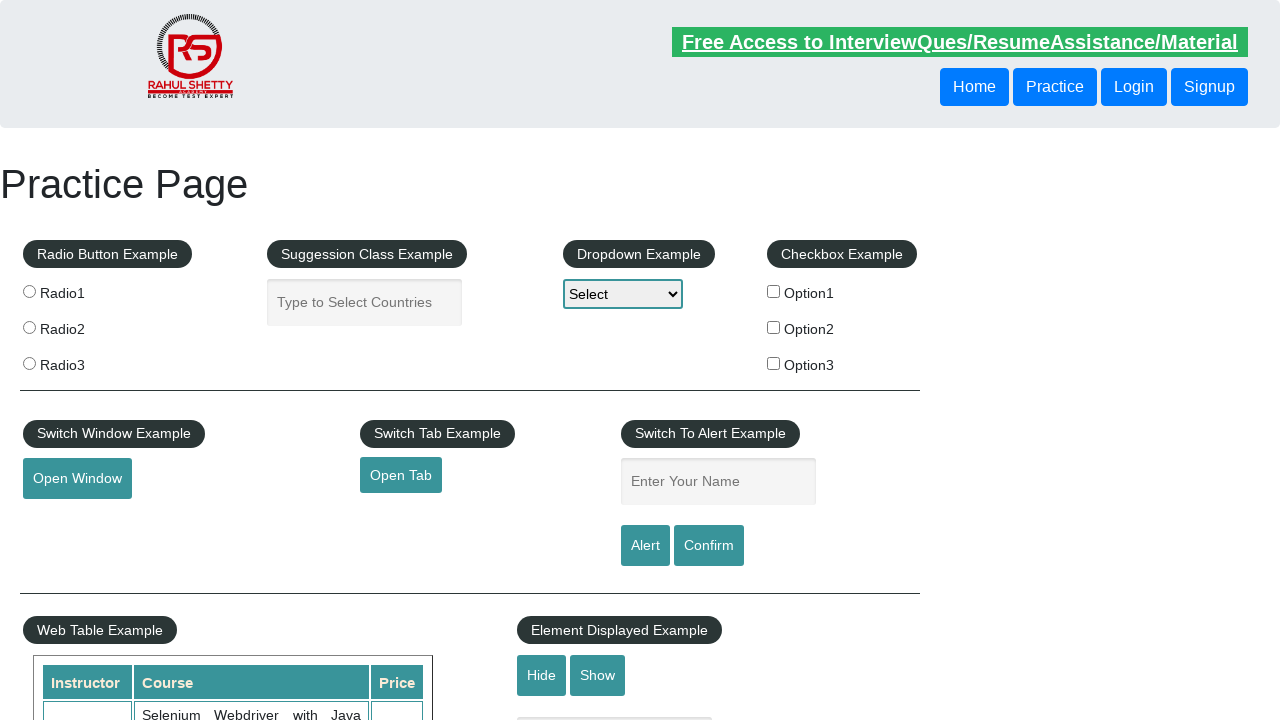

Verified footer link #8 ('Dummy Content for Testing.') has a valid href attribute
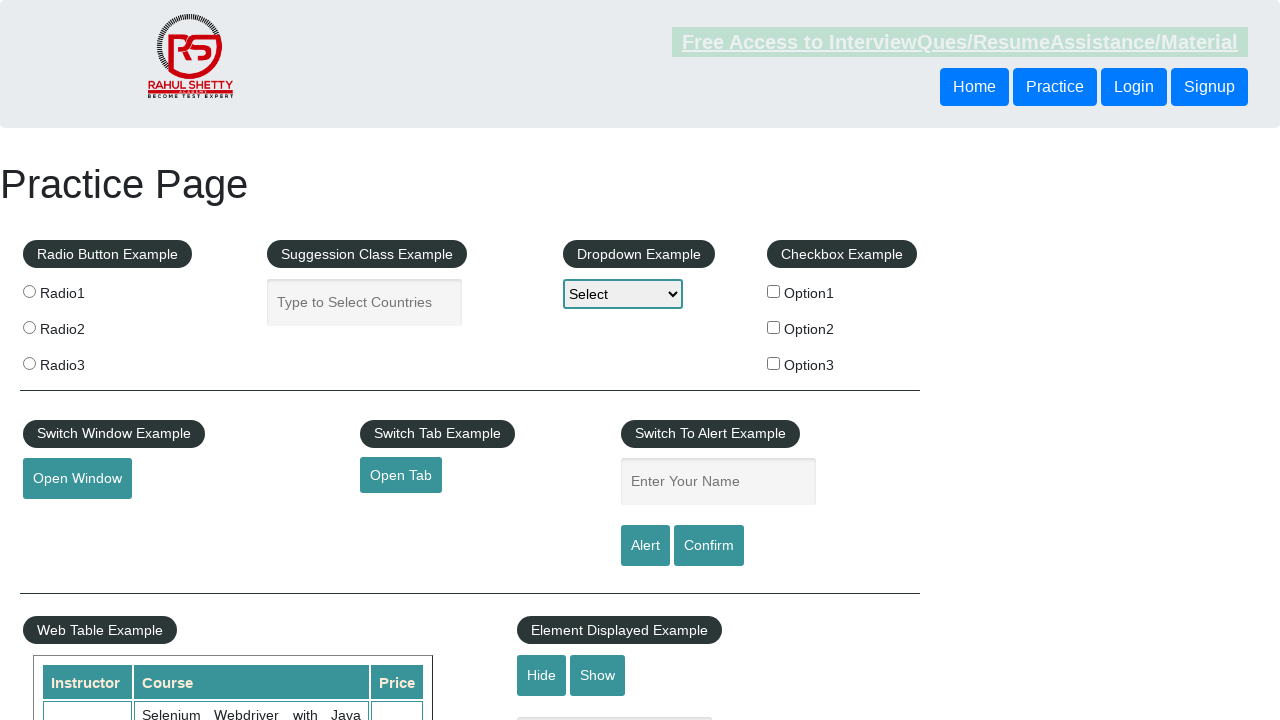

Retrieved footer link #9 by index
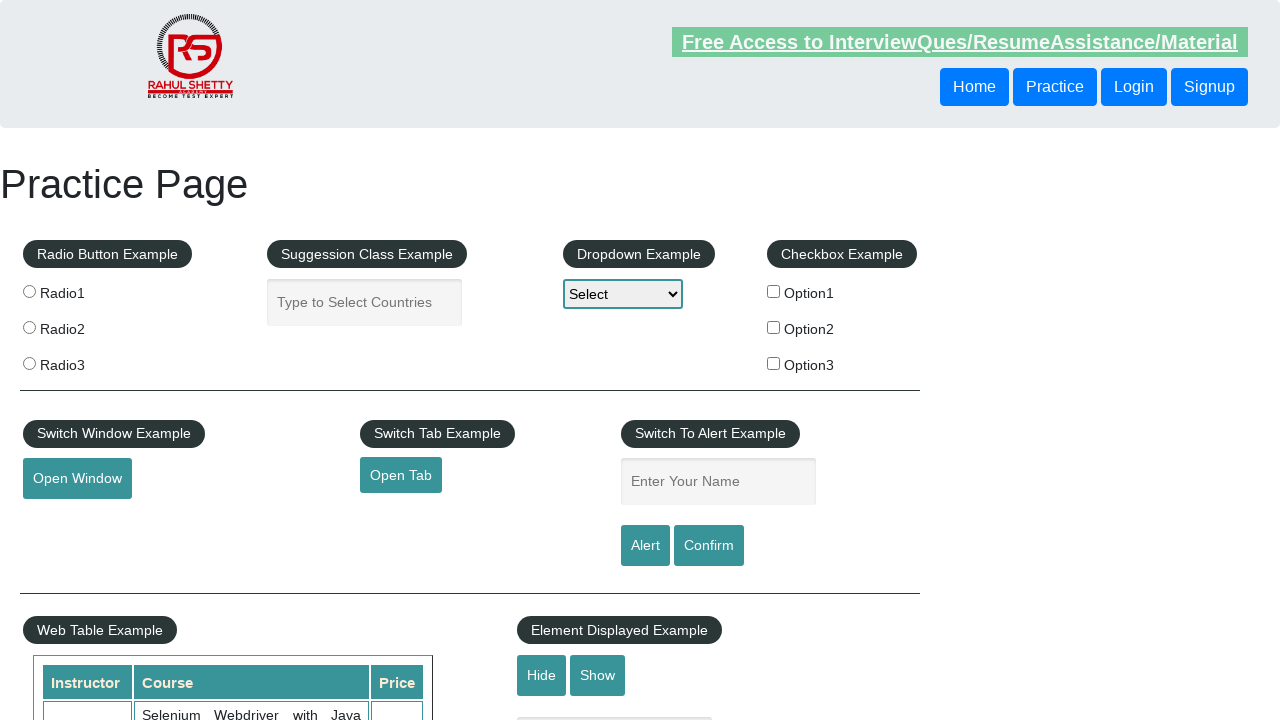

Extracted href attribute from footer link #9
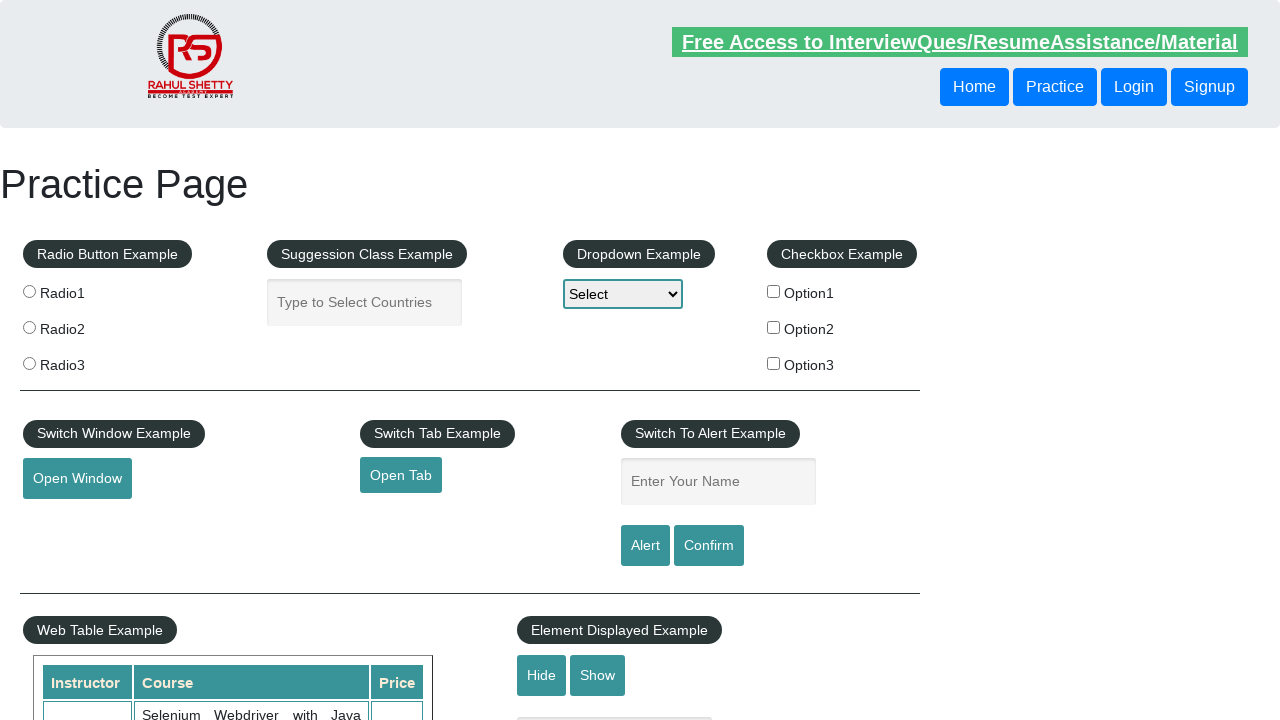

Extracted text content from footer link #9: 'Dummy Content for Testing.'
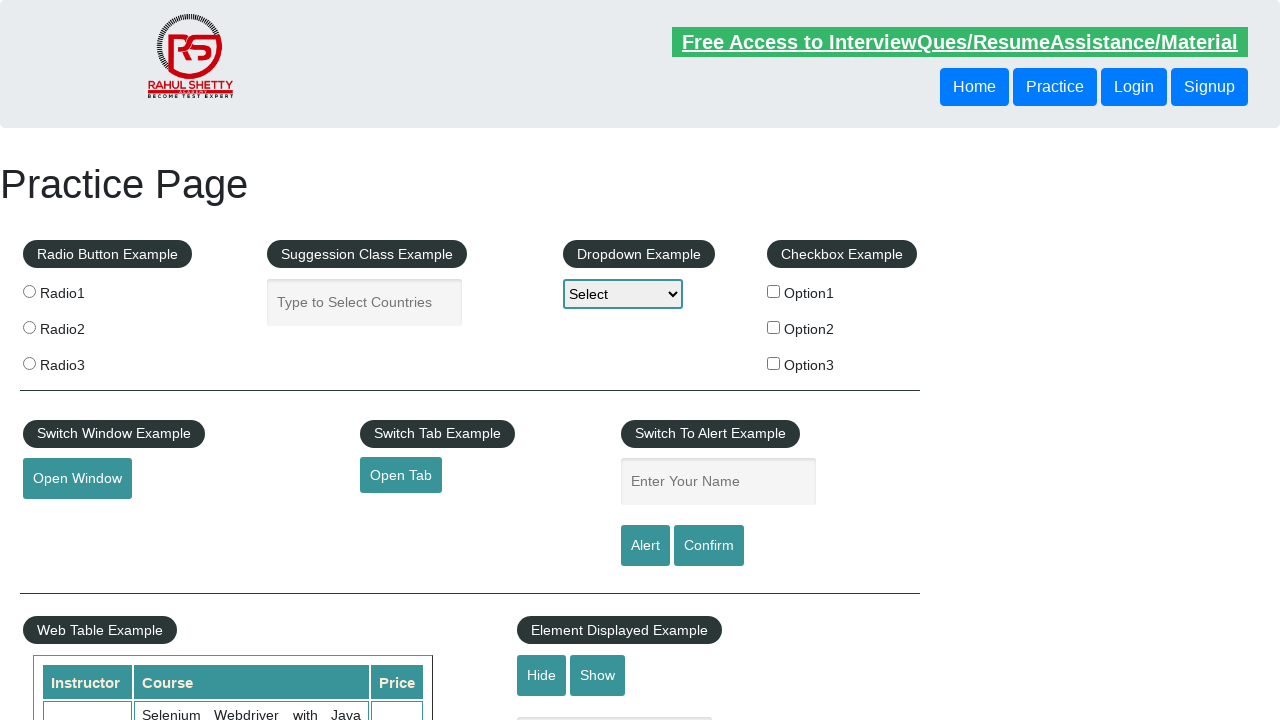

Verified footer link #9 ('Dummy Content for Testing.') has a valid href attribute
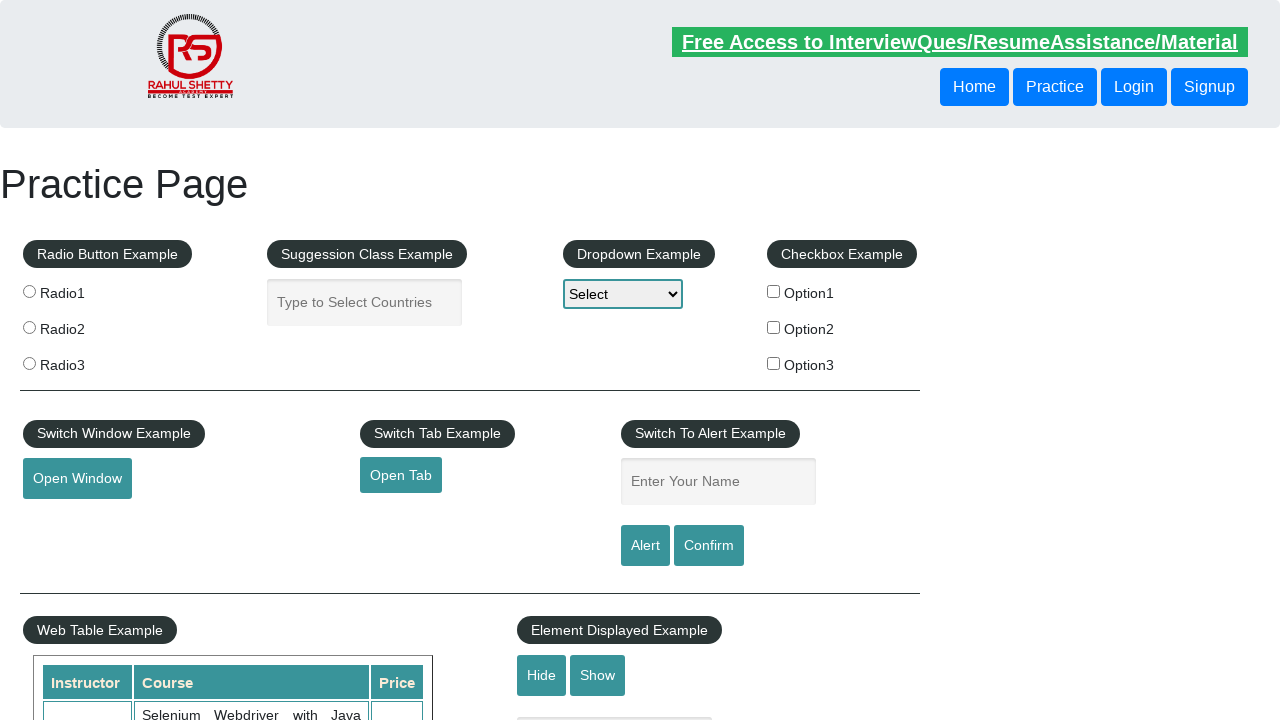

Retrieved footer link #10 by index
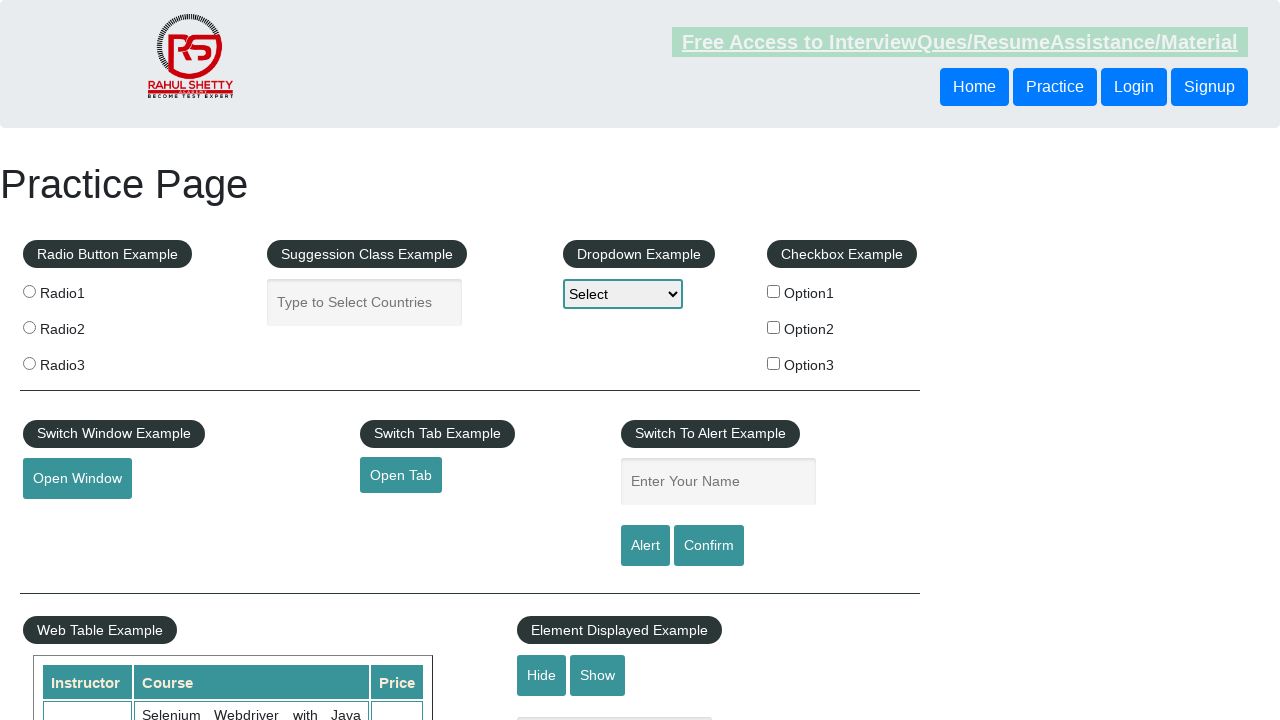

Extracted href attribute from footer link #10
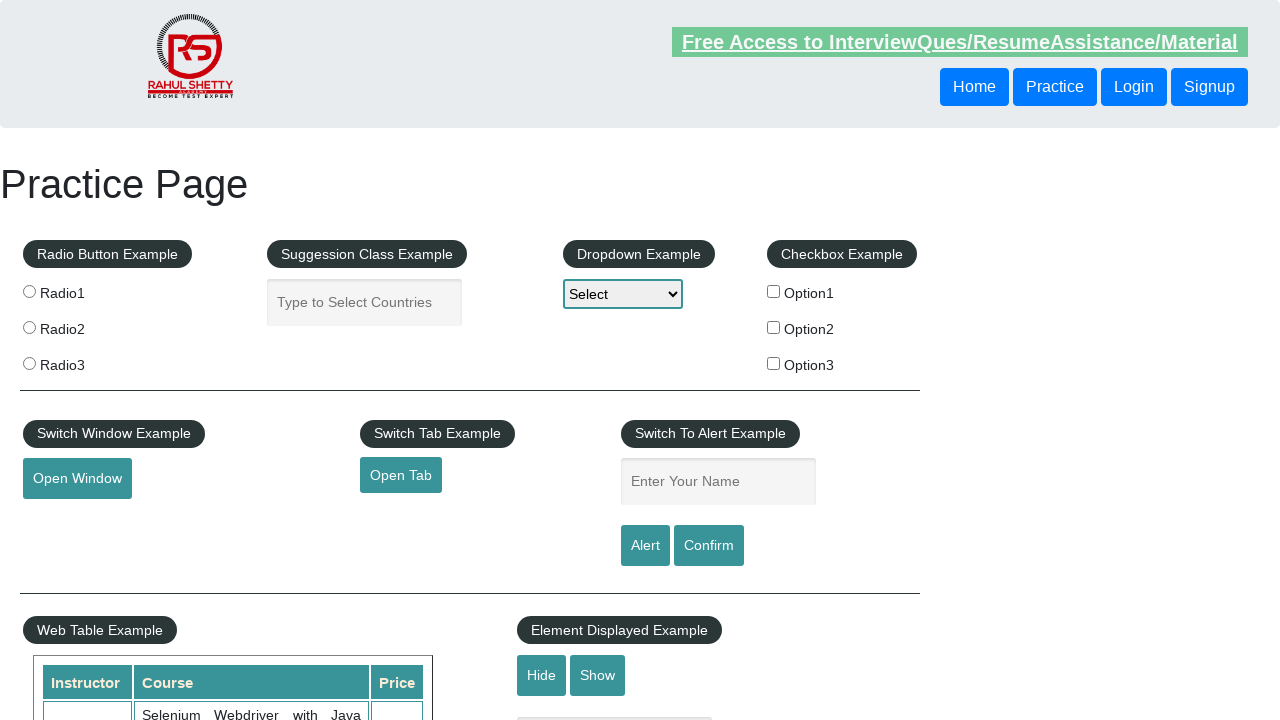

Extracted text content from footer link #10: 'Dummy Content for Testing.'
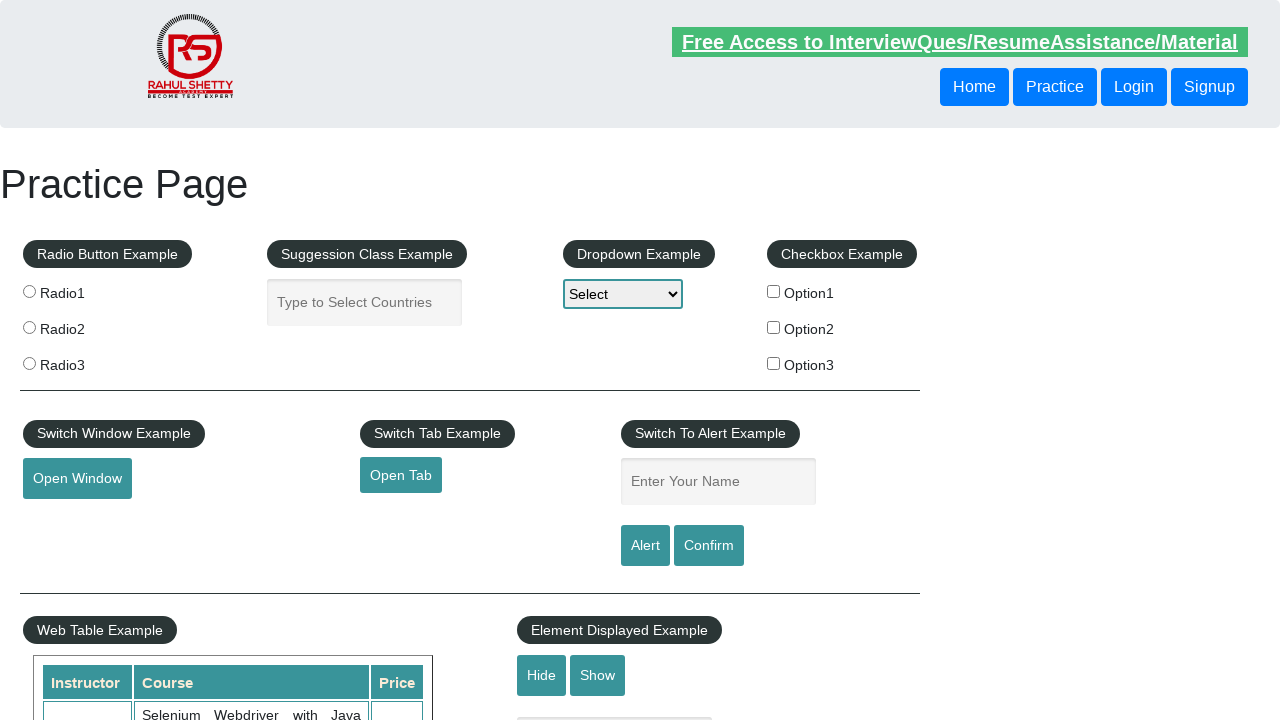

Verified footer link #10 ('Dummy Content for Testing.') has a valid href attribute
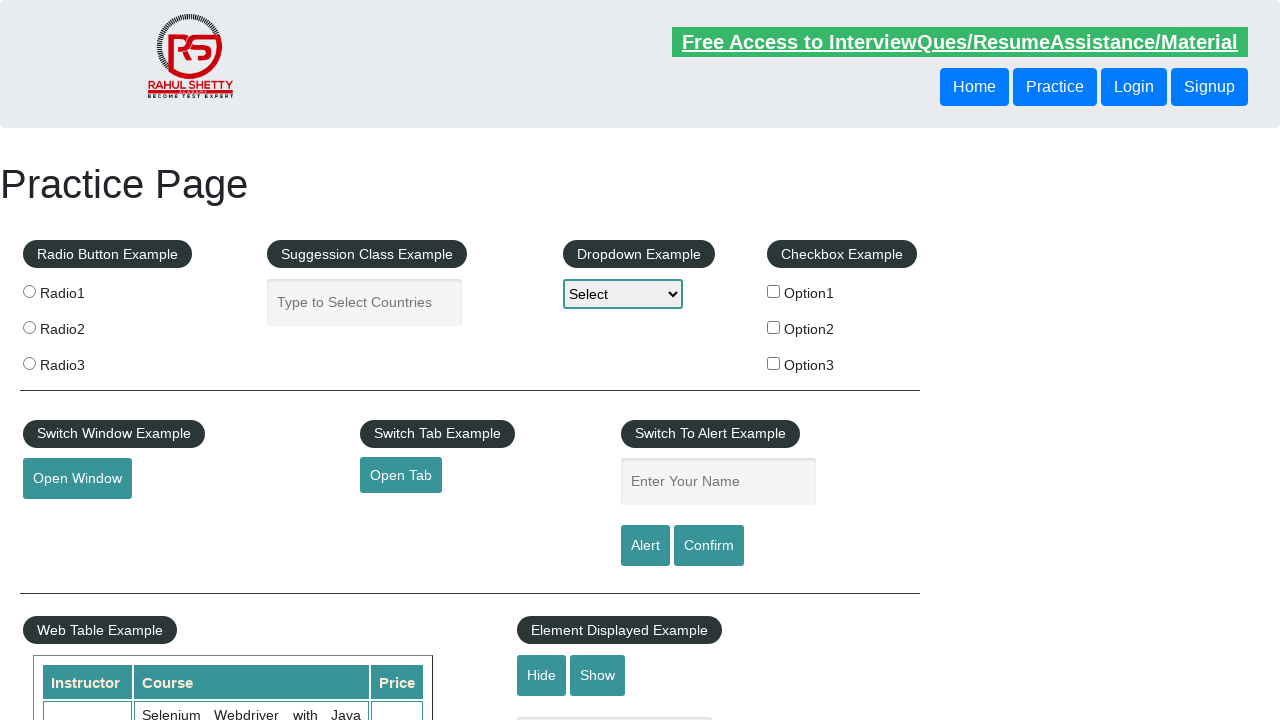

Retrieved footer link #11 by index
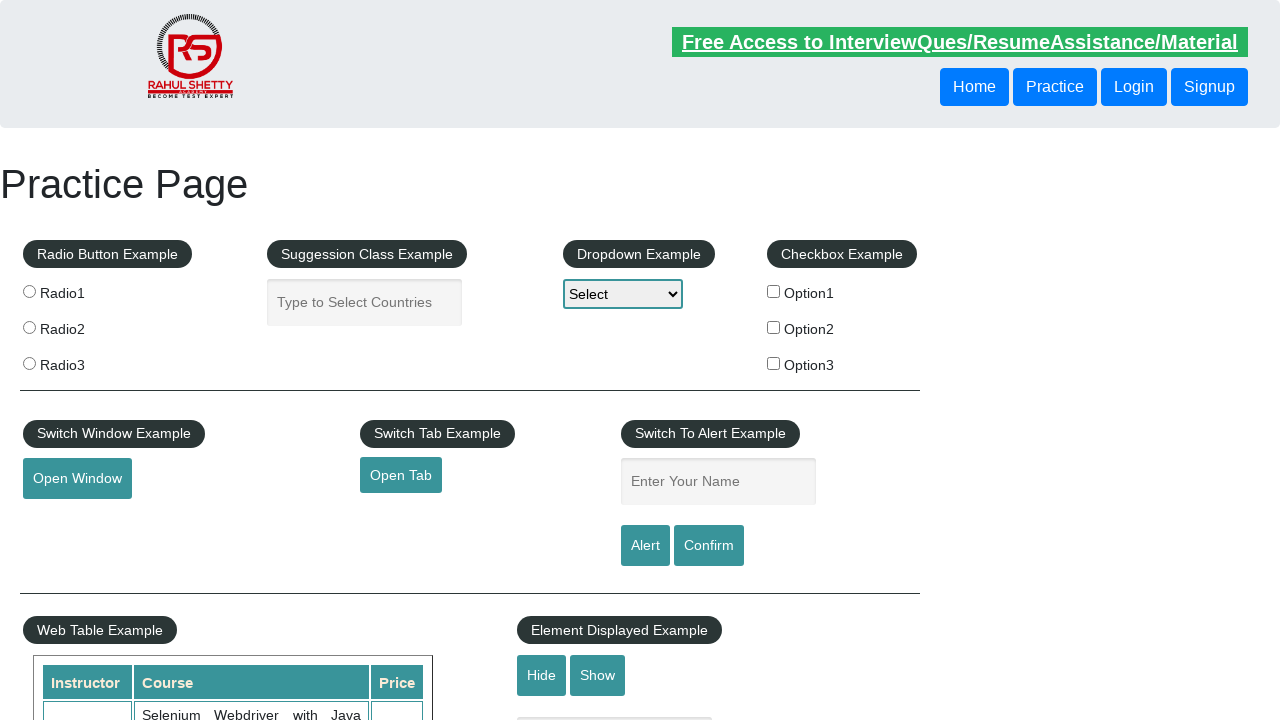

Extracted href attribute from footer link #11
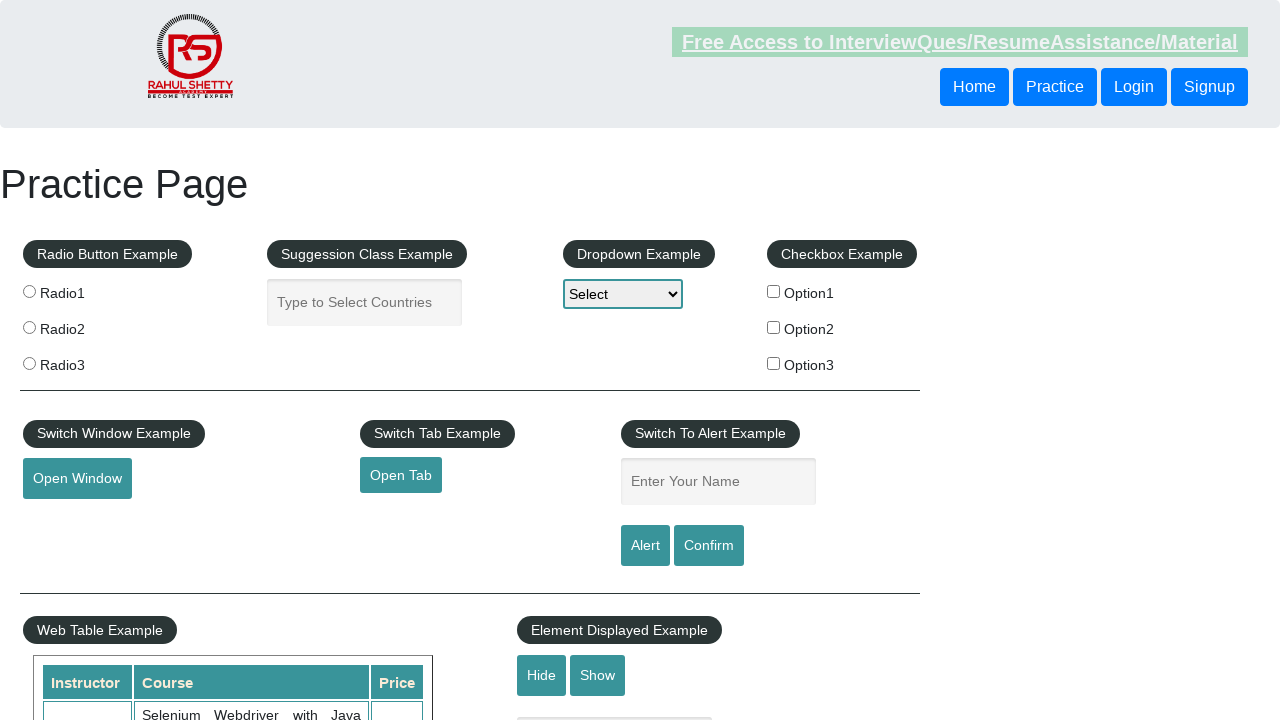

Extracted text content from footer link #11: 'Contact info'
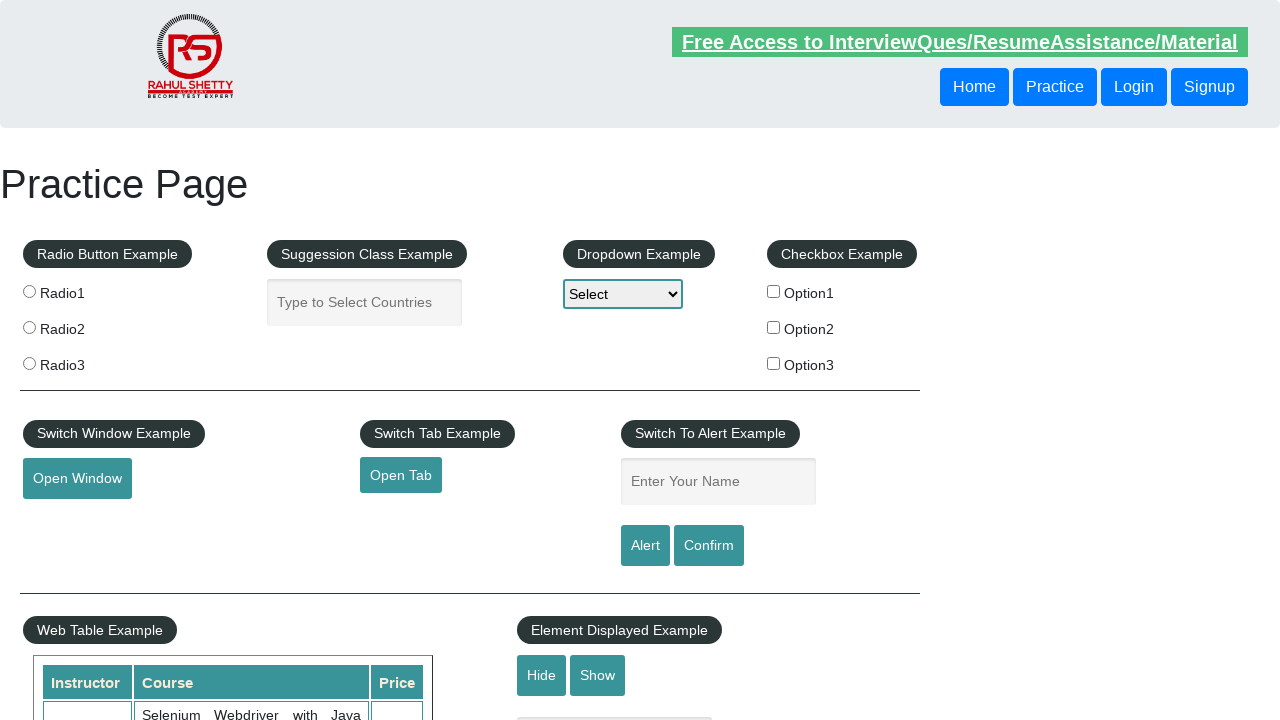

Verified footer link #11 ('Contact info') has a valid href attribute
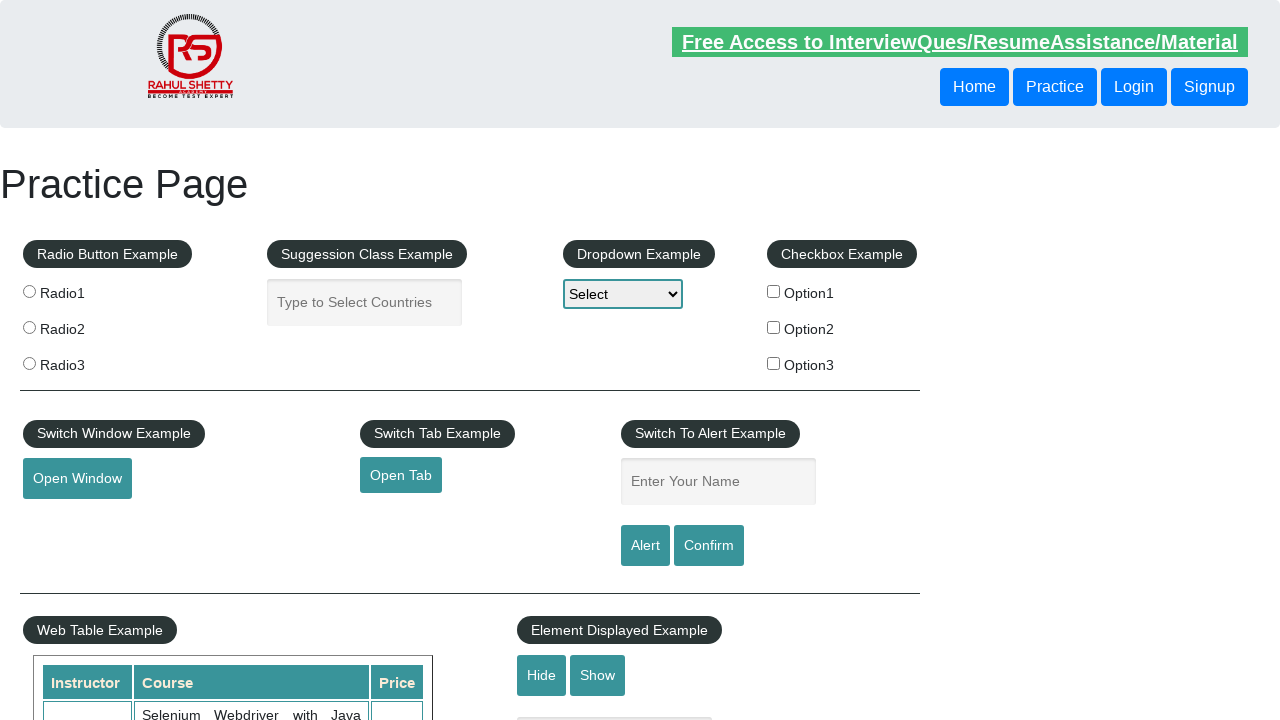

Retrieved footer link #12 by index
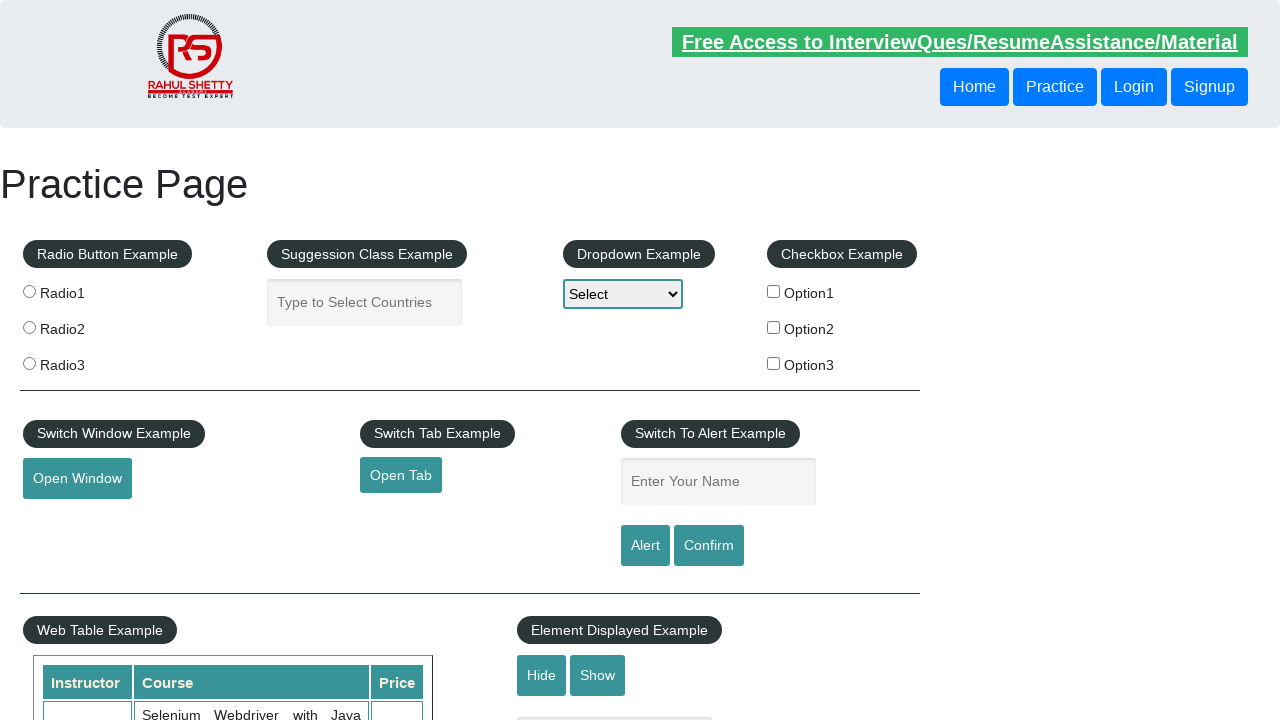

Extracted href attribute from footer link #12
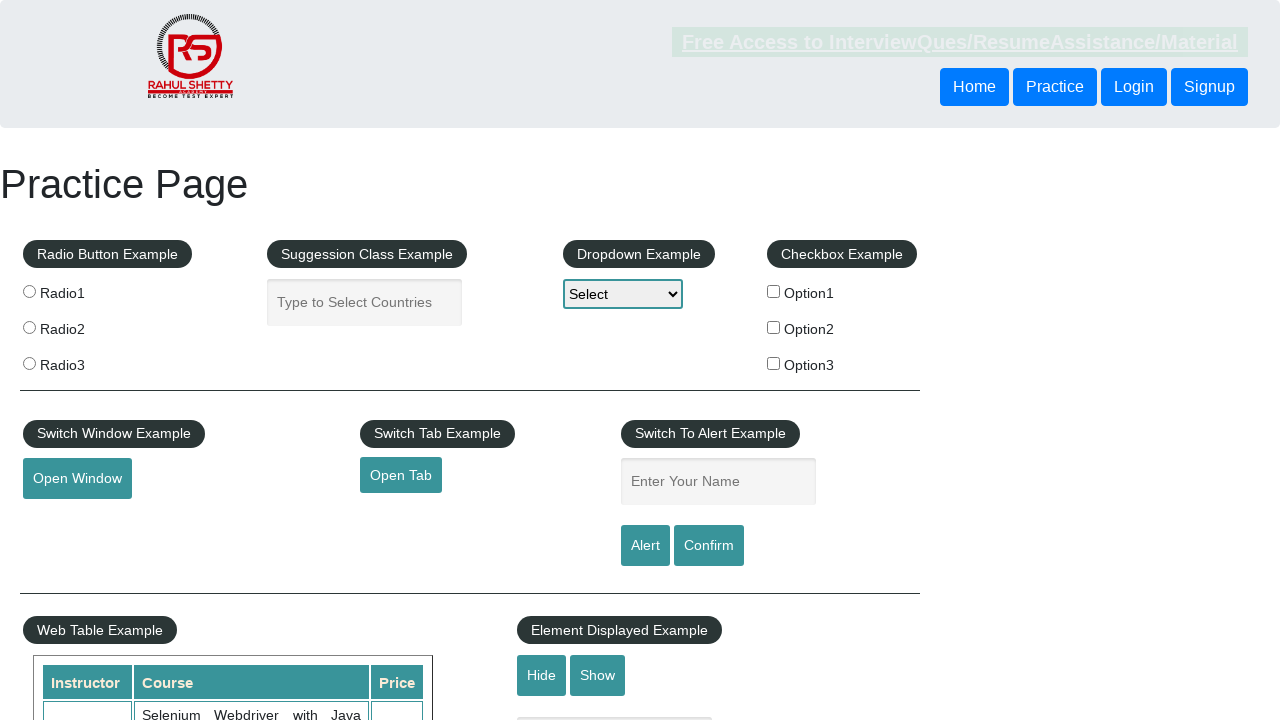

Extracted text content from footer link #12: 'Dummy Content for Testing.'
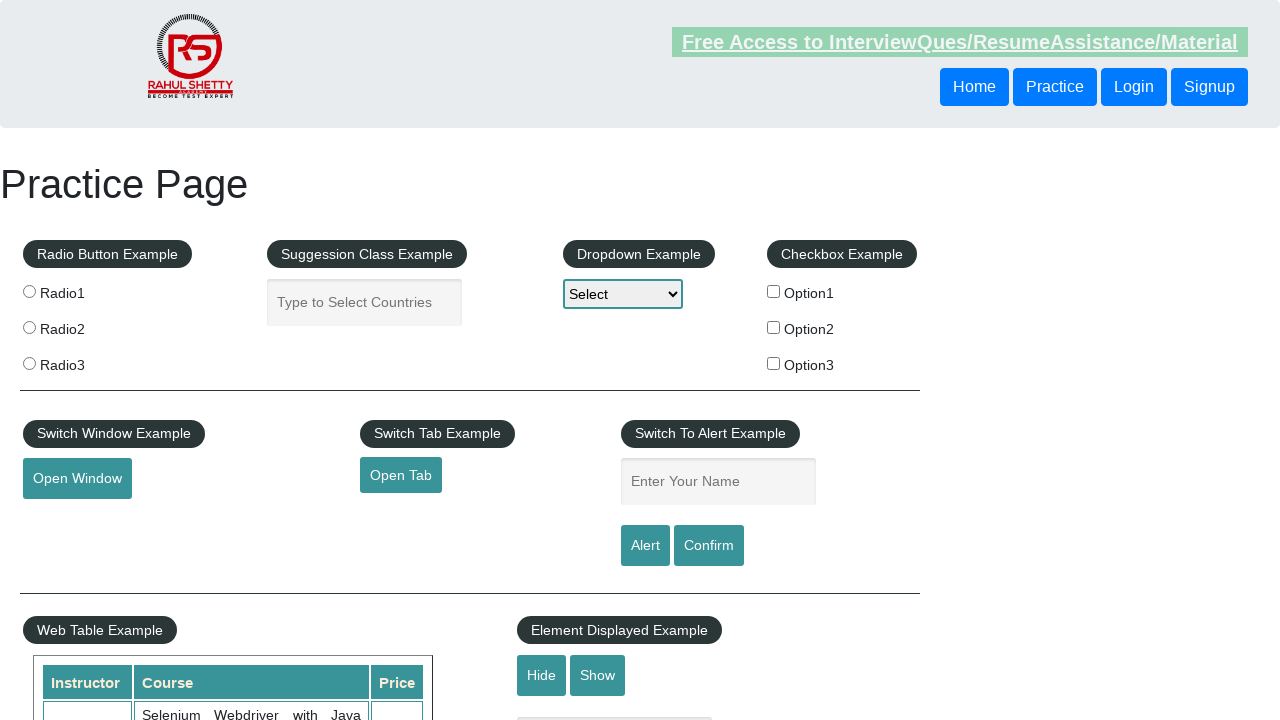

Verified footer link #12 ('Dummy Content for Testing.') has a valid href attribute
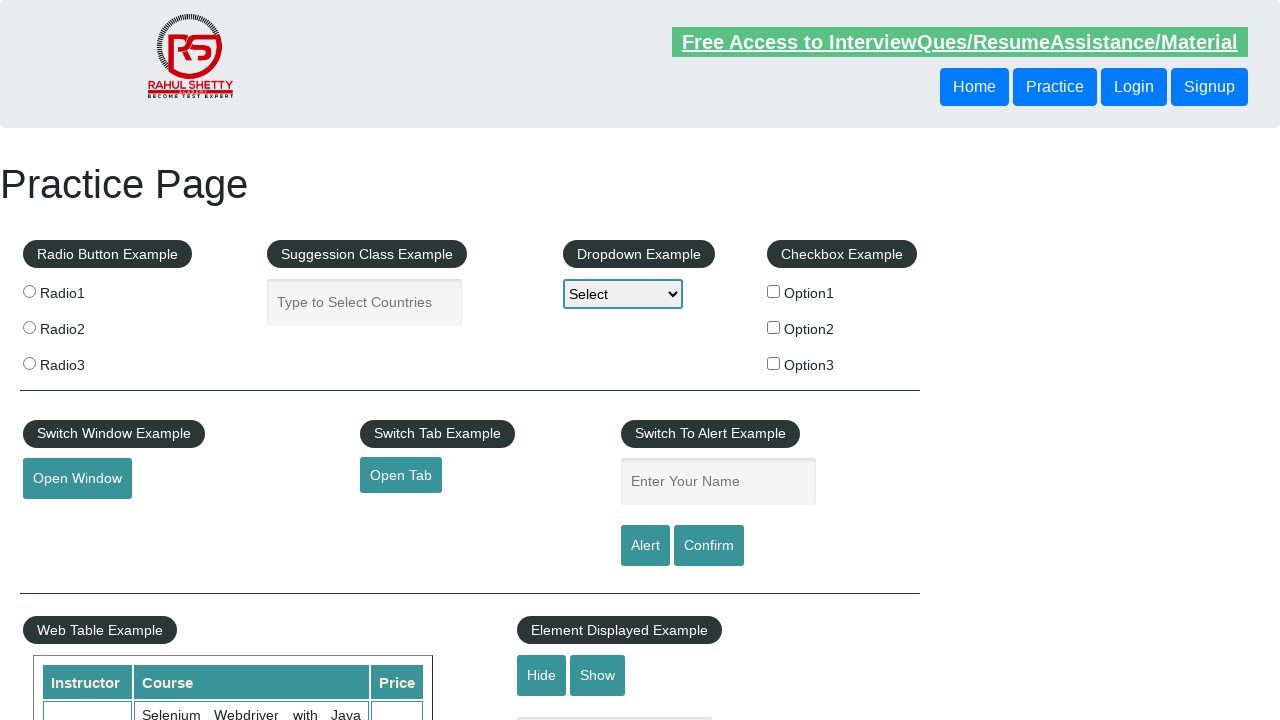

Retrieved footer link #13 by index
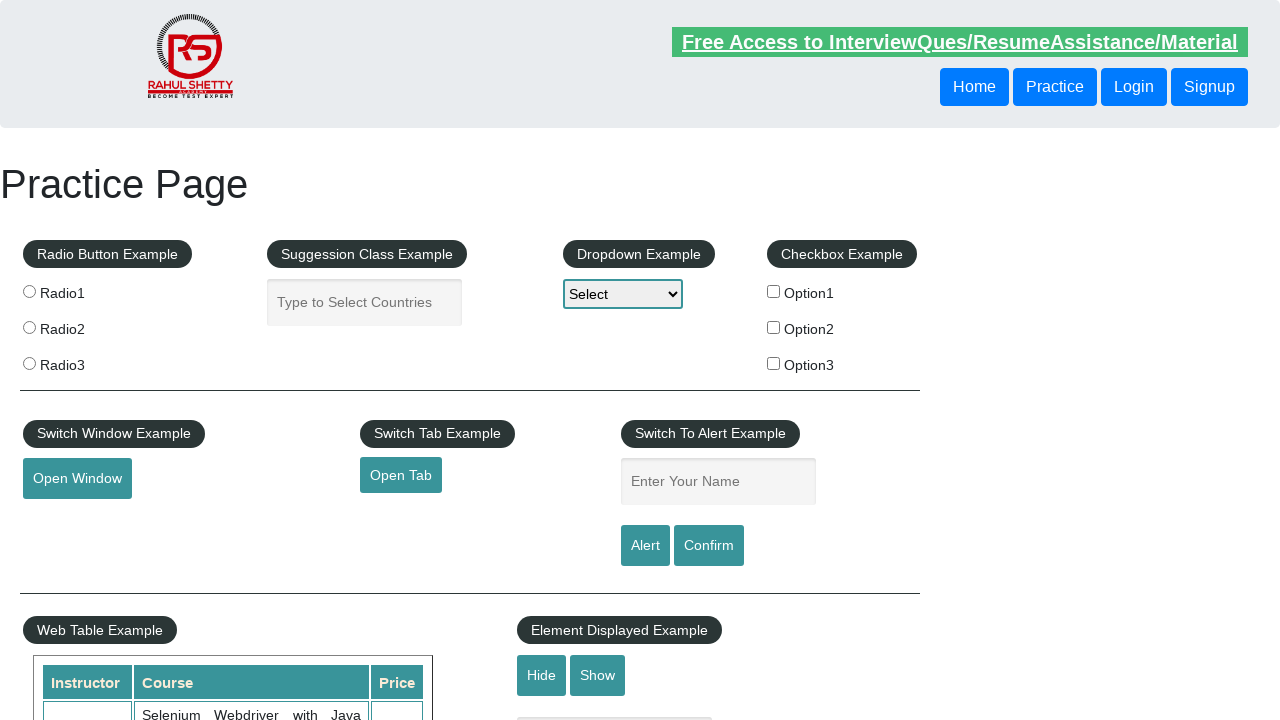

Extracted href attribute from footer link #13
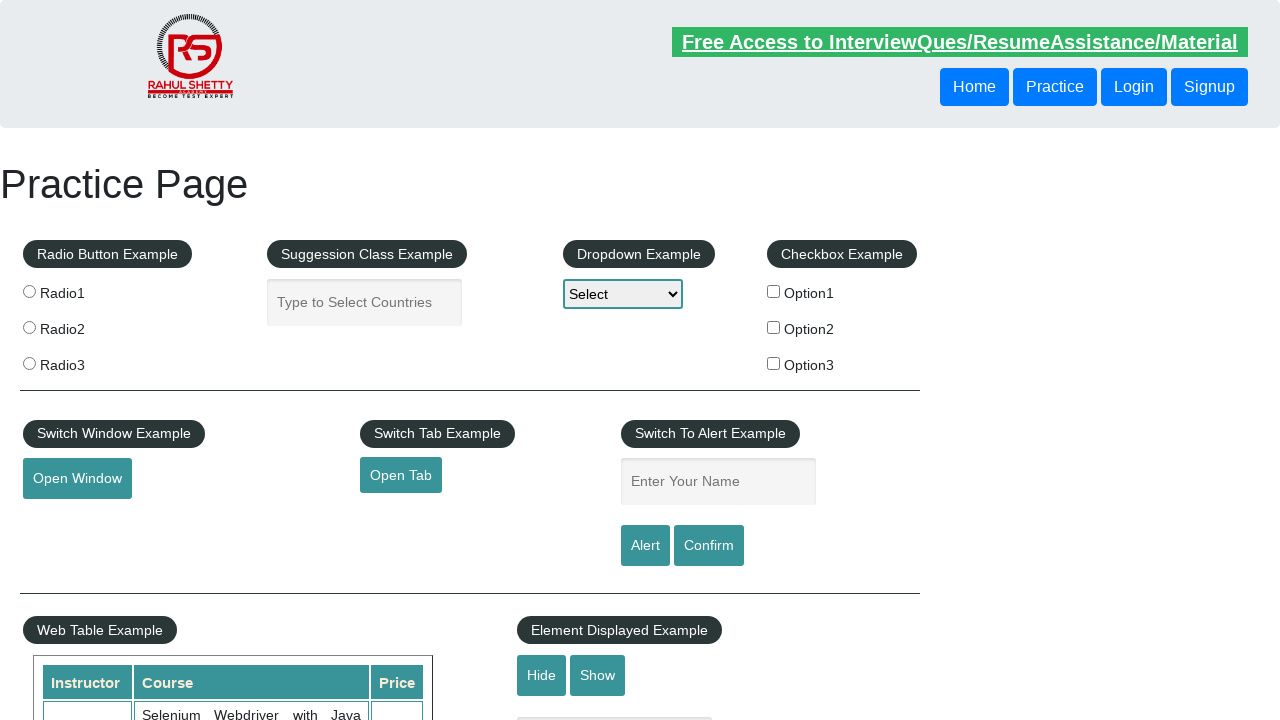

Extracted text content from footer link #13: 'Dummy Content for Testing.'
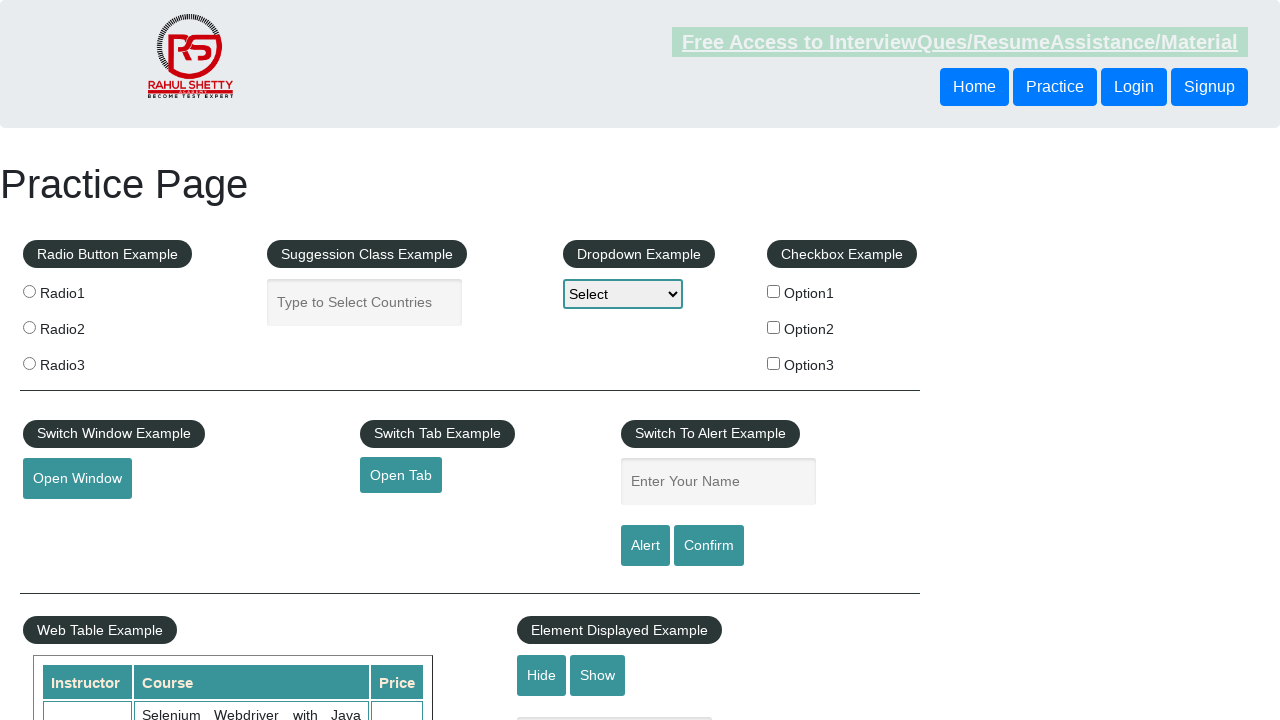

Verified footer link #13 ('Dummy Content for Testing.') has a valid href attribute
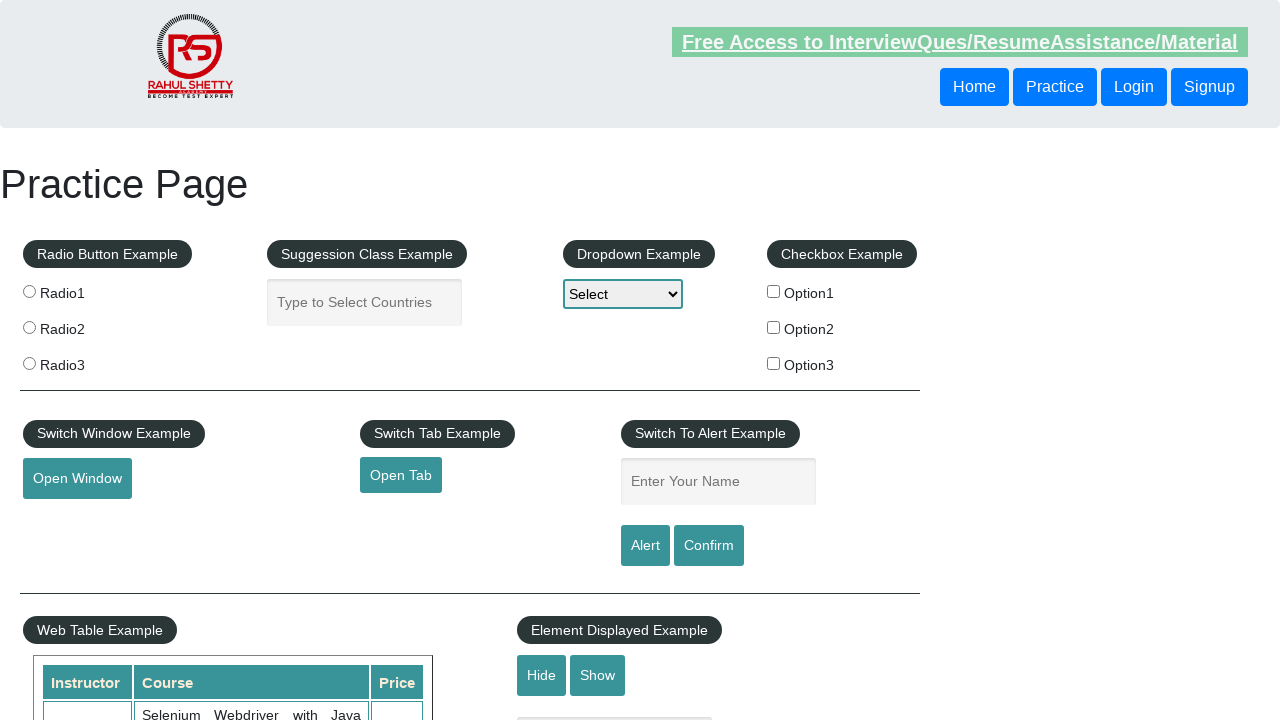

Retrieved footer link #14 by index
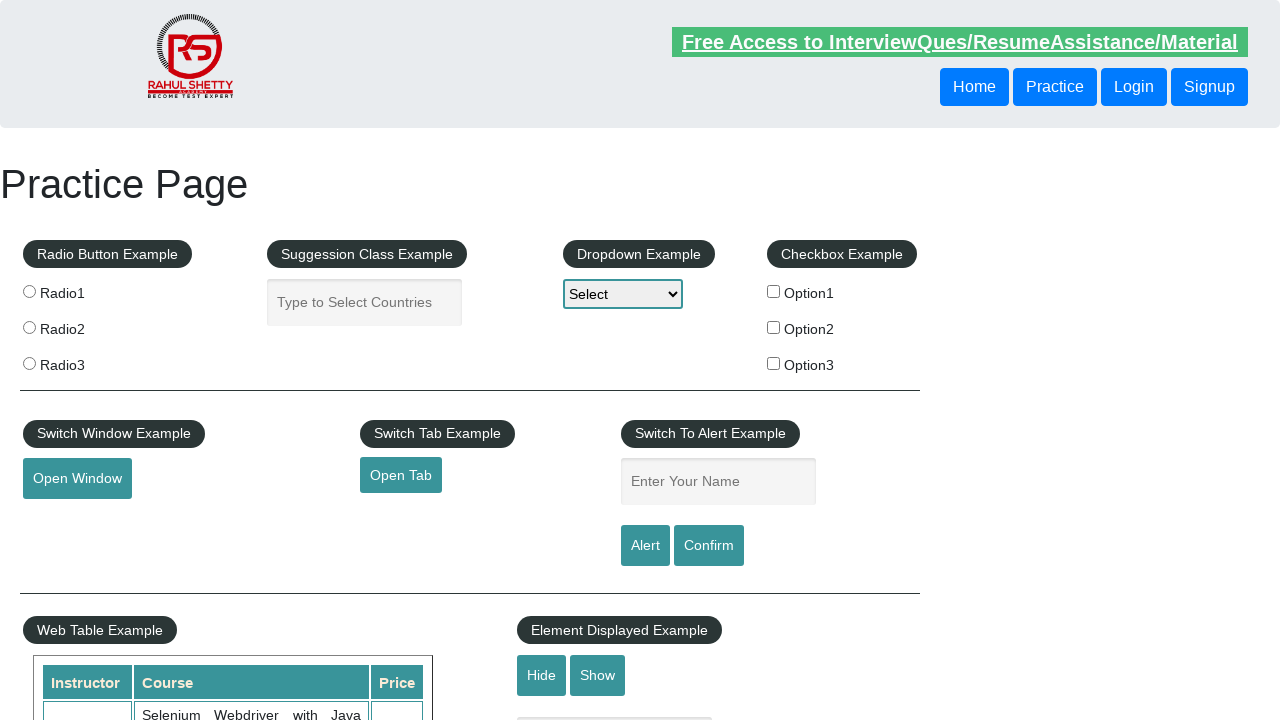

Extracted href attribute from footer link #14
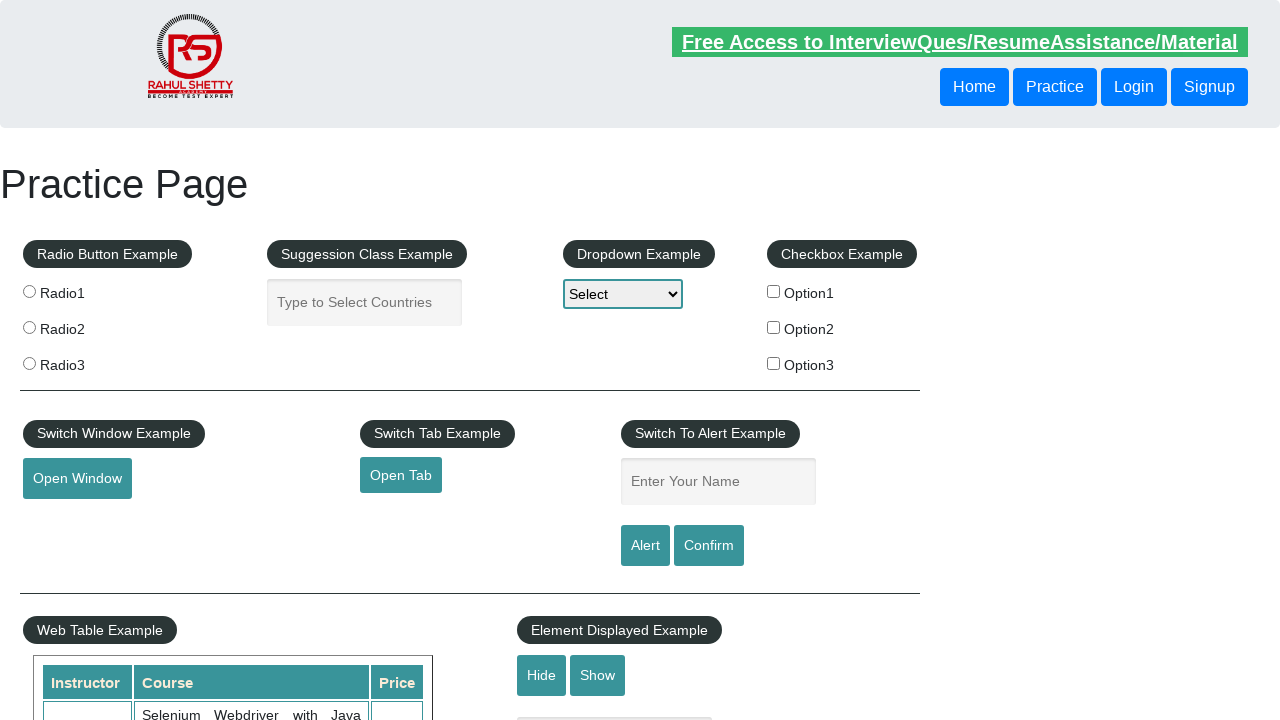

Extracted text content from footer link #14: 'Dummy Content for Testing.'
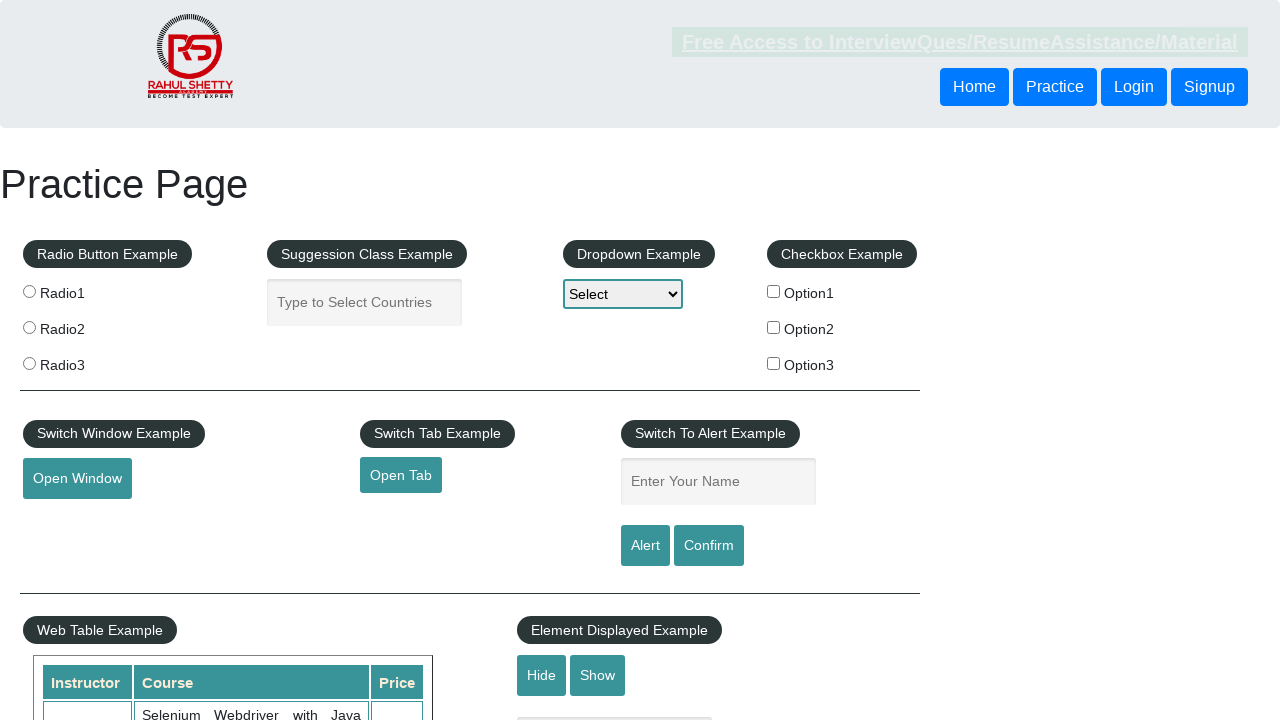

Verified footer link #14 ('Dummy Content for Testing.') has a valid href attribute
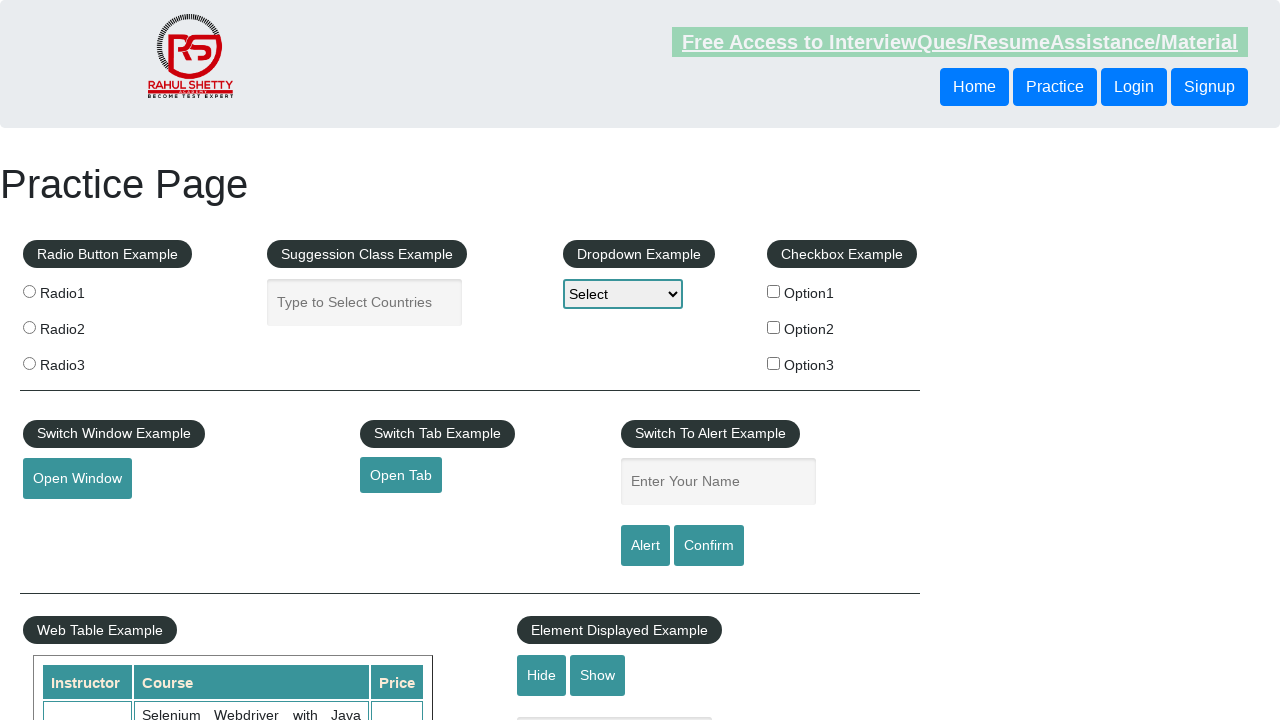

Retrieved footer link #15 by index
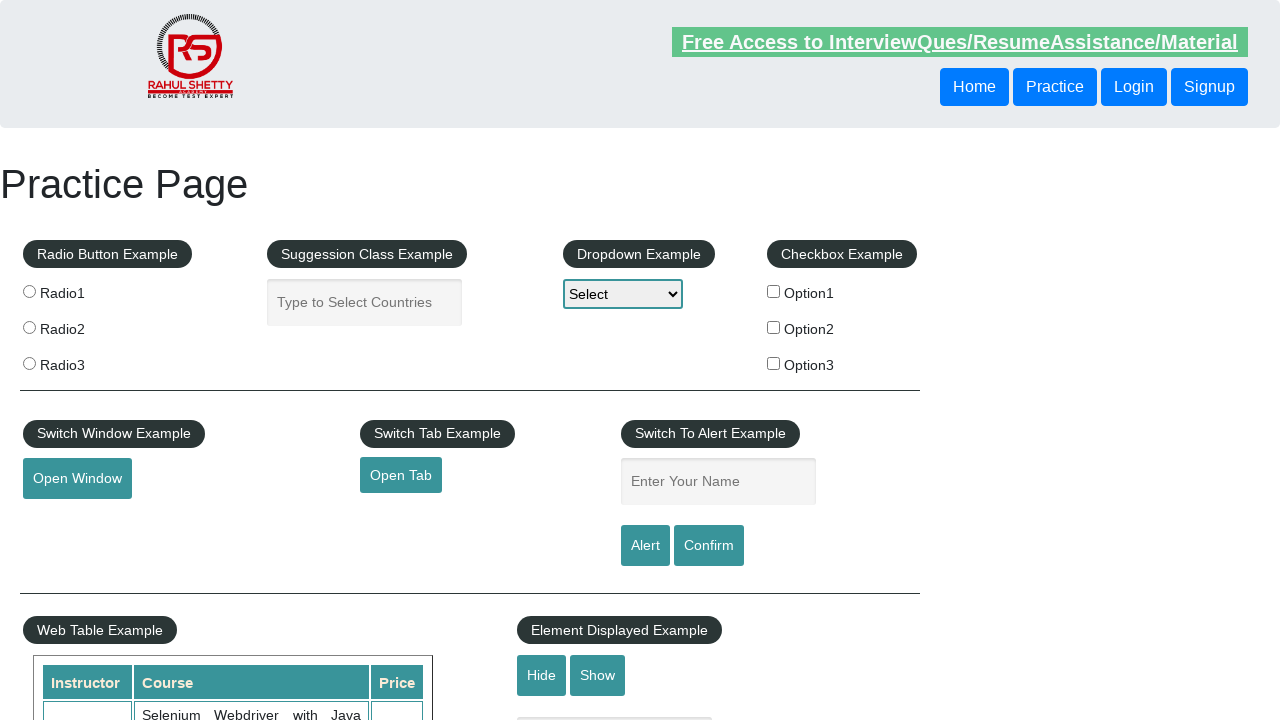

Extracted href attribute from footer link #15
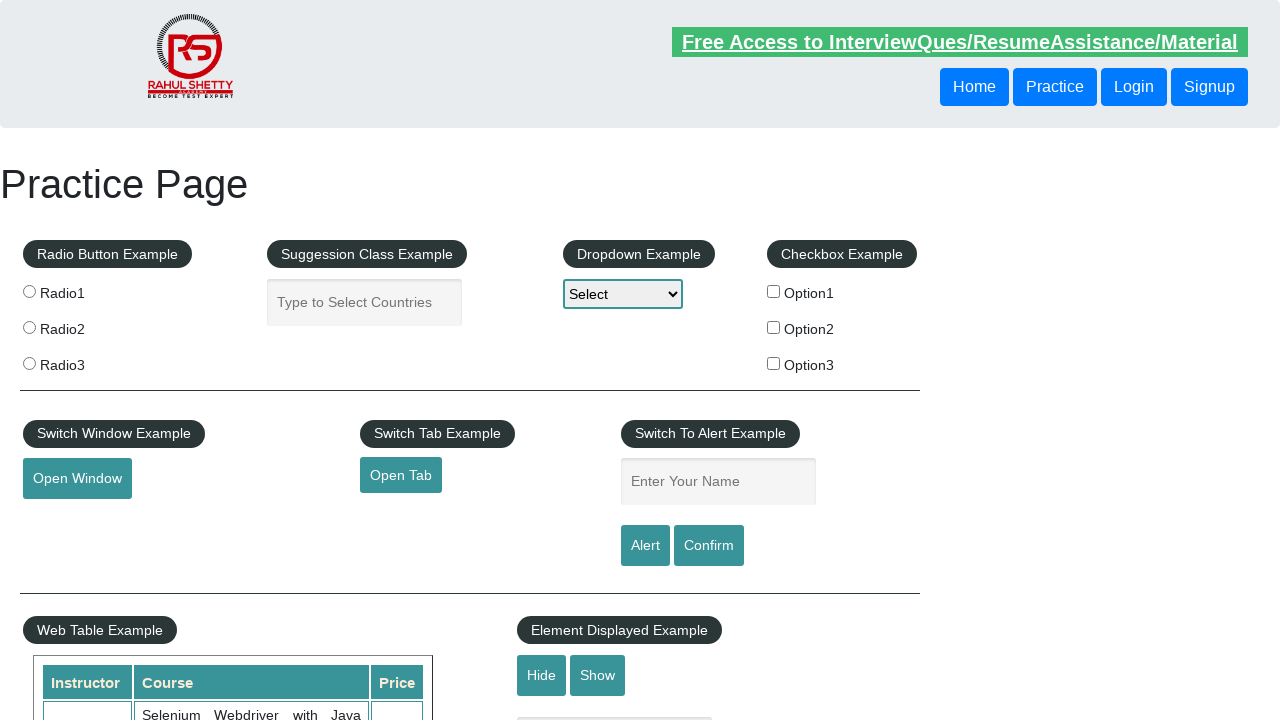

Extracted text content from footer link #15: 'Dummy Content for Testing.'
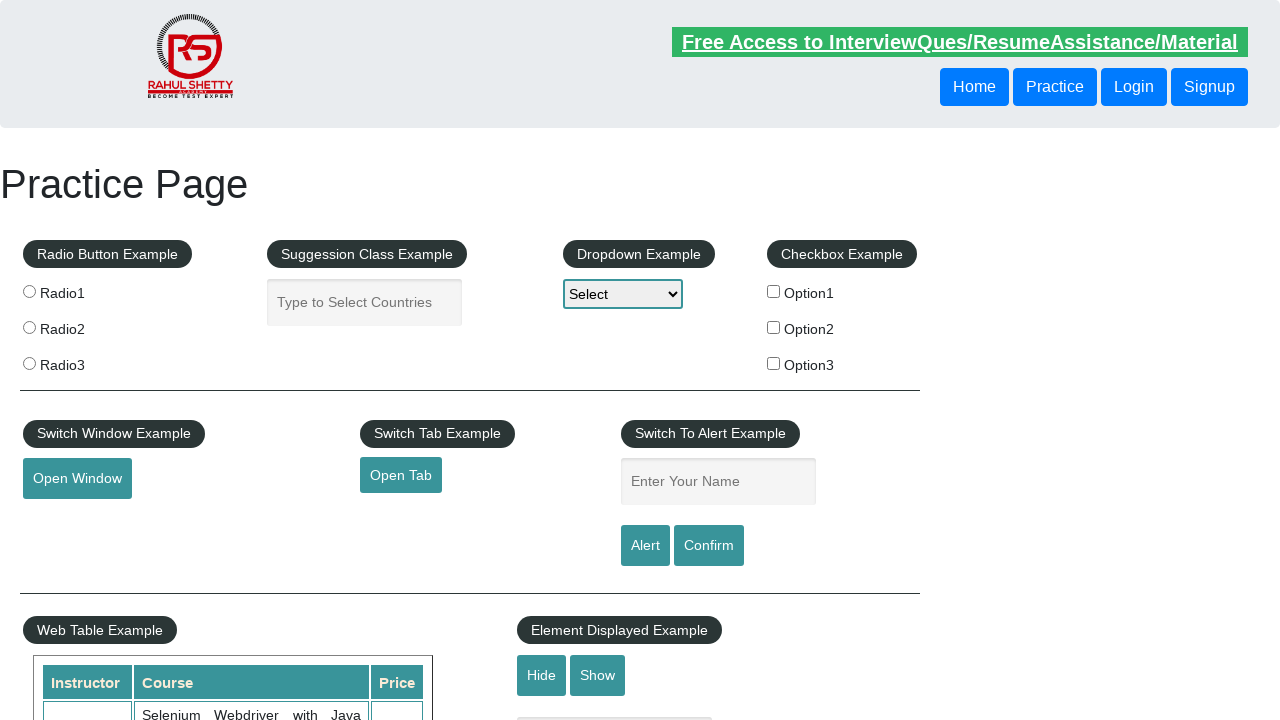

Verified footer link #15 ('Dummy Content for Testing.') has a valid href attribute
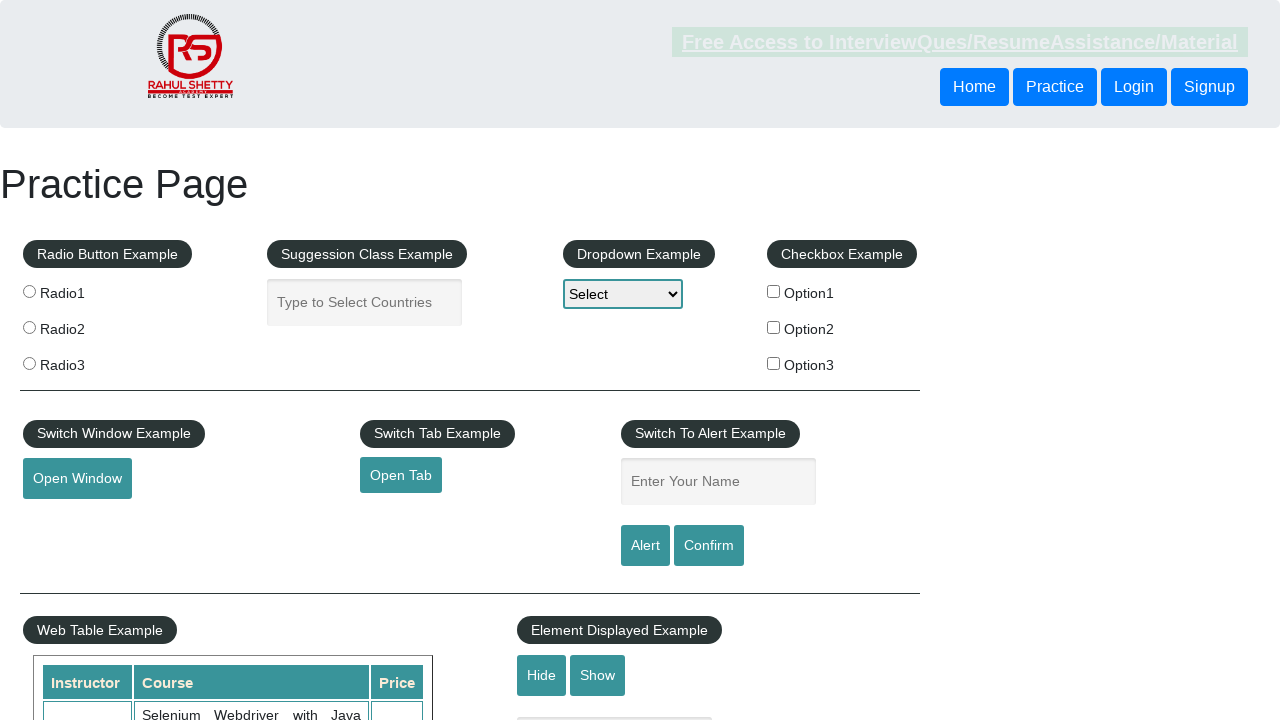

Retrieved footer link #16 by index
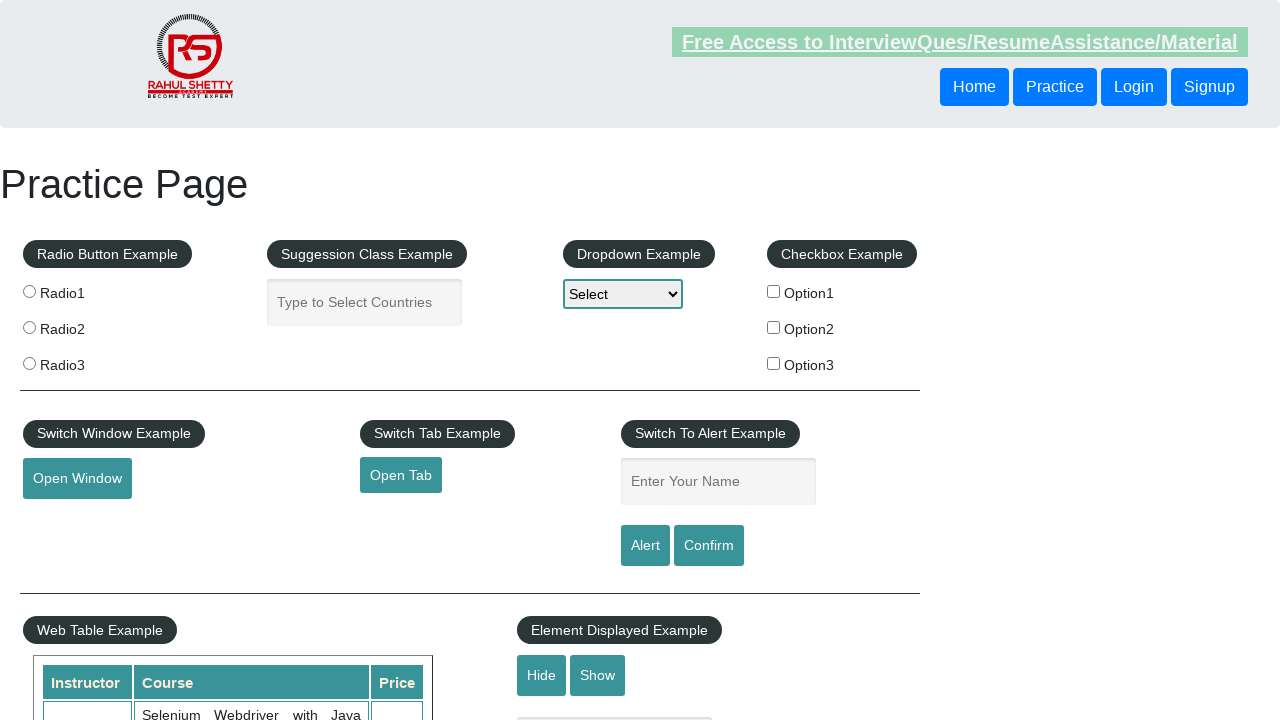

Extracted href attribute from footer link #16
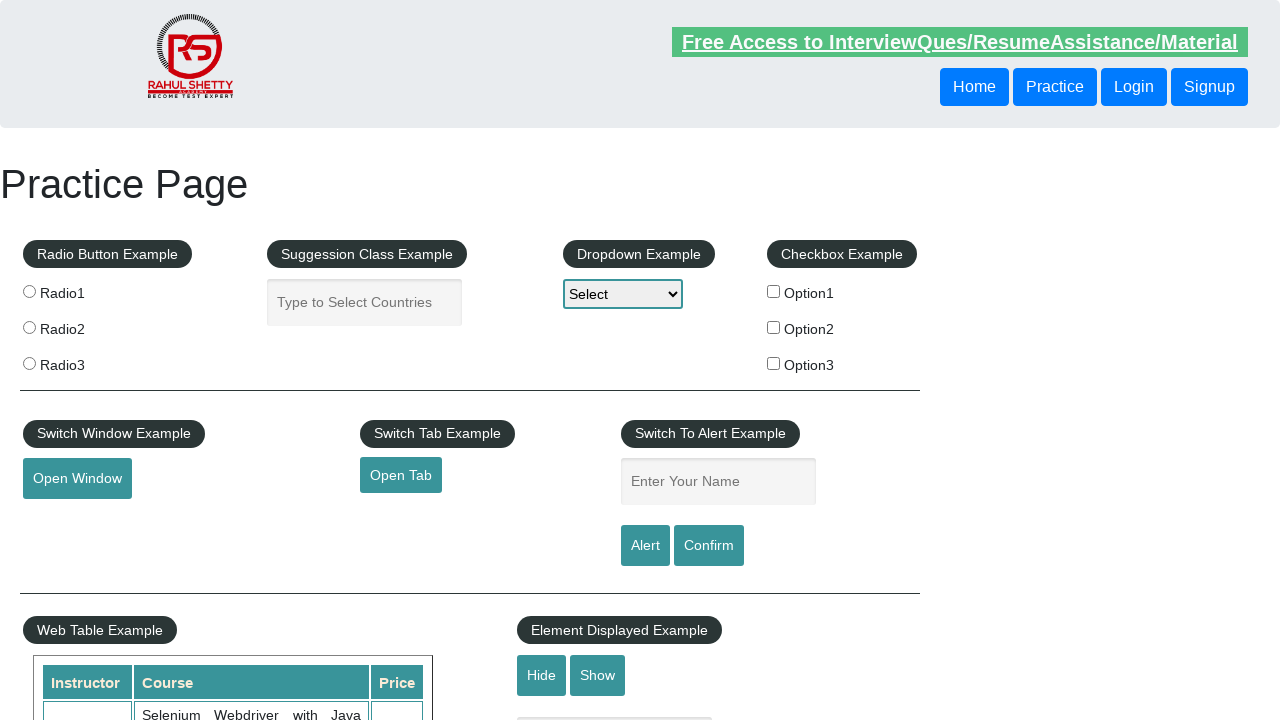

Extracted text content from footer link #16: 'Social Media'
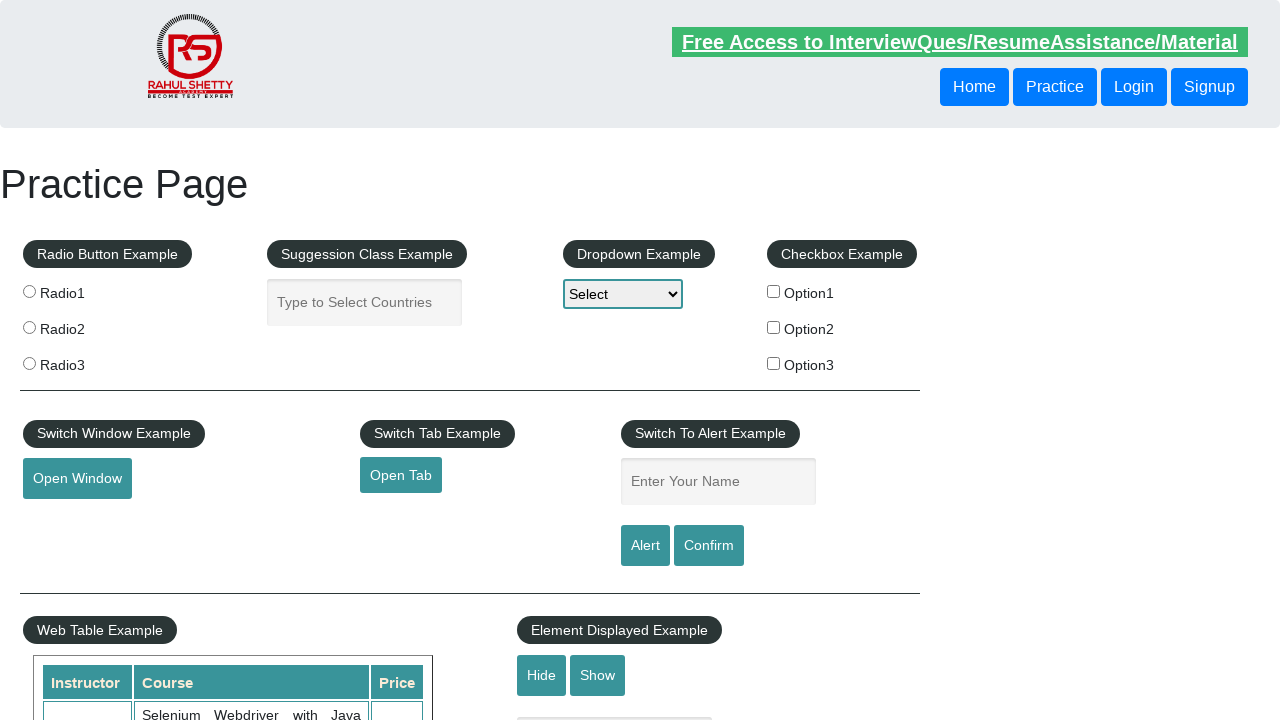

Verified footer link #16 ('Social Media') has a valid href attribute
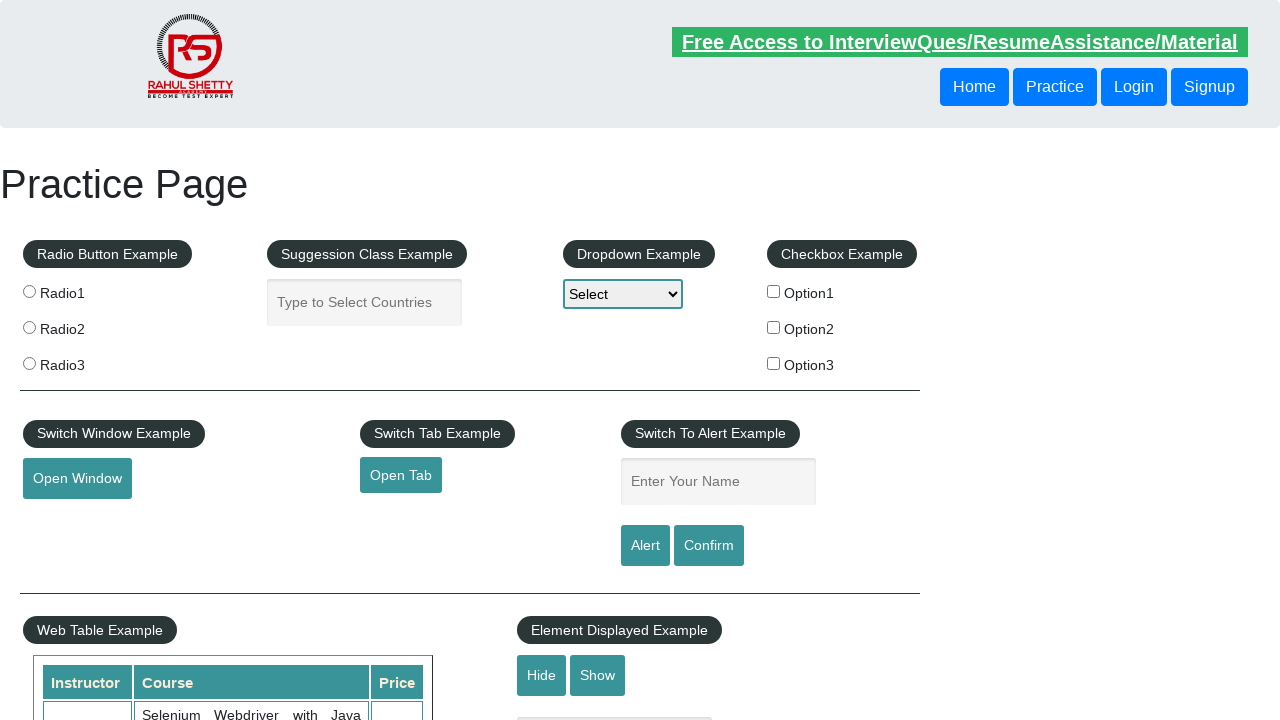

Retrieved footer link #17 by index
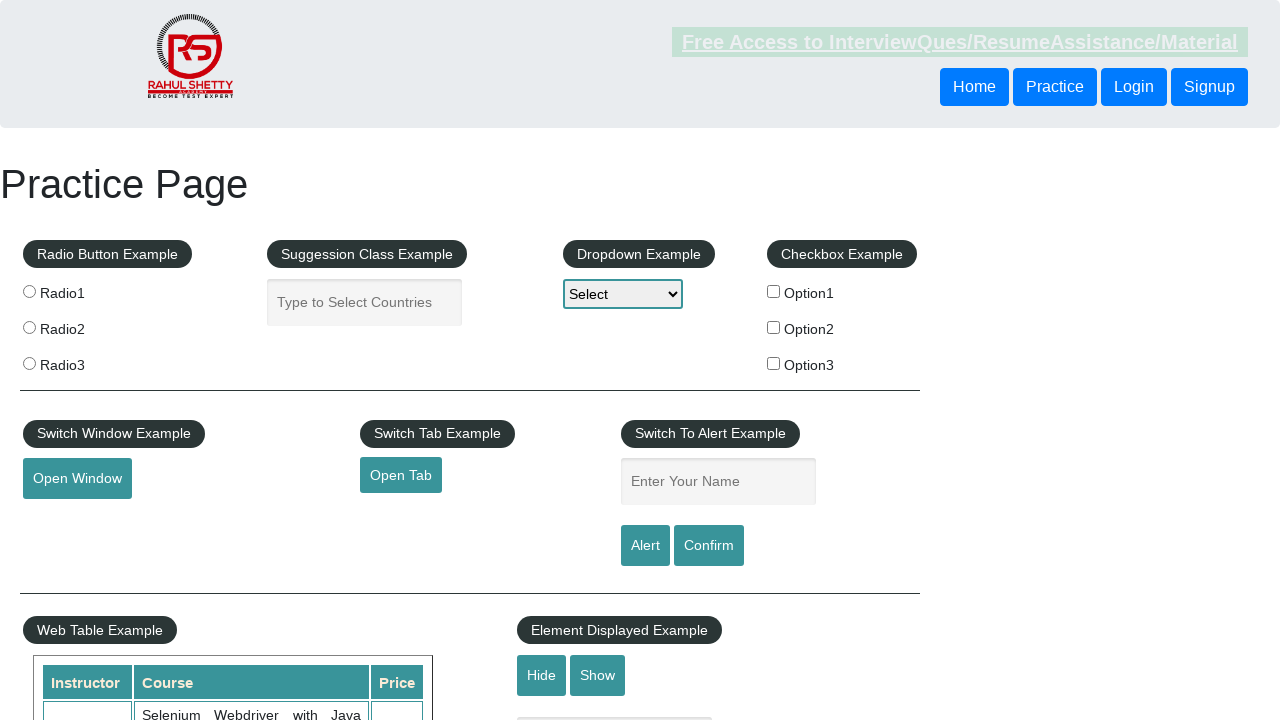

Extracted href attribute from footer link #17
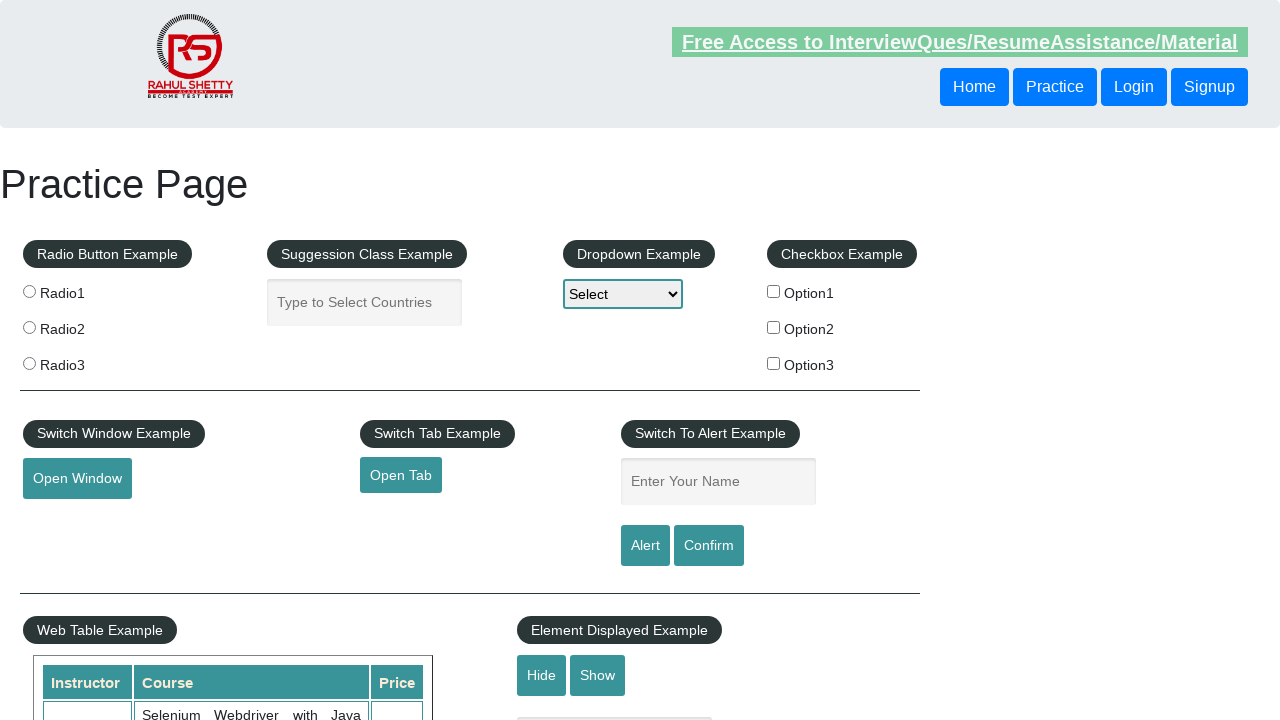

Extracted text content from footer link #17: 'Facebook'
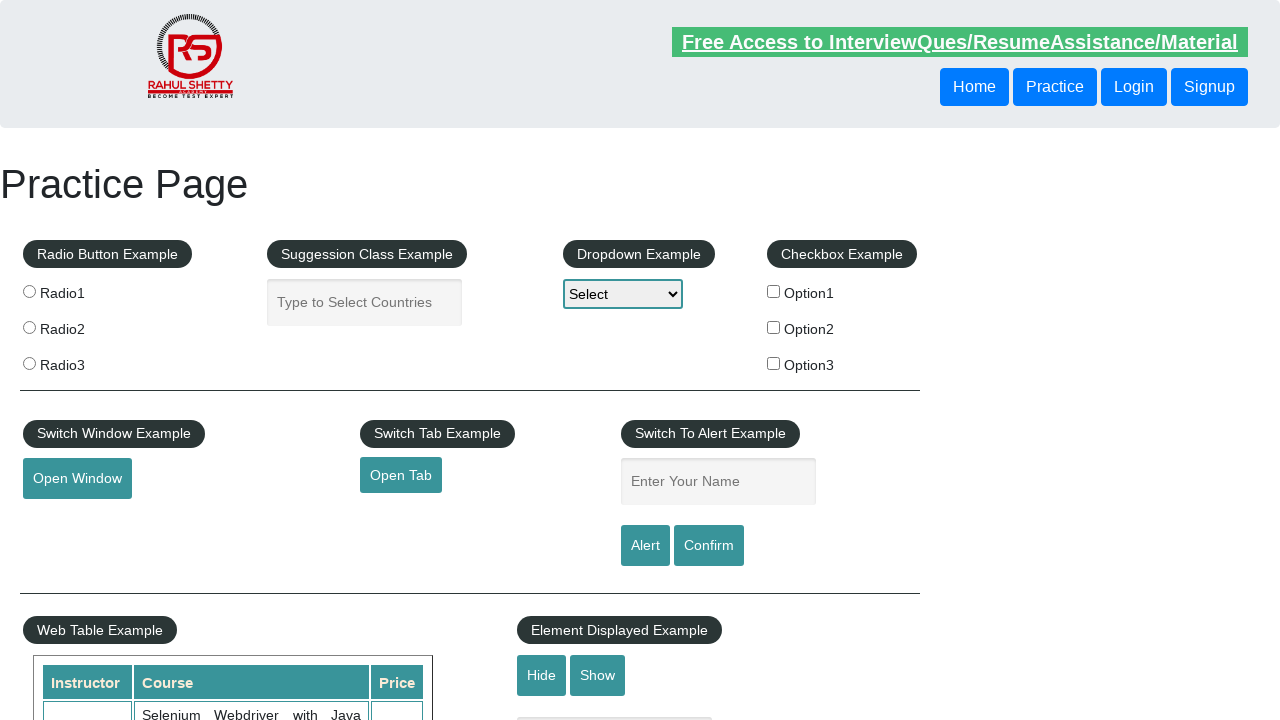

Verified footer link #17 ('Facebook') has a valid href attribute
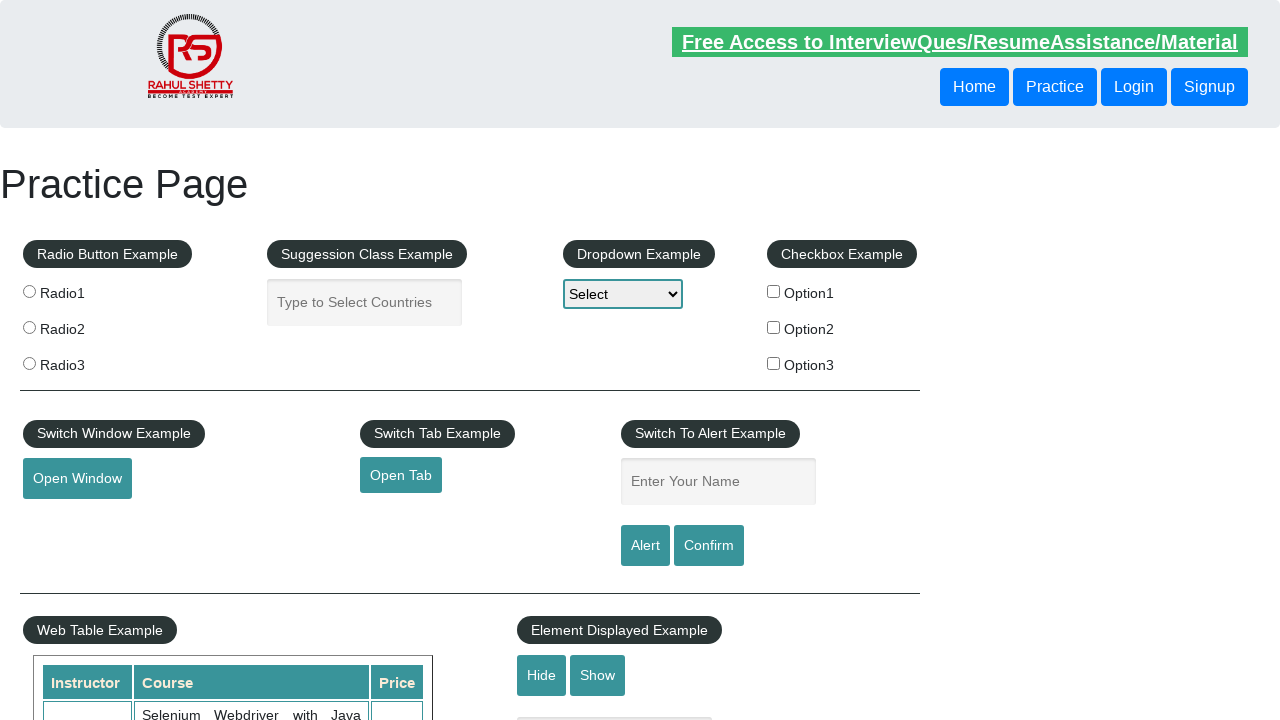

Retrieved footer link #18 by index
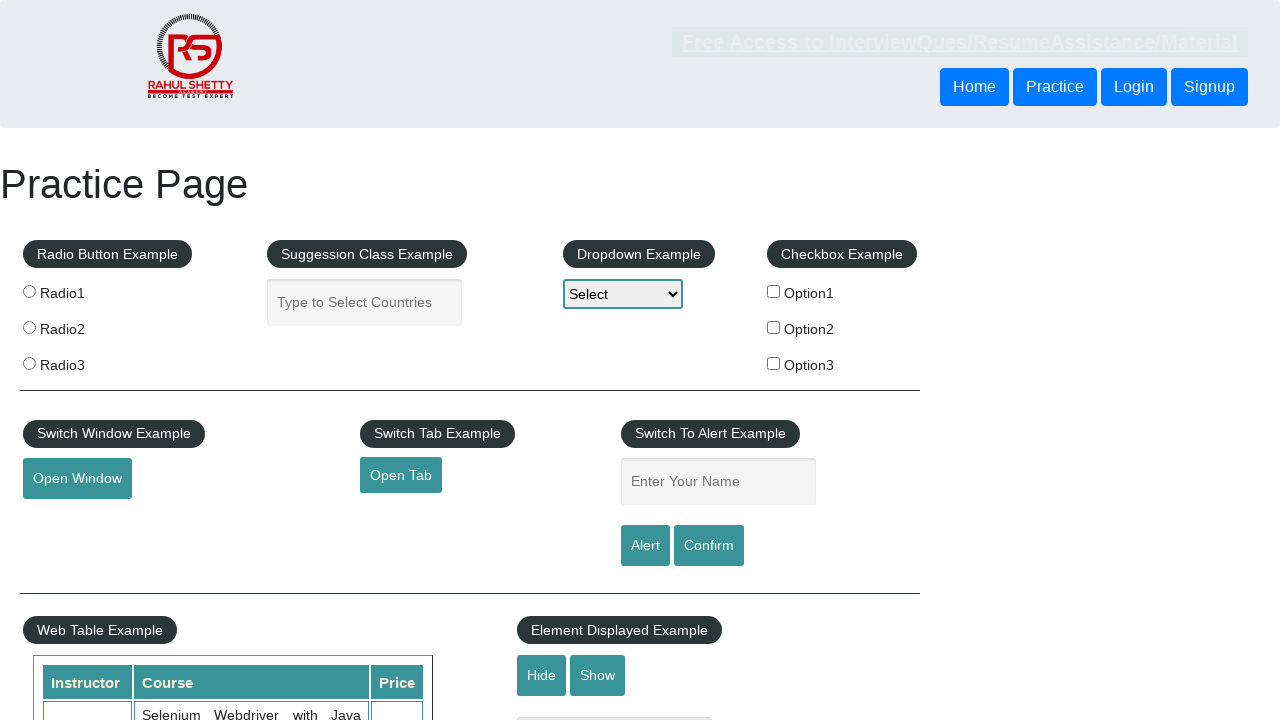

Extracted href attribute from footer link #18
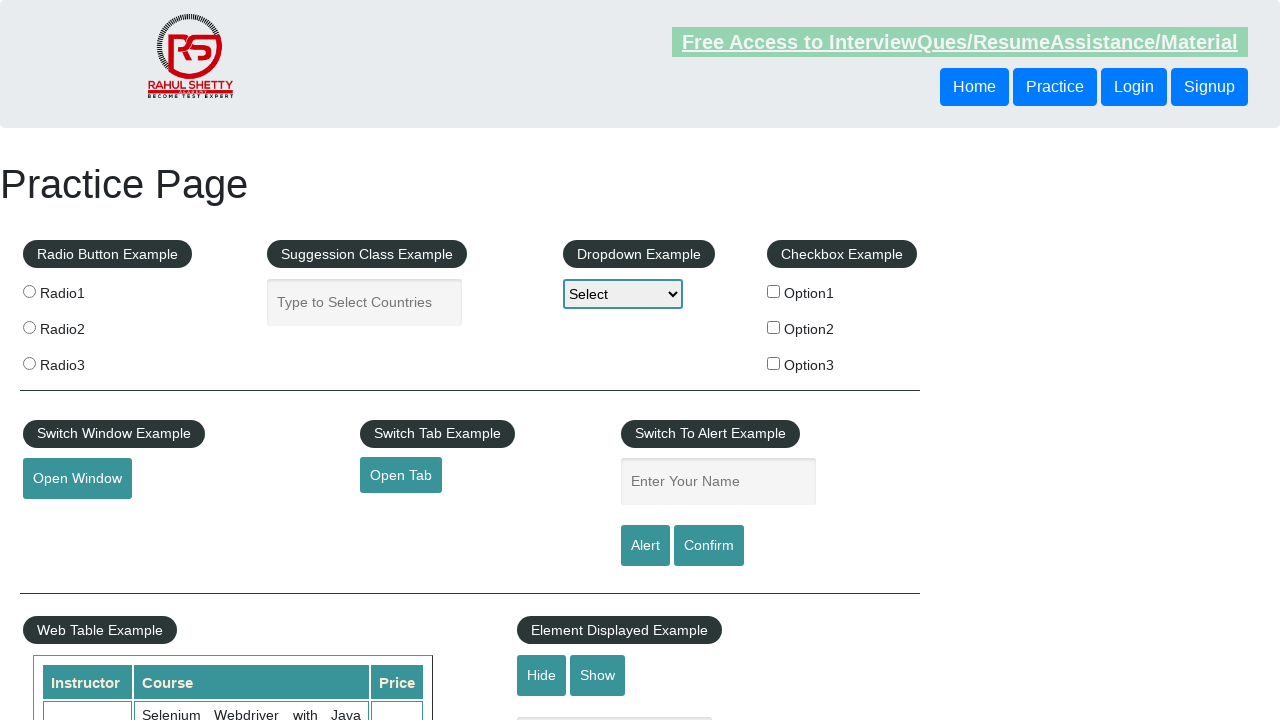

Extracted text content from footer link #18: 'Twitter'
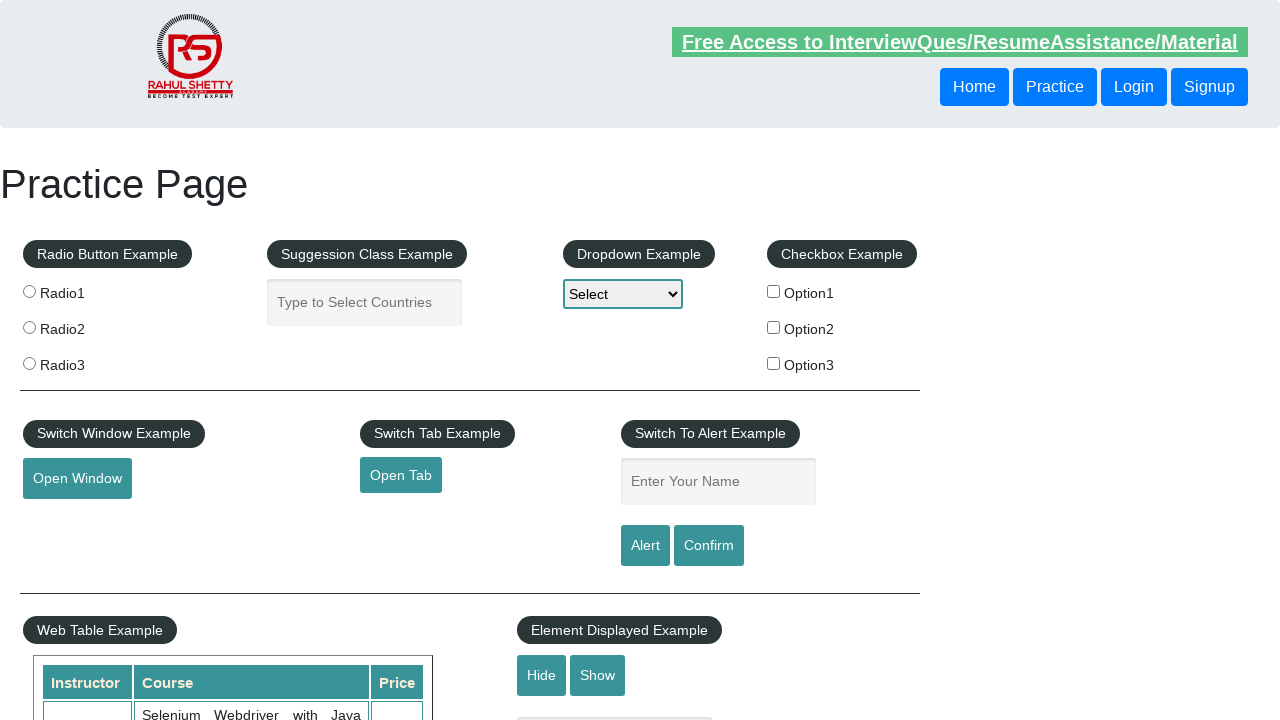

Verified footer link #18 ('Twitter') has a valid href attribute
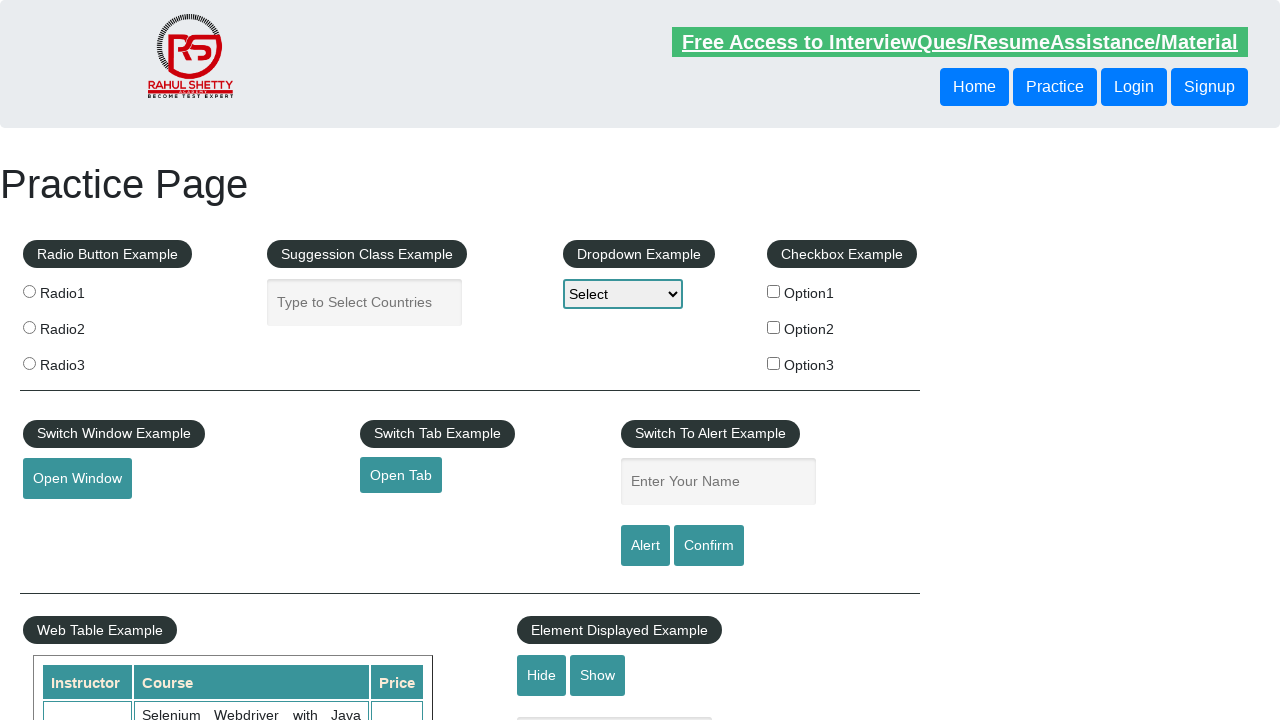

Retrieved footer link #19 by index
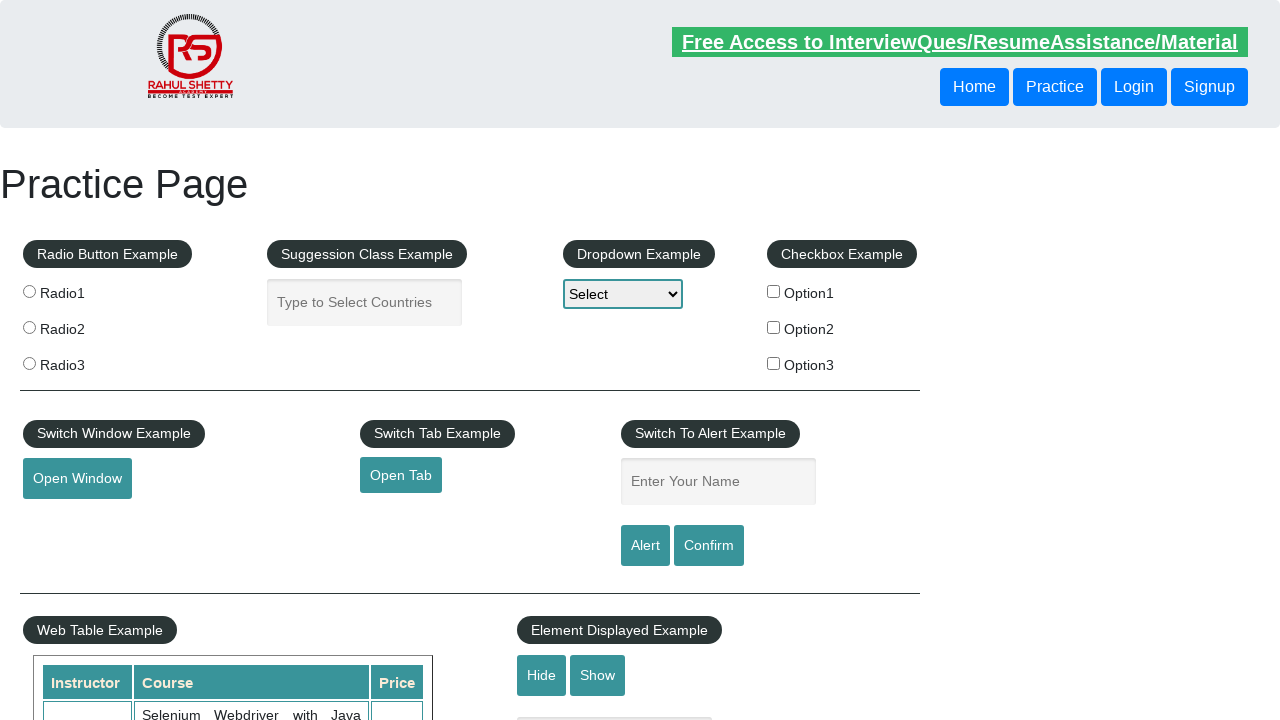

Extracted href attribute from footer link #19
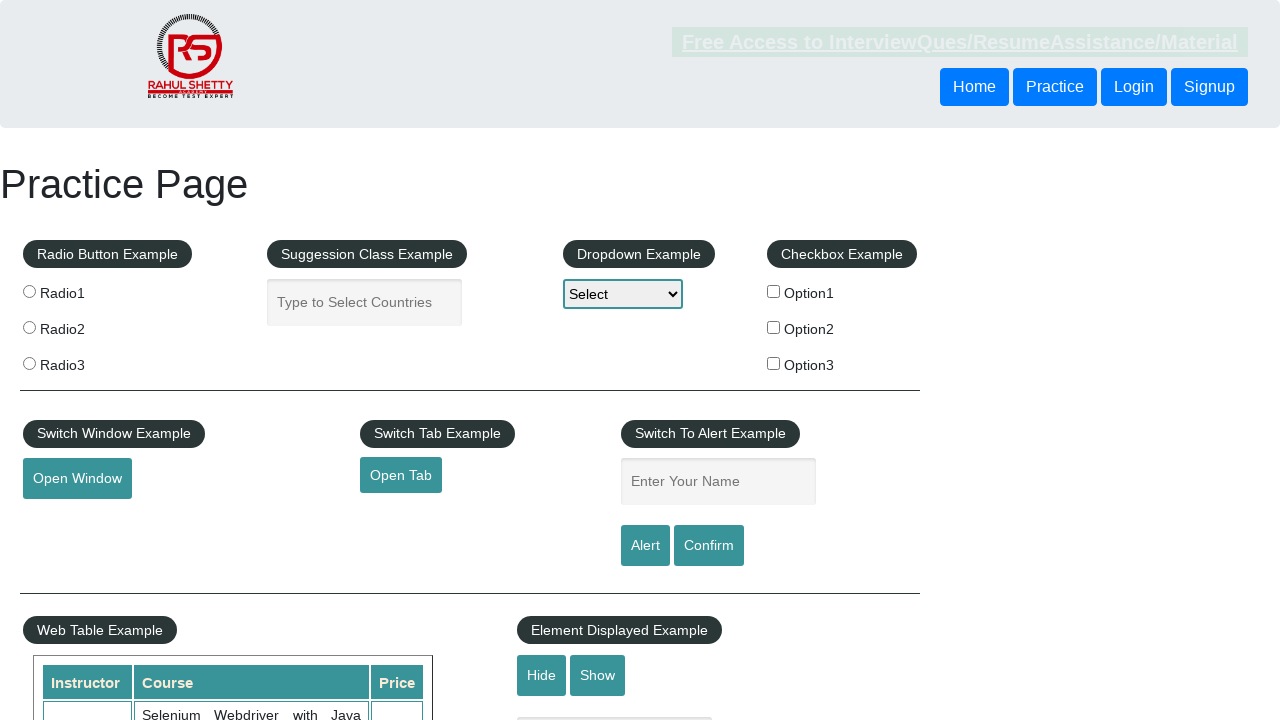

Extracted text content from footer link #19: 'Google+'
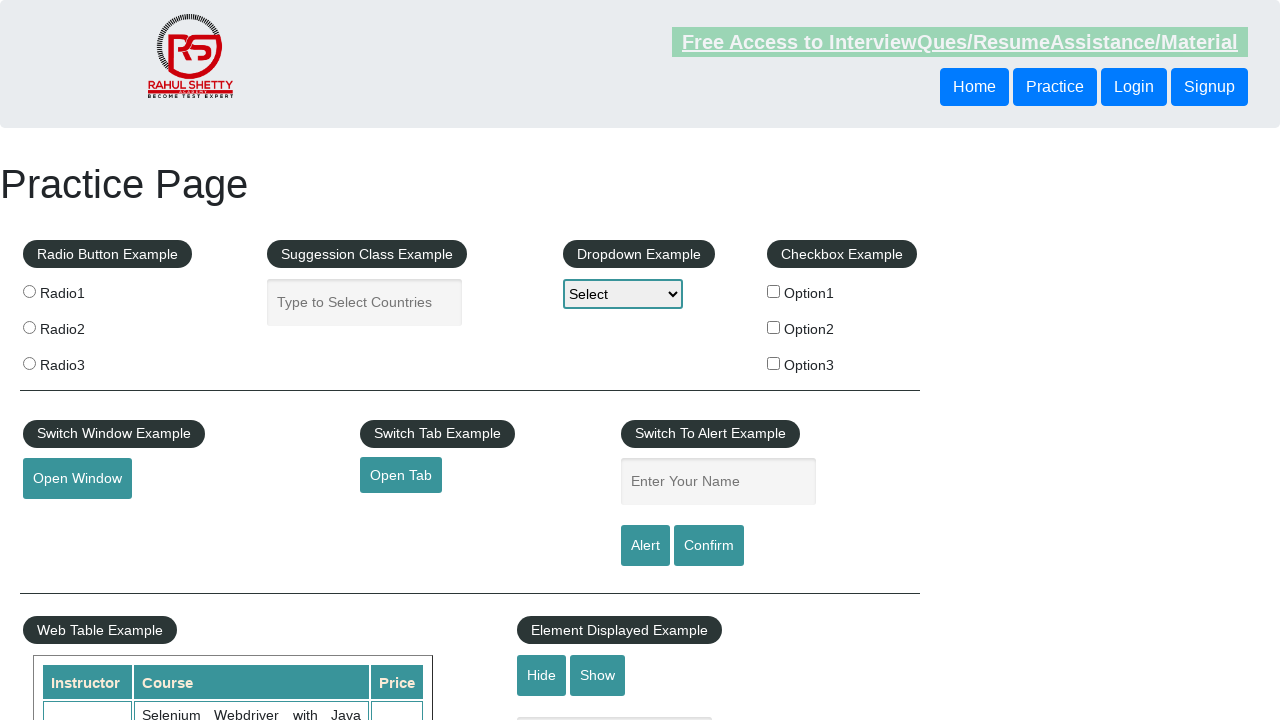

Verified footer link #19 ('Google+') has a valid href attribute
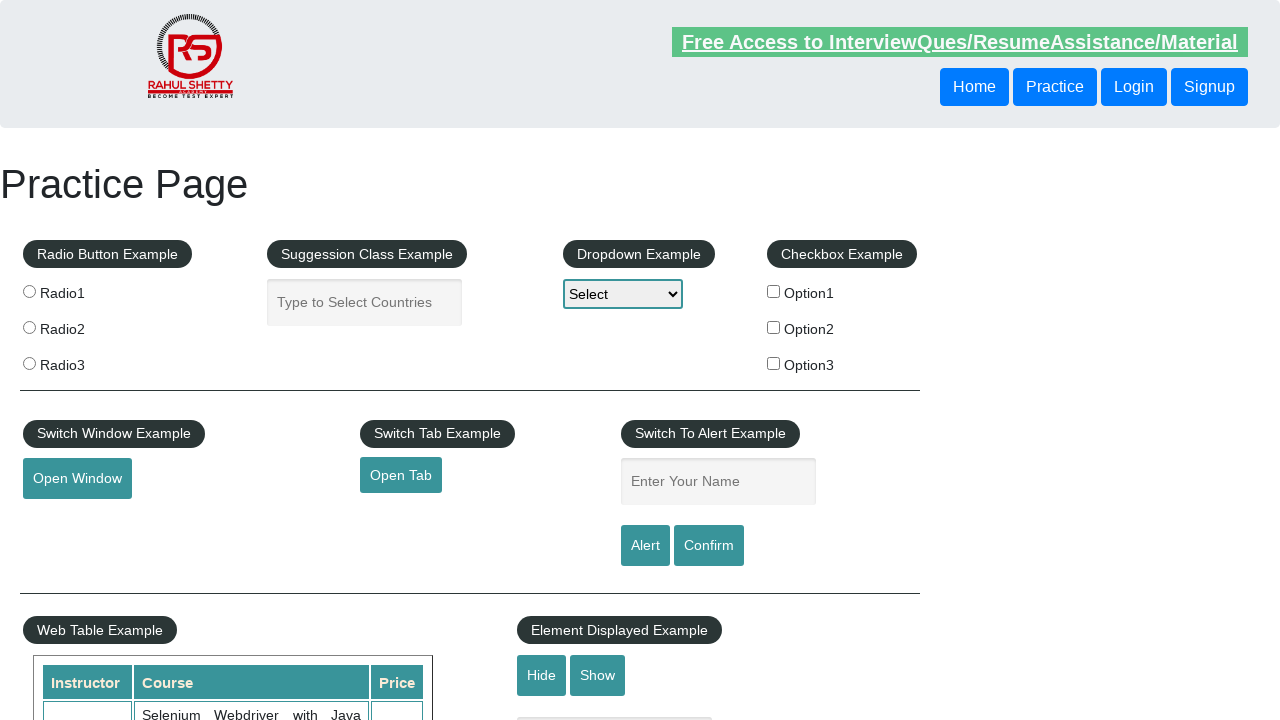

Retrieved footer link #20 by index
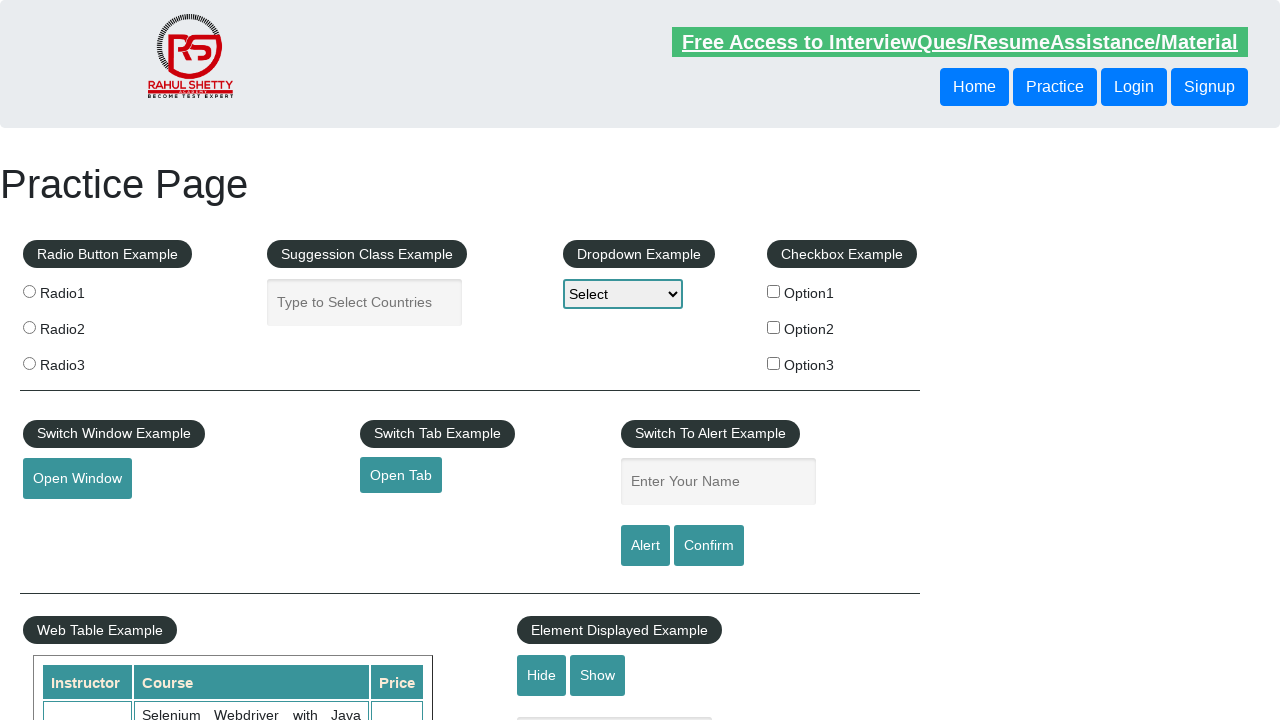

Extracted href attribute from footer link #20
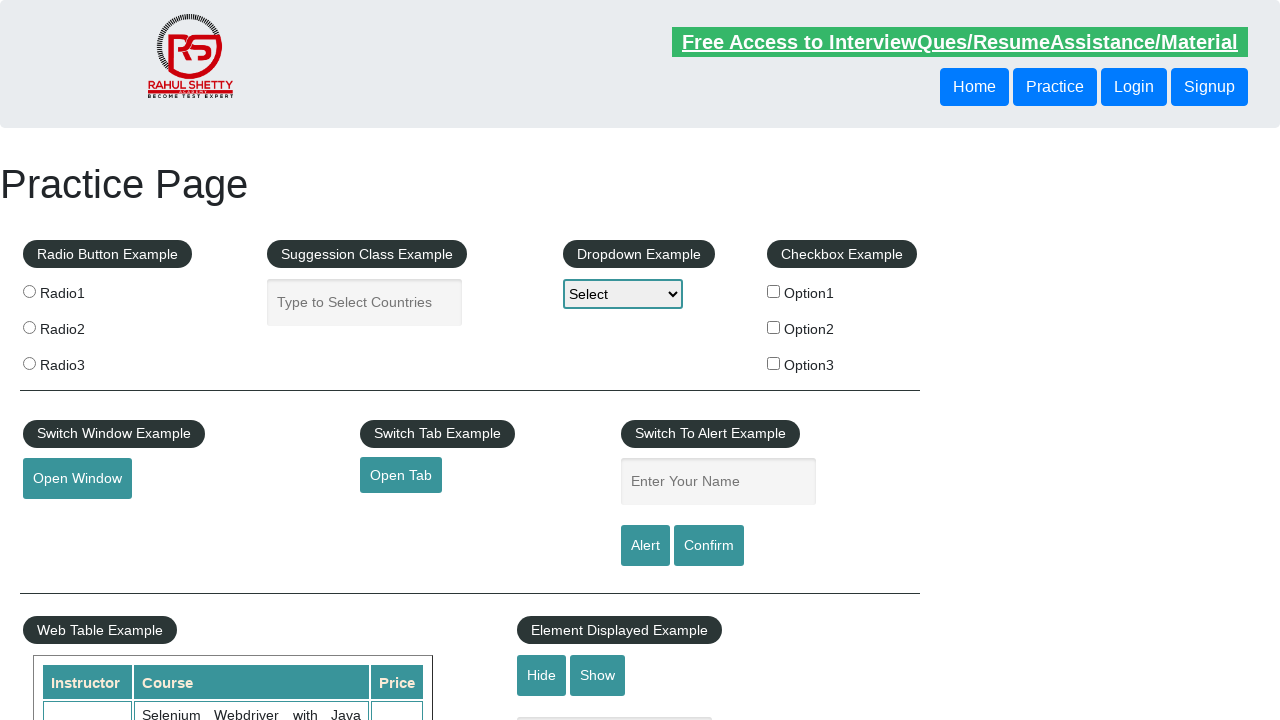

Extracted text content from footer link #20: 'Youtube'
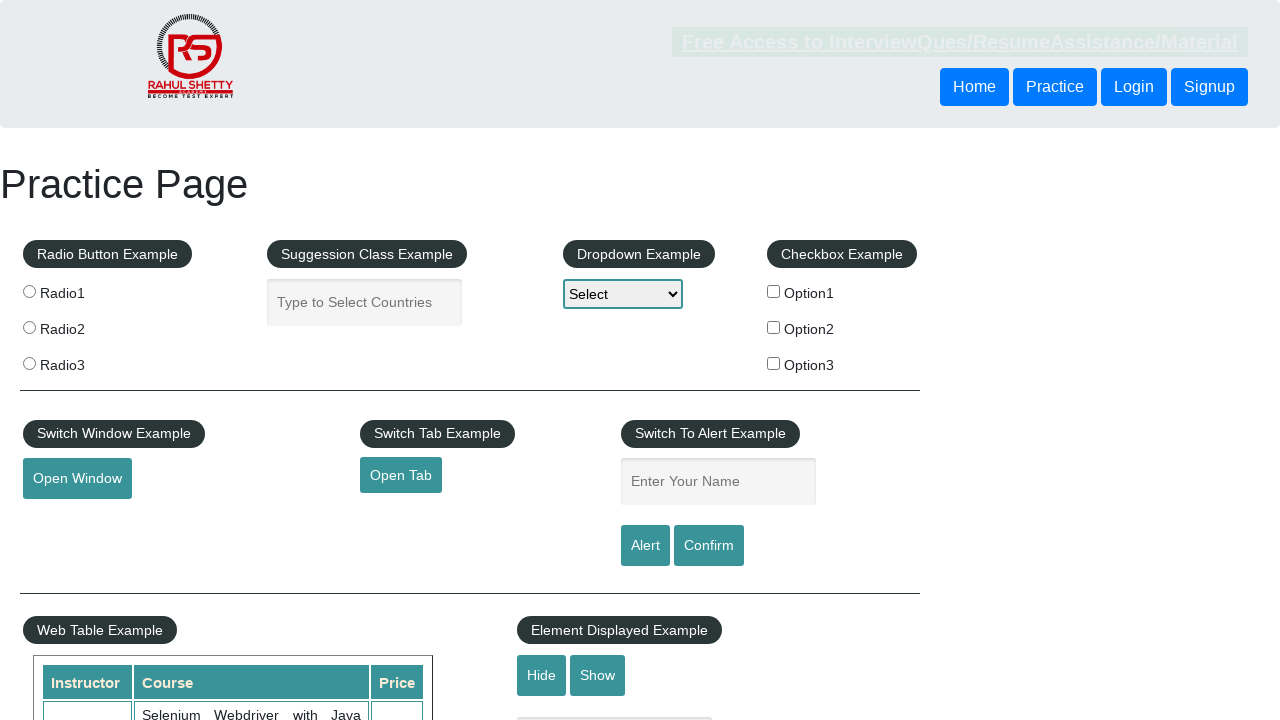

Verified footer link #20 ('Youtube') has a valid href attribute
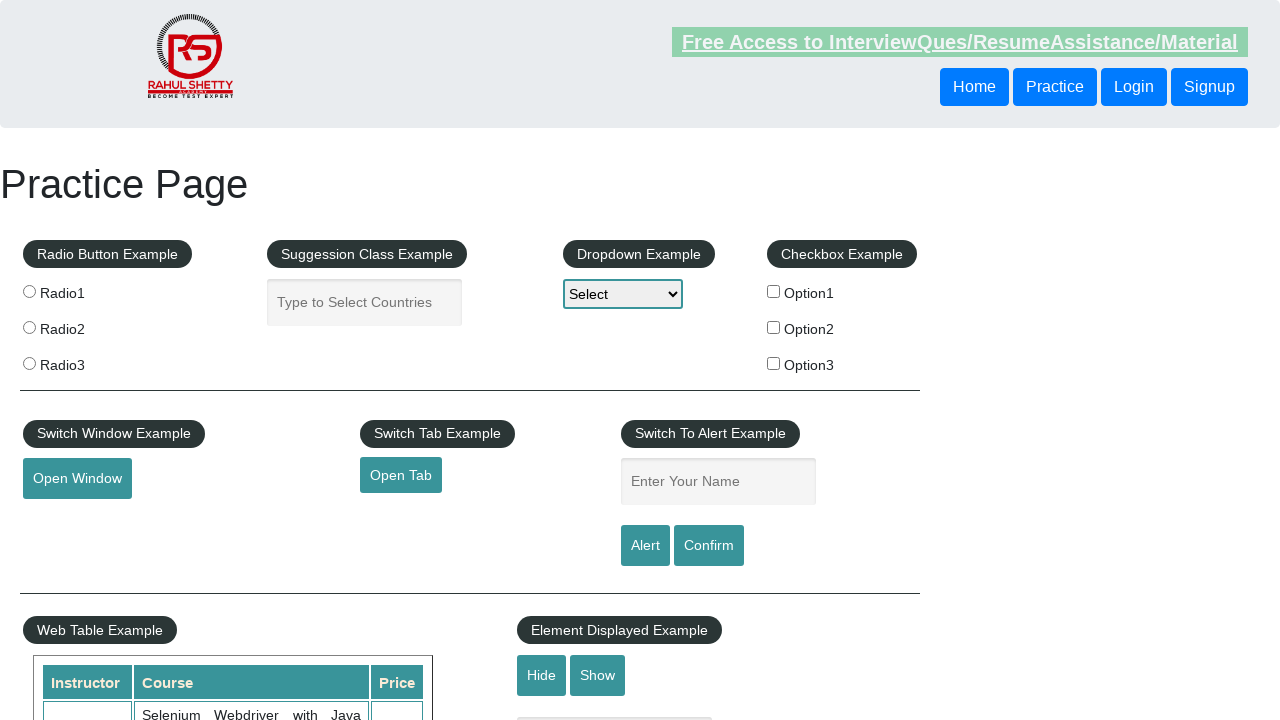

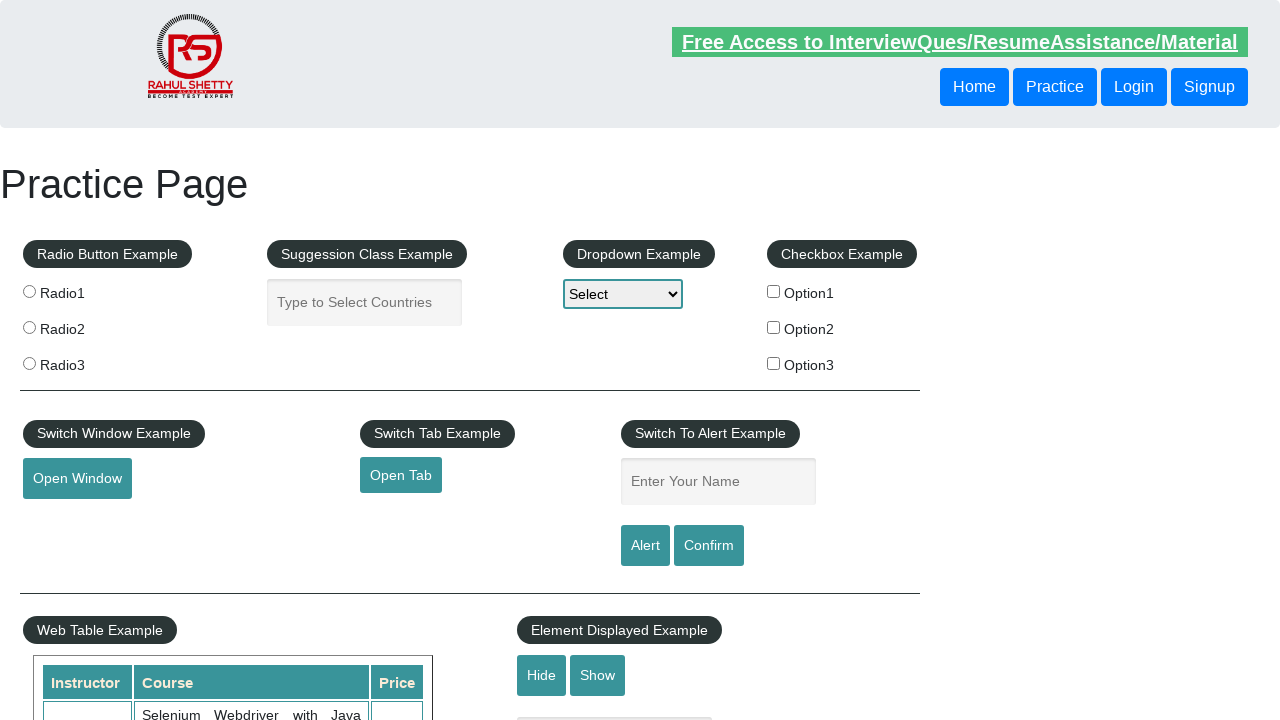